Tests filling out a large form by entering text into multiple input fields in the first block and then clicking the submit button.

Starting URL: http://suninjuly.github.io/huge_form.html

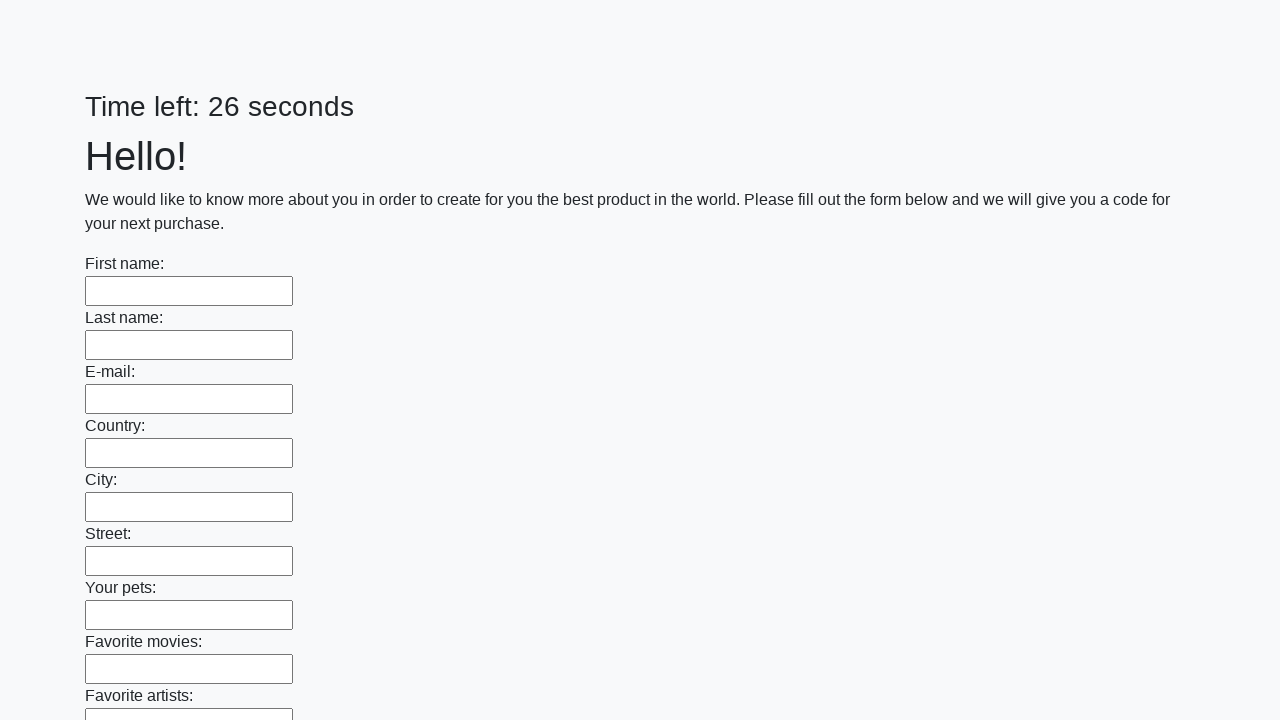

Located all input fields in the first block of the form
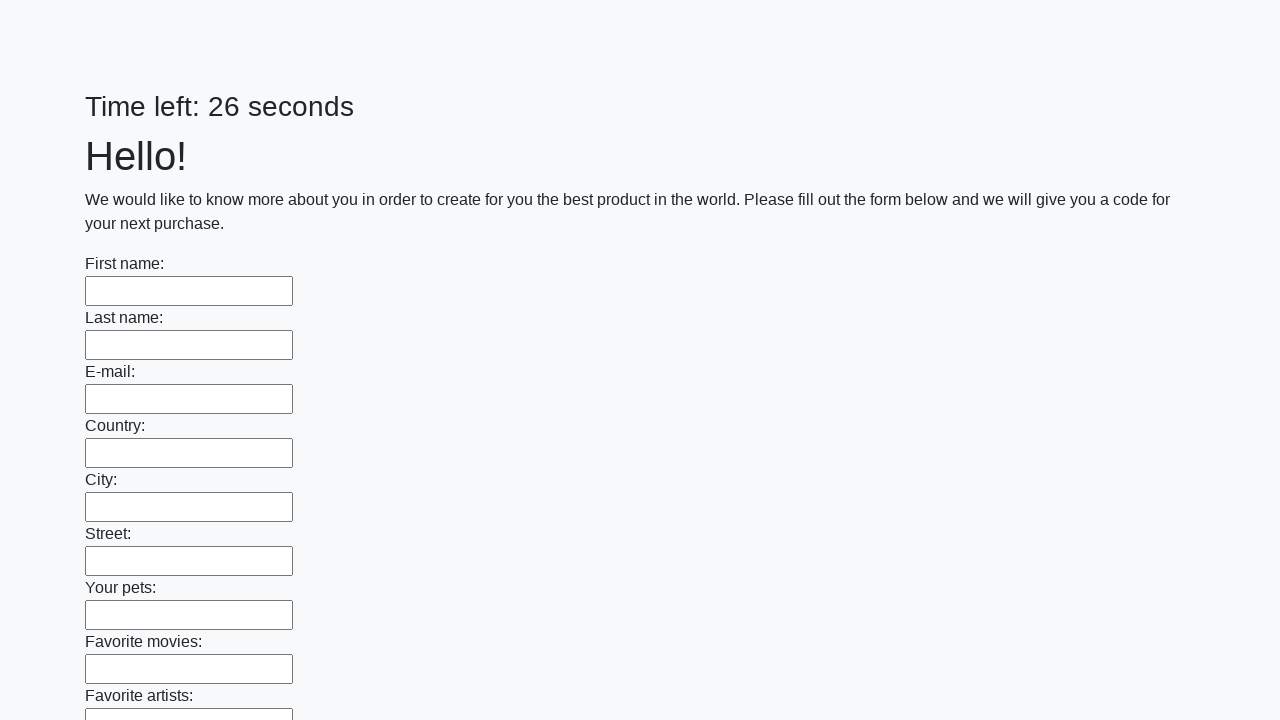

Counted 100 input fields in the first block
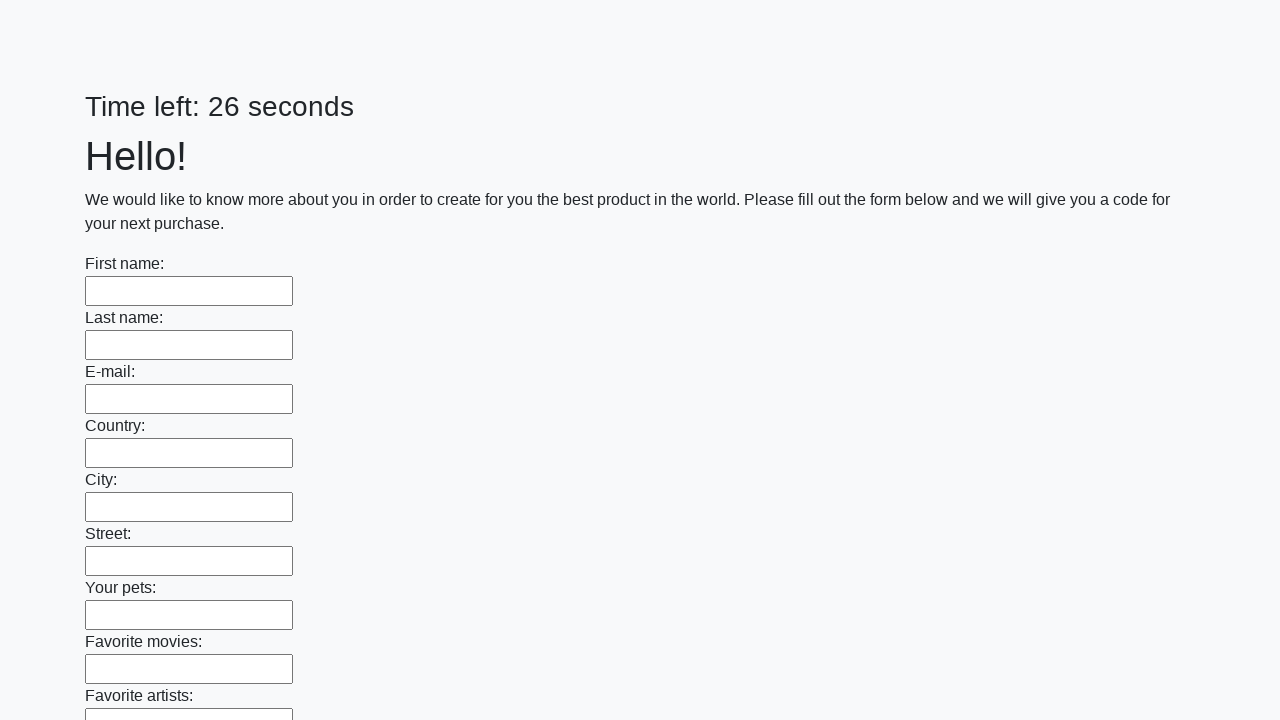

Filled input field 1 with 'Sample Answer' on body > div > form > div.first_block > input >> nth=0
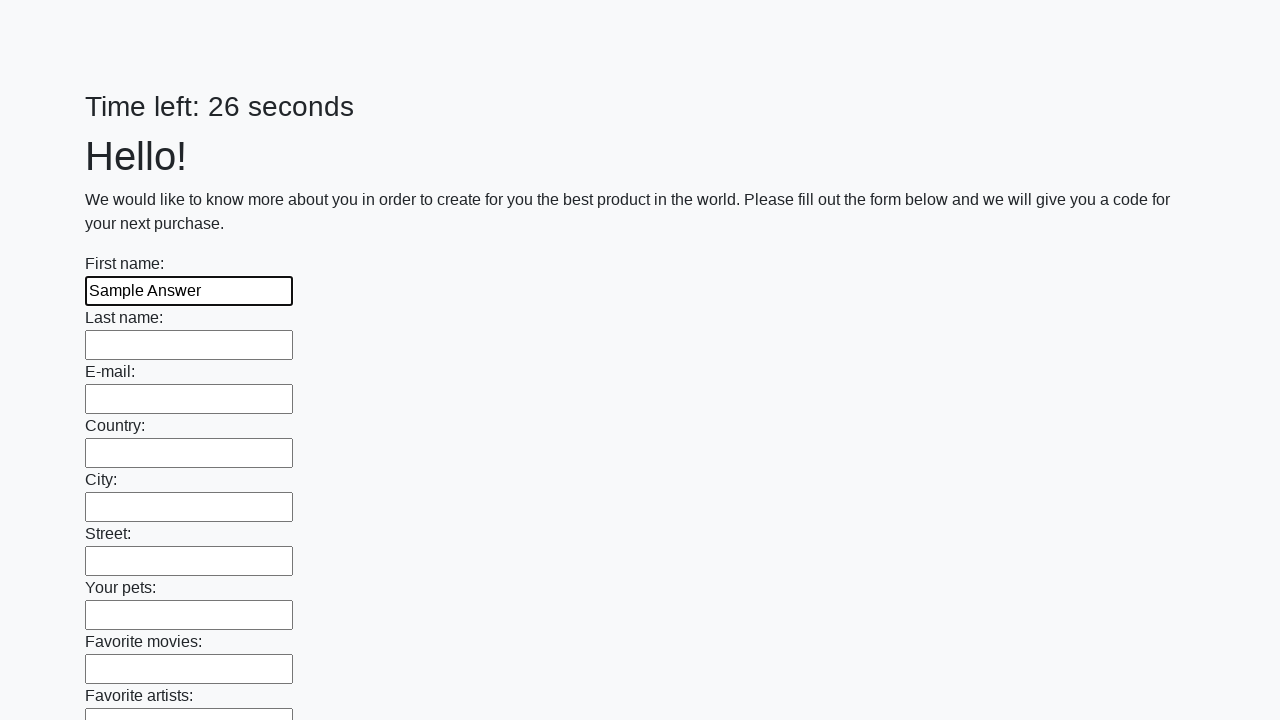

Filled input field 2 with 'Sample Answer' on body > div > form > div.first_block > input >> nth=1
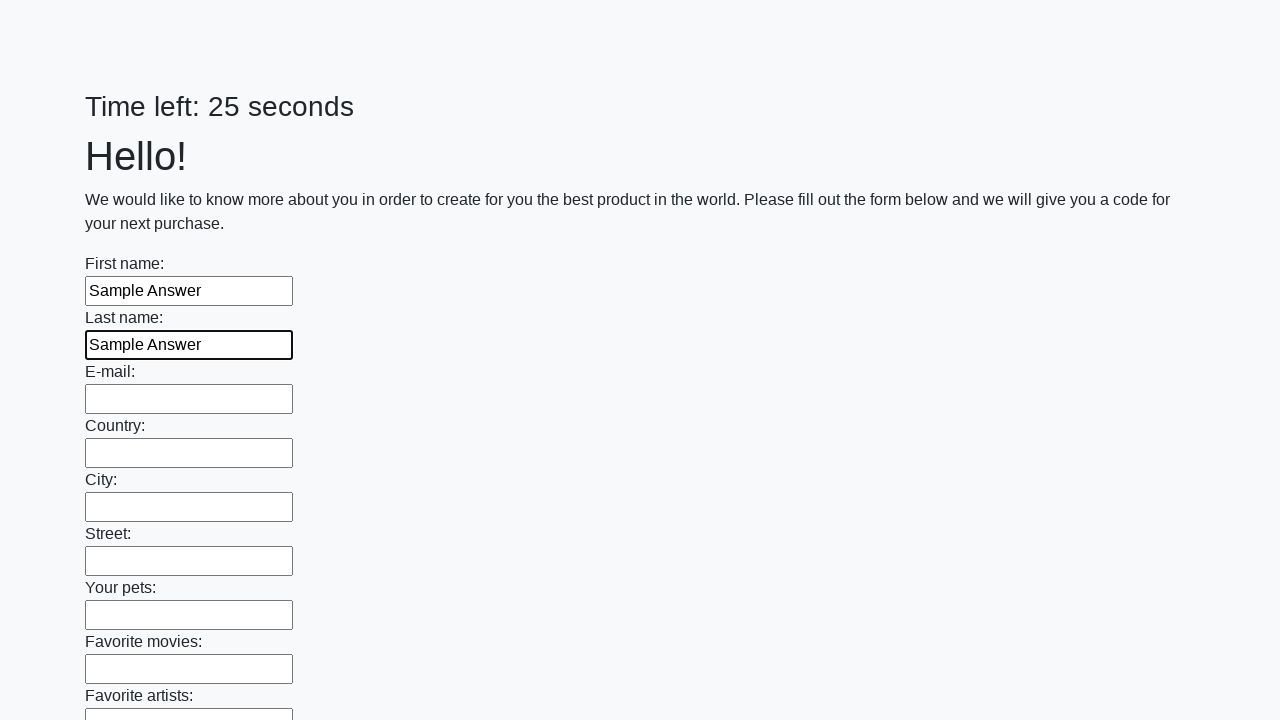

Filled input field 3 with 'Sample Answer' on body > div > form > div.first_block > input >> nth=2
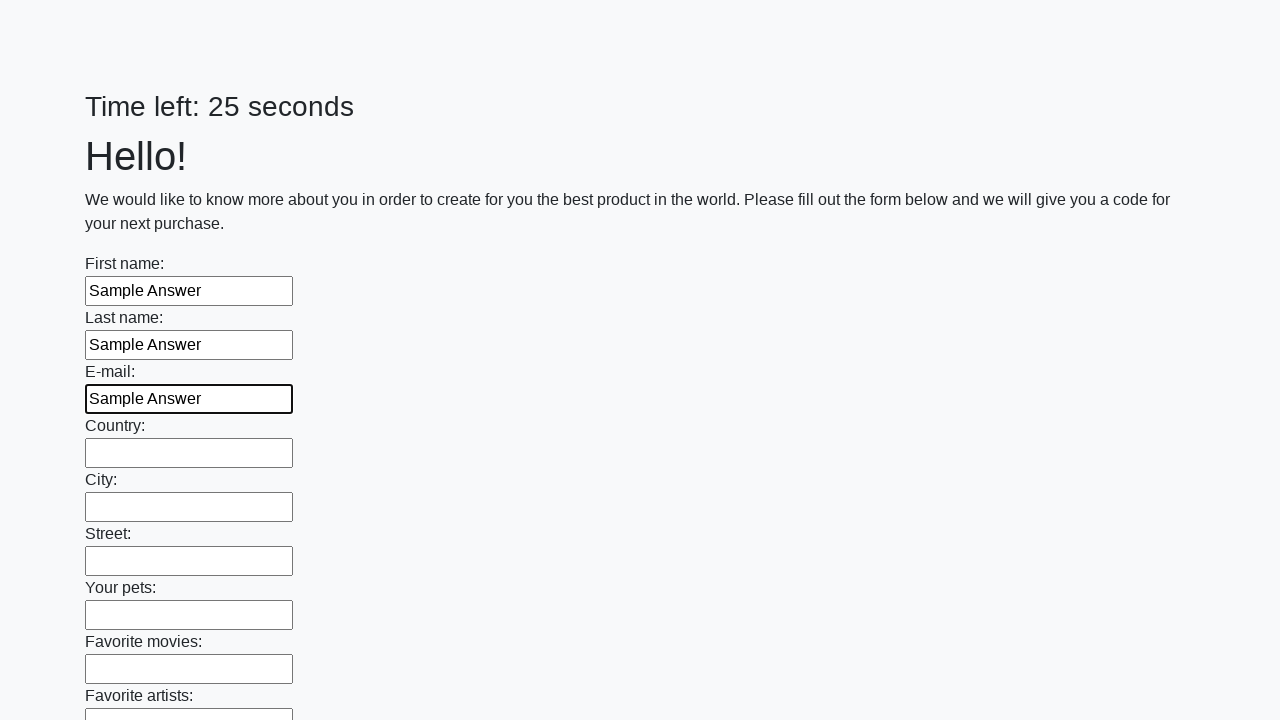

Filled input field 4 with 'Sample Answer' on body > div > form > div.first_block > input >> nth=3
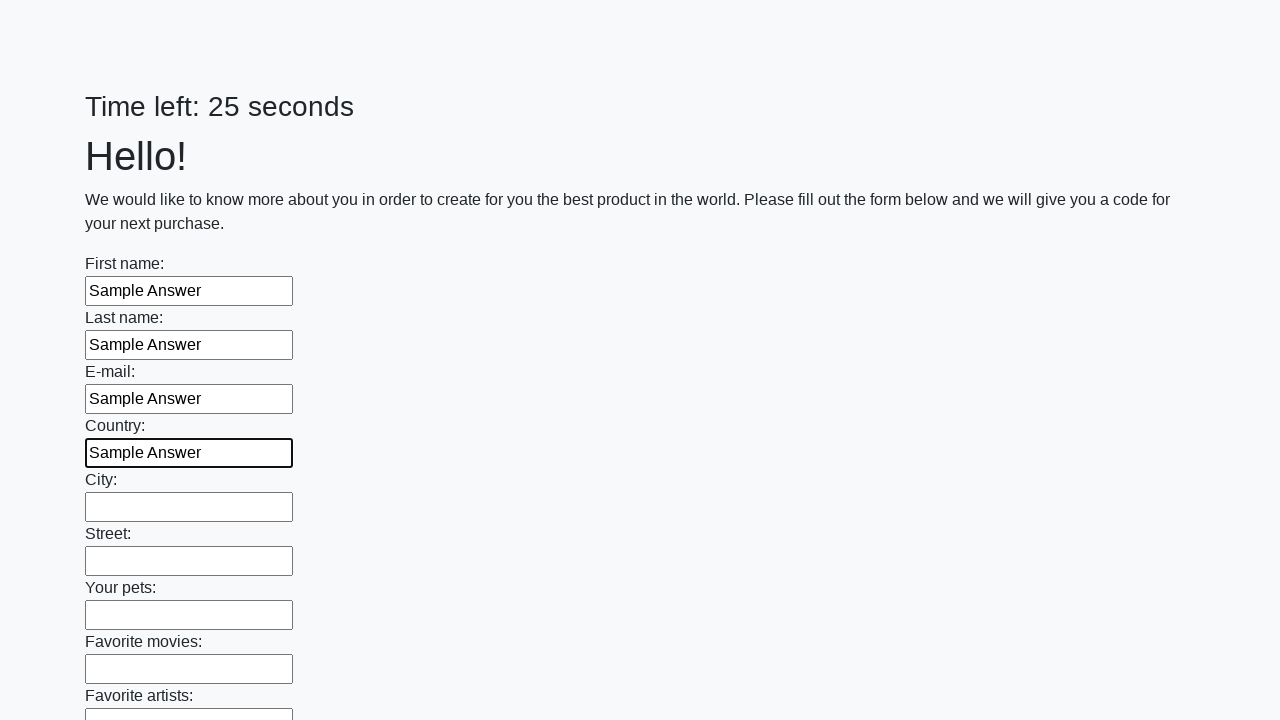

Filled input field 5 with 'Sample Answer' on body > div > form > div.first_block > input >> nth=4
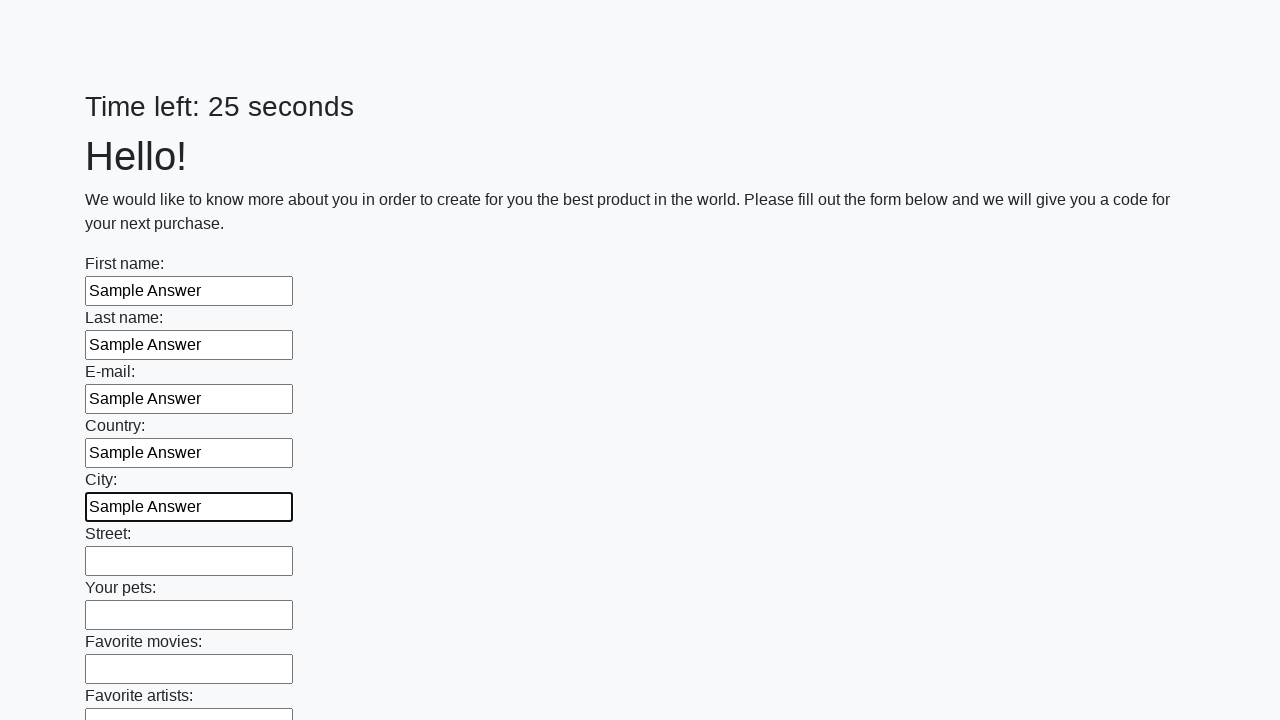

Filled input field 6 with 'Sample Answer' on body > div > form > div.first_block > input >> nth=5
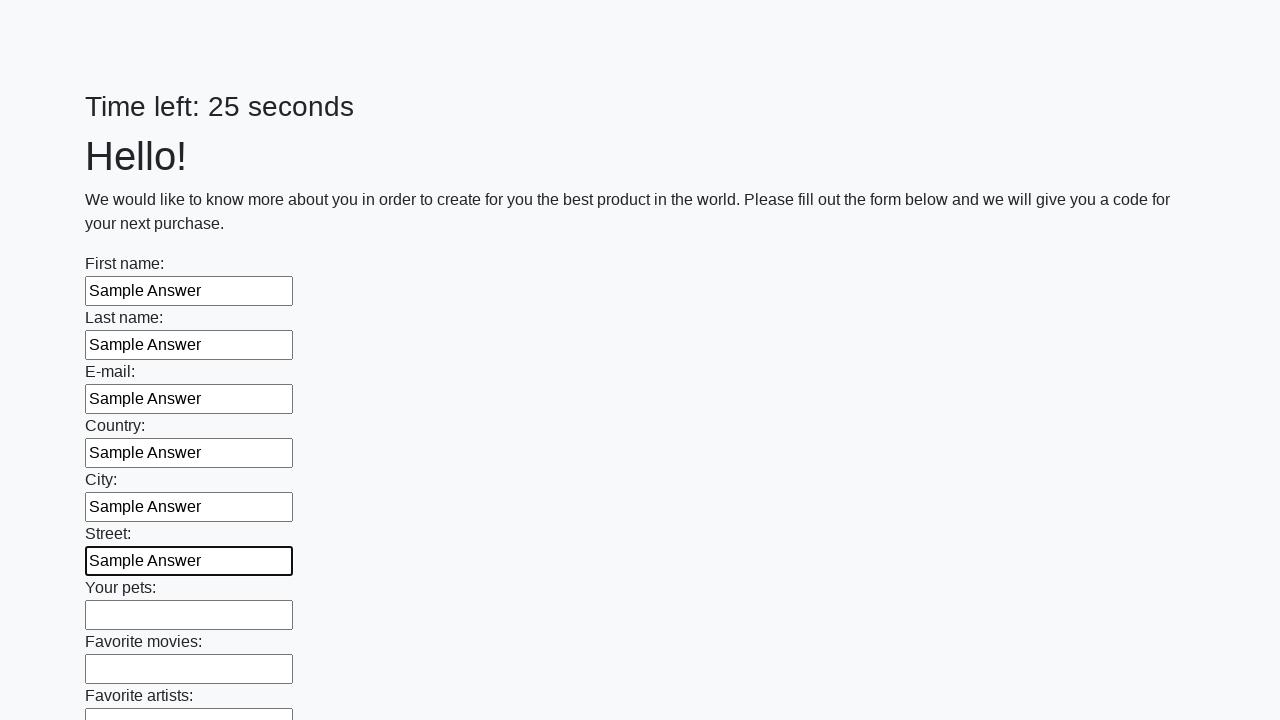

Filled input field 7 with 'Sample Answer' on body > div > form > div.first_block > input >> nth=6
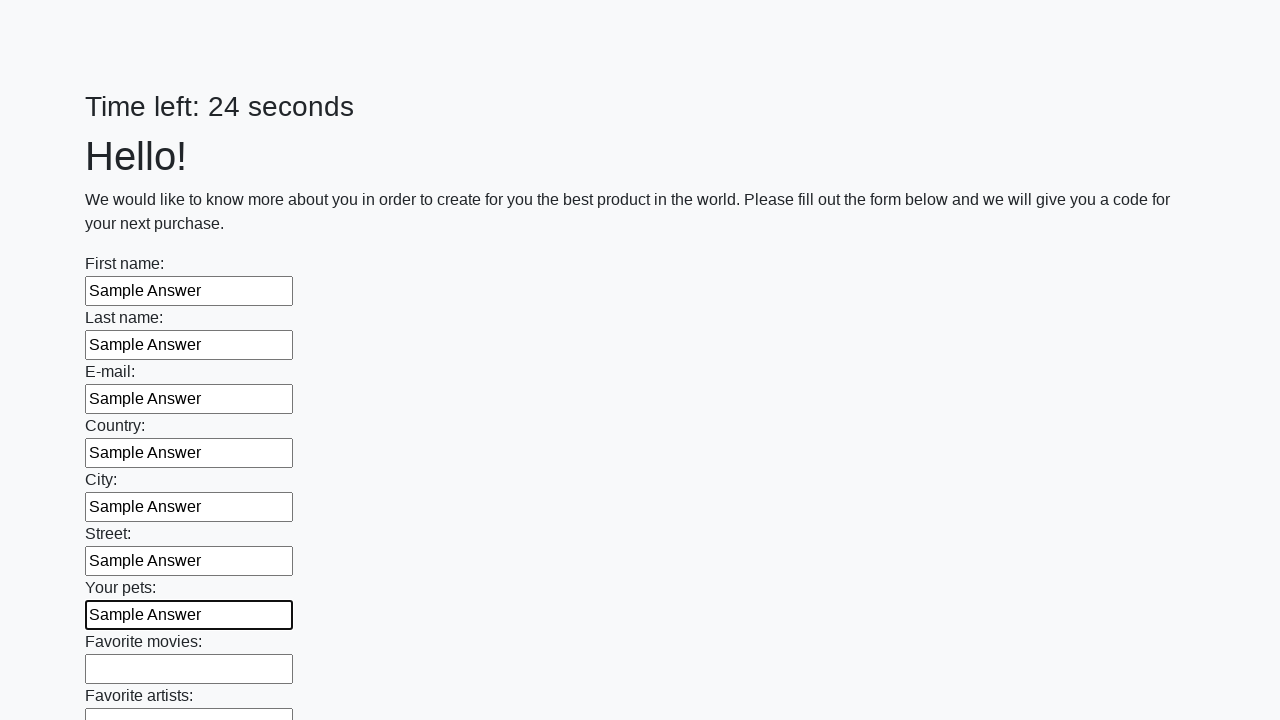

Filled input field 8 with 'Sample Answer' on body > div > form > div.first_block > input >> nth=7
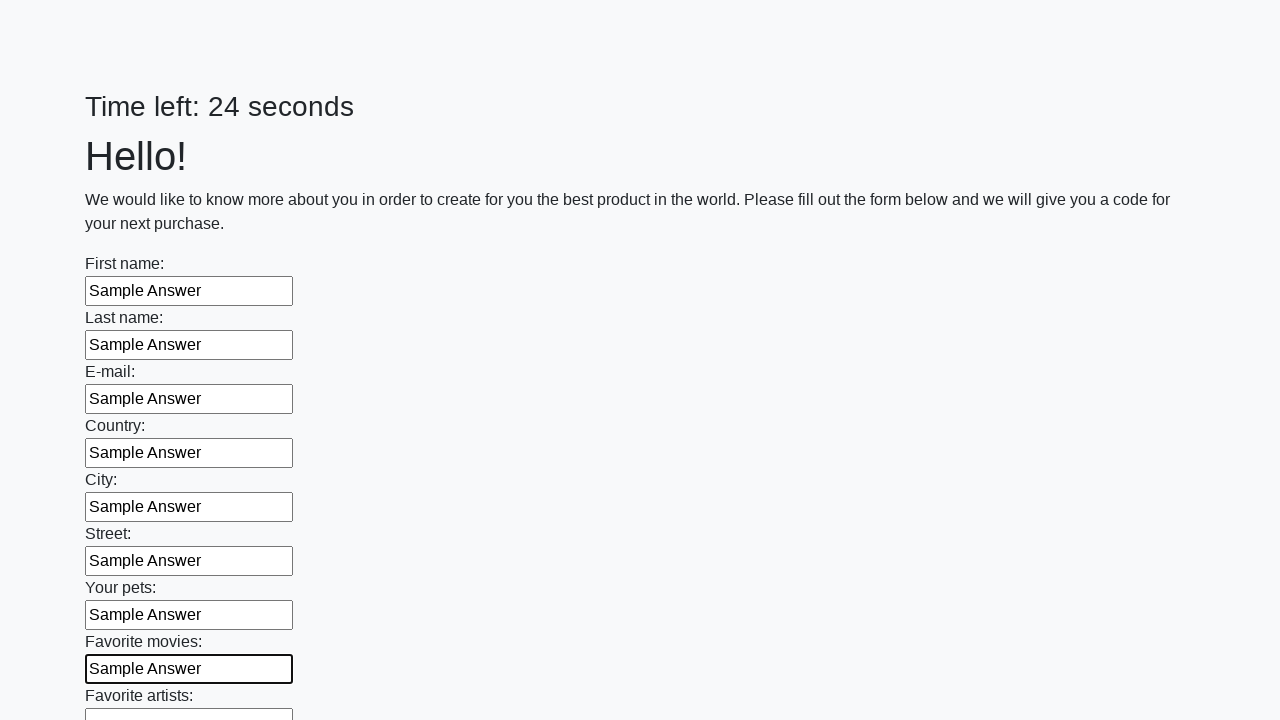

Filled input field 9 with 'Sample Answer' on body > div > form > div.first_block > input >> nth=8
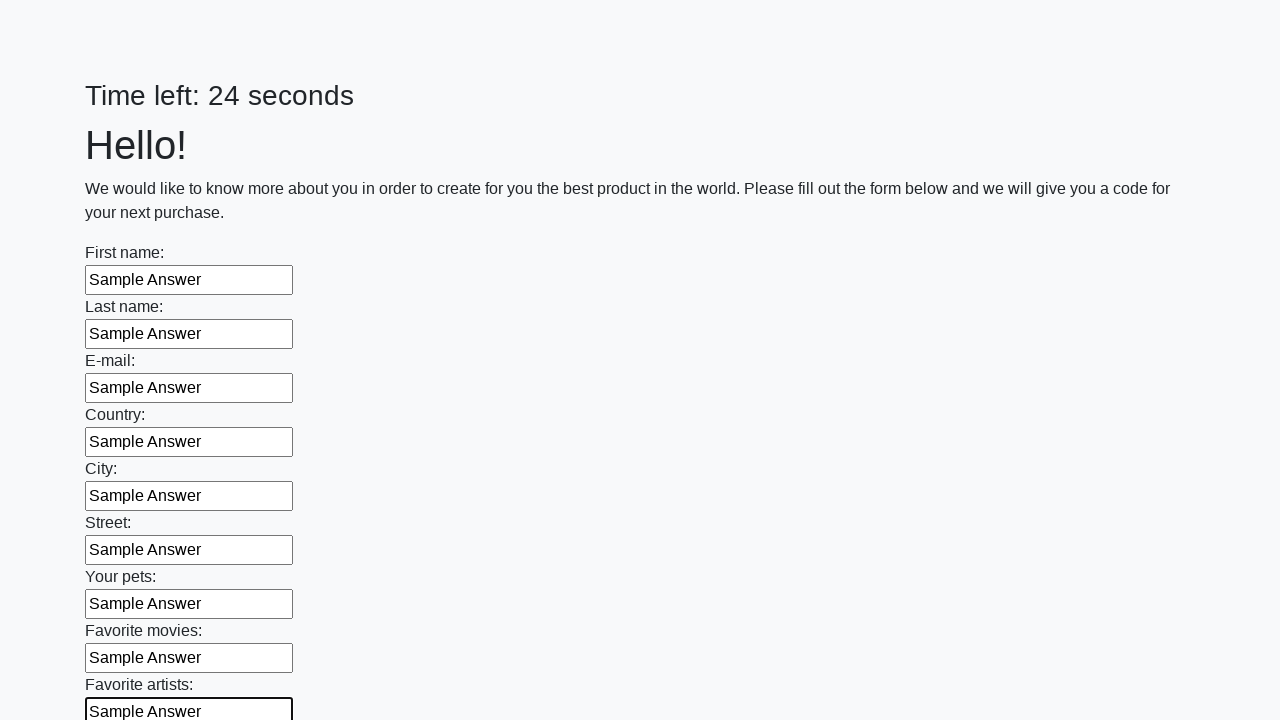

Filled input field 10 with 'Sample Answer' on body > div > form > div.first_block > input >> nth=9
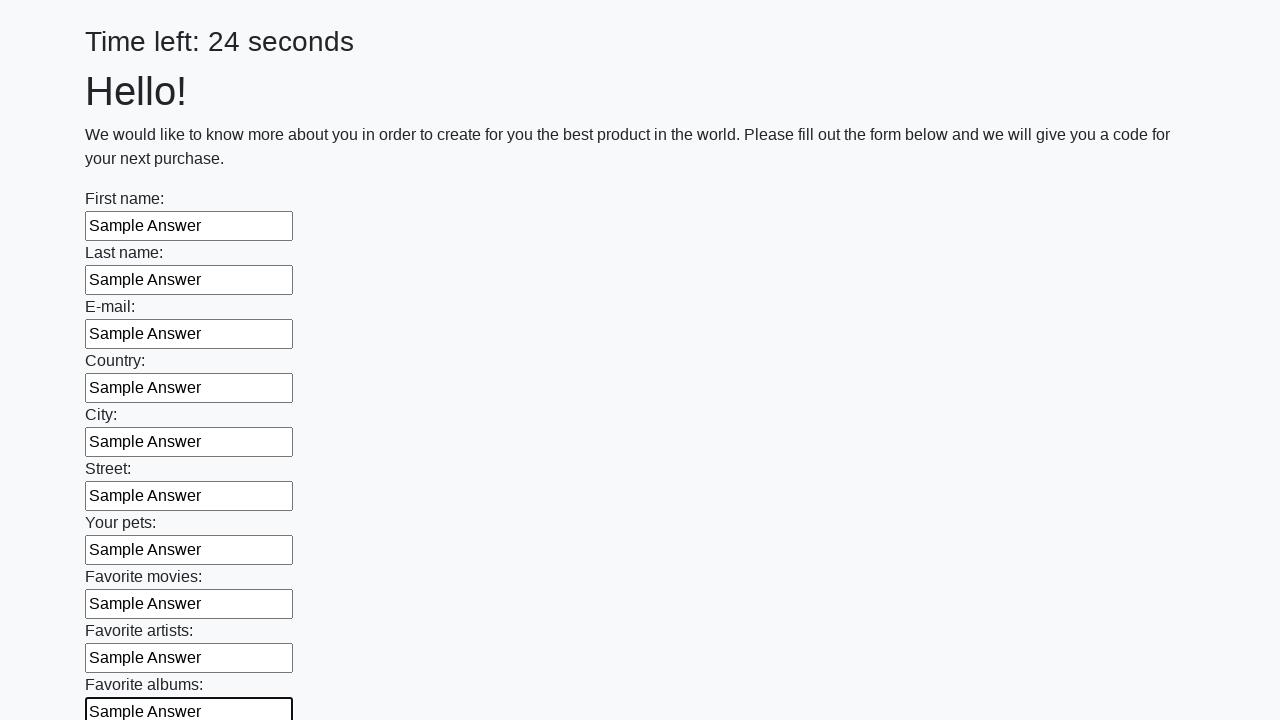

Filled input field 11 with 'Sample Answer' on body > div > form > div.first_block > input >> nth=10
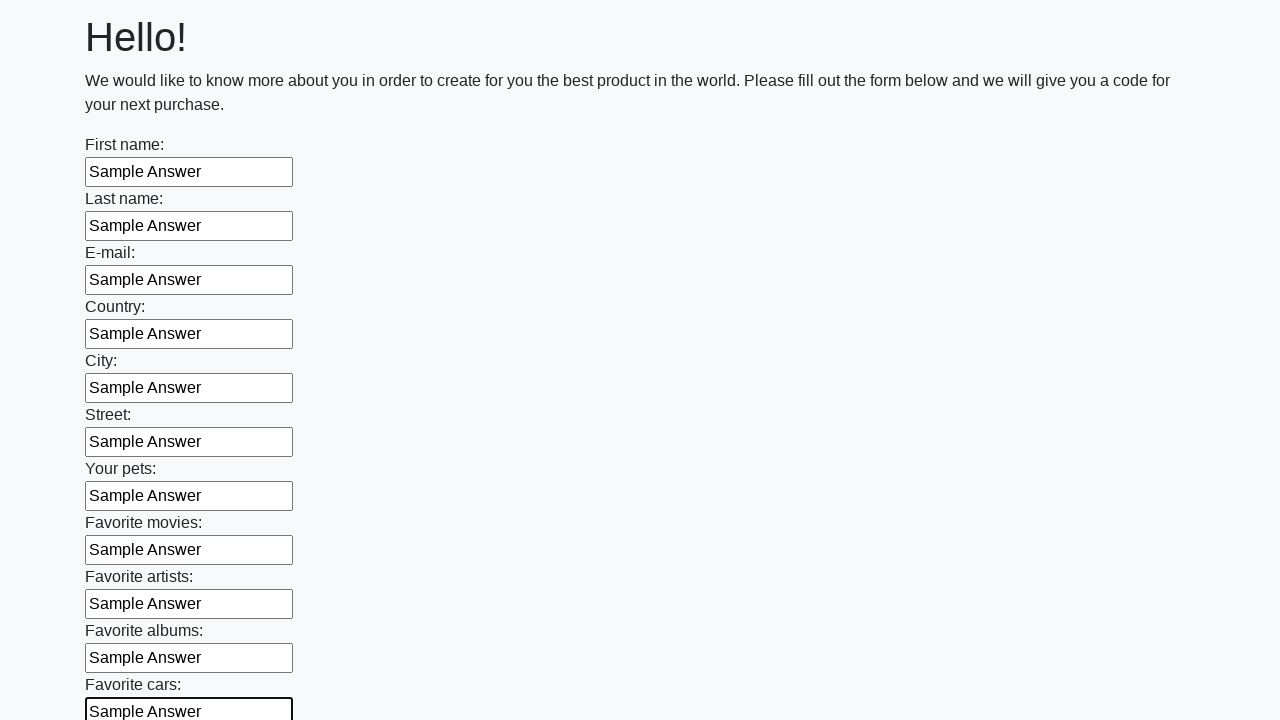

Filled input field 12 with 'Sample Answer' on body > div > form > div.first_block > input >> nth=11
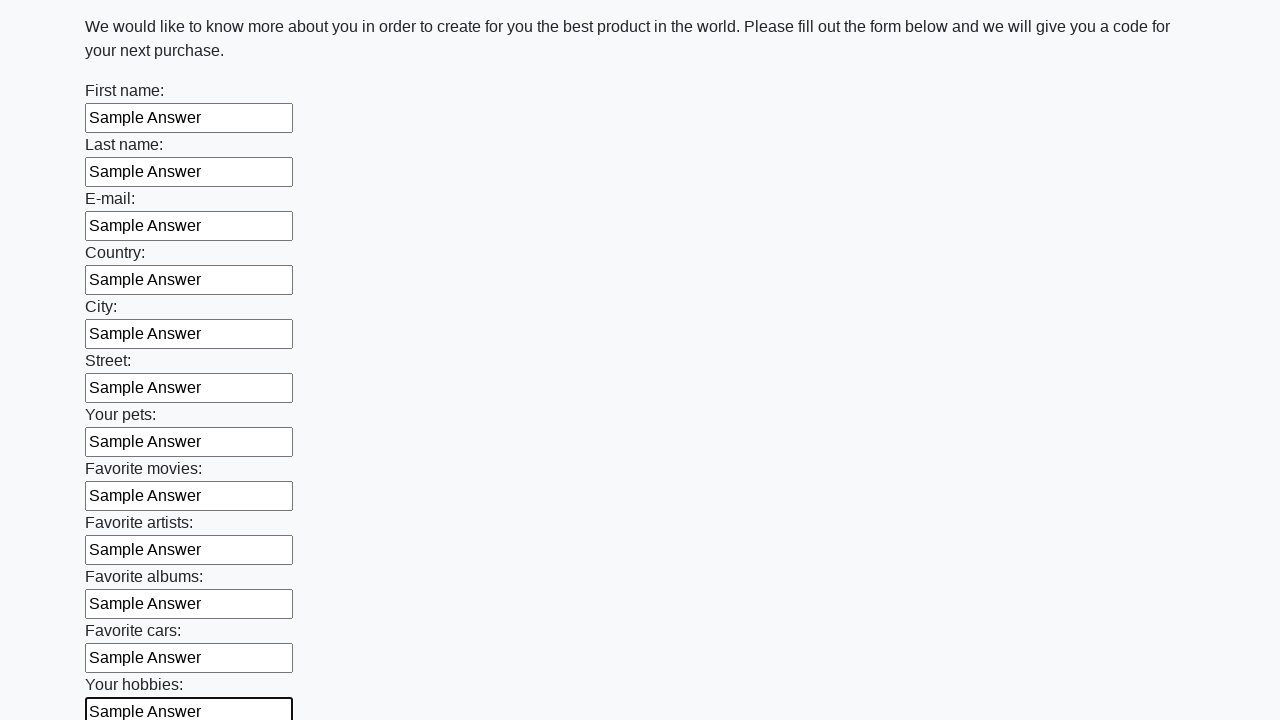

Filled input field 13 with 'Sample Answer' on body > div > form > div.first_block > input >> nth=12
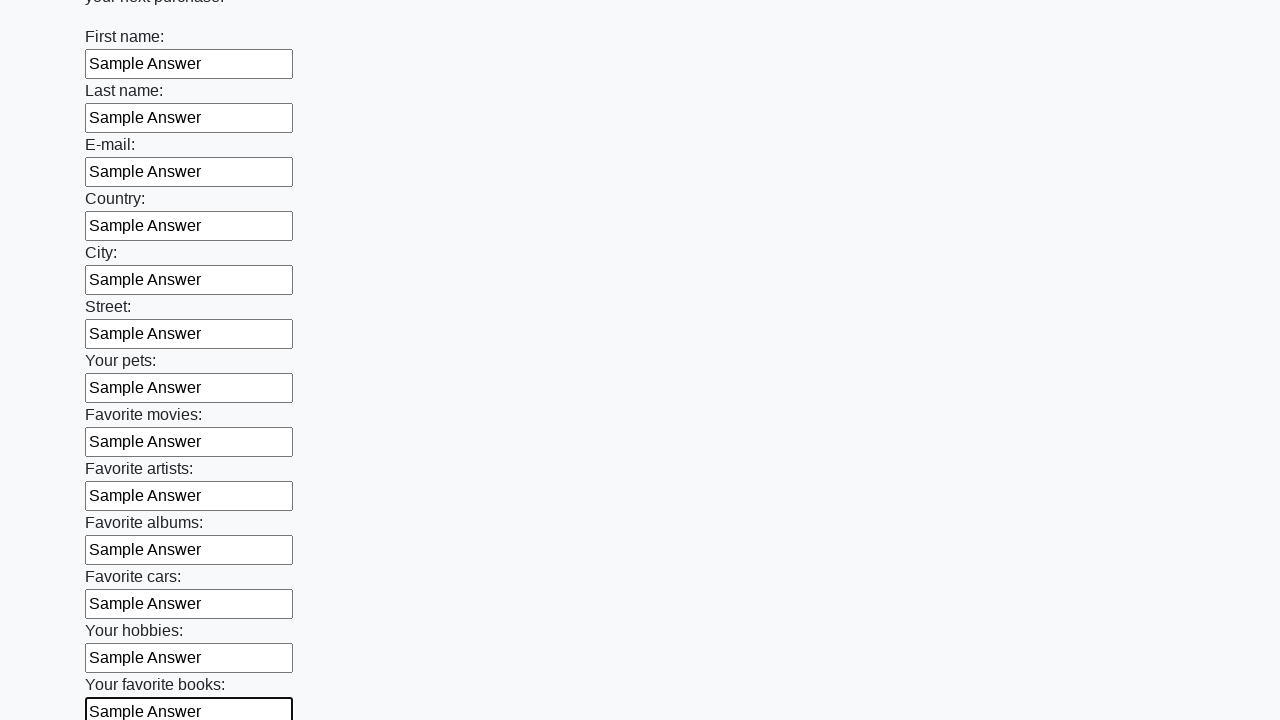

Filled input field 14 with 'Sample Answer' on body > div > form > div.first_block > input >> nth=13
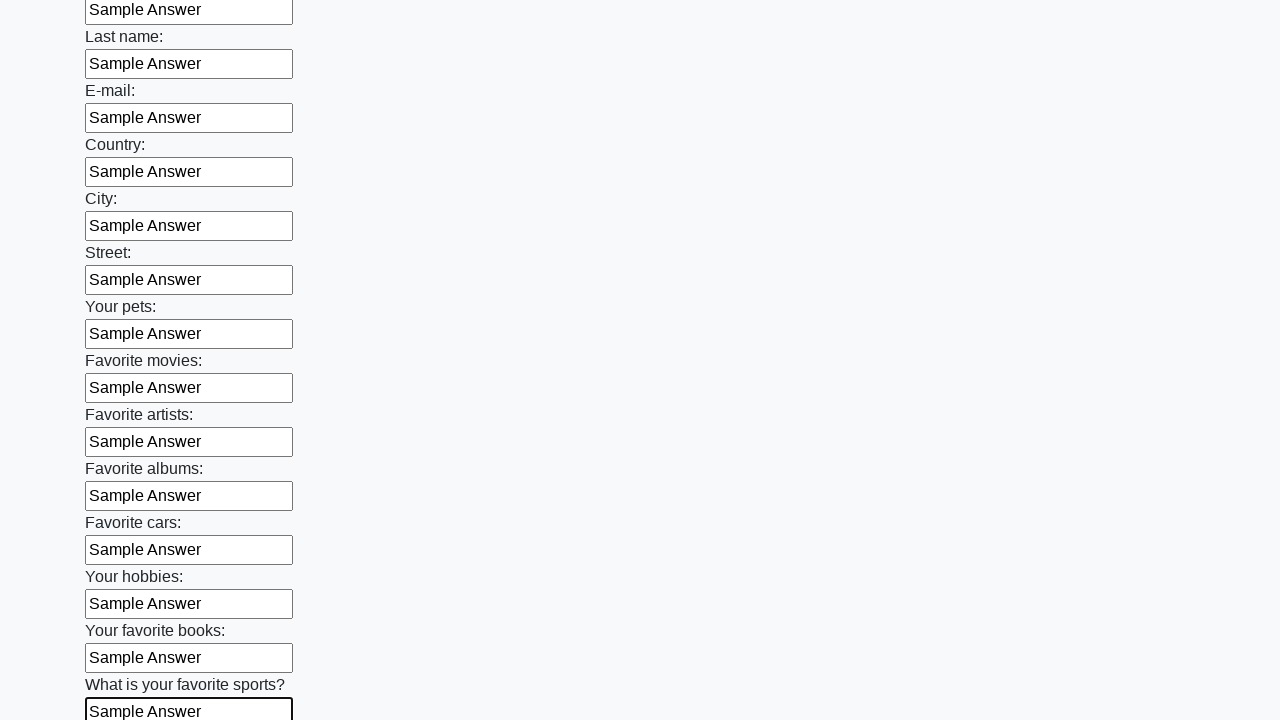

Filled input field 15 with 'Sample Answer' on body > div > form > div.first_block > input >> nth=14
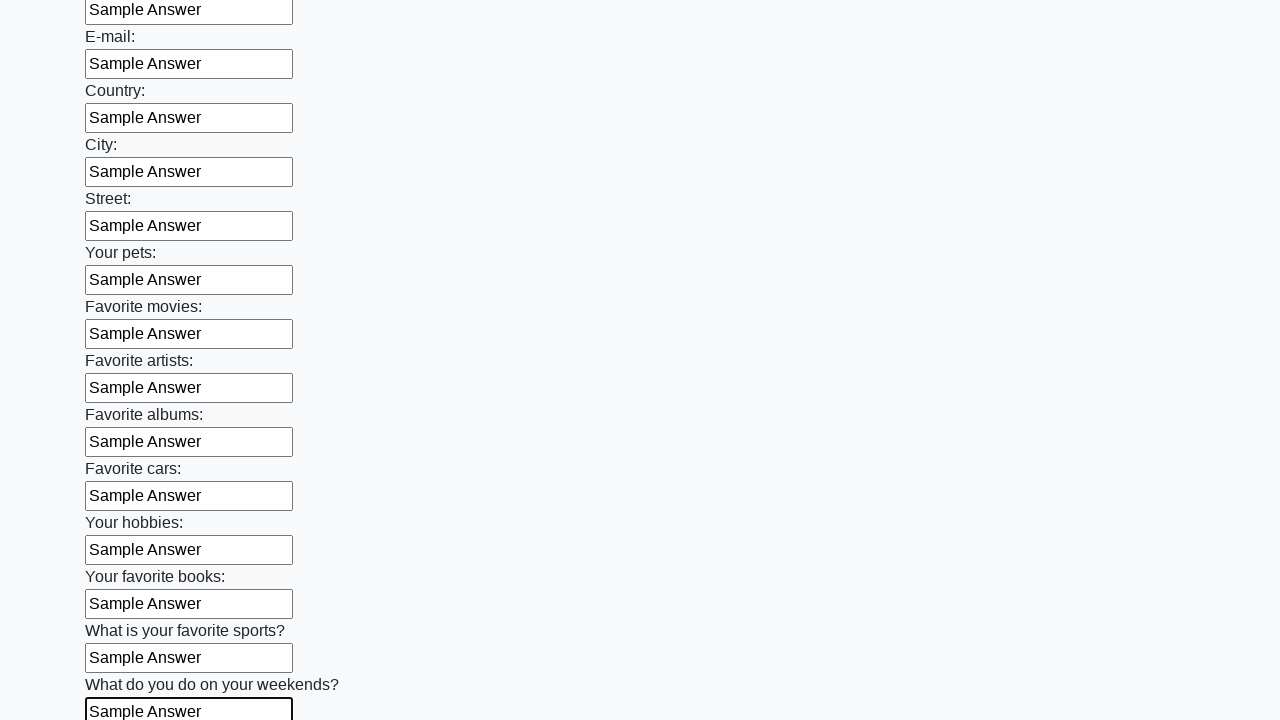

Filled input field 16 with 'Sample Answer' on body > div > form > div.first_block > input >> nth=15
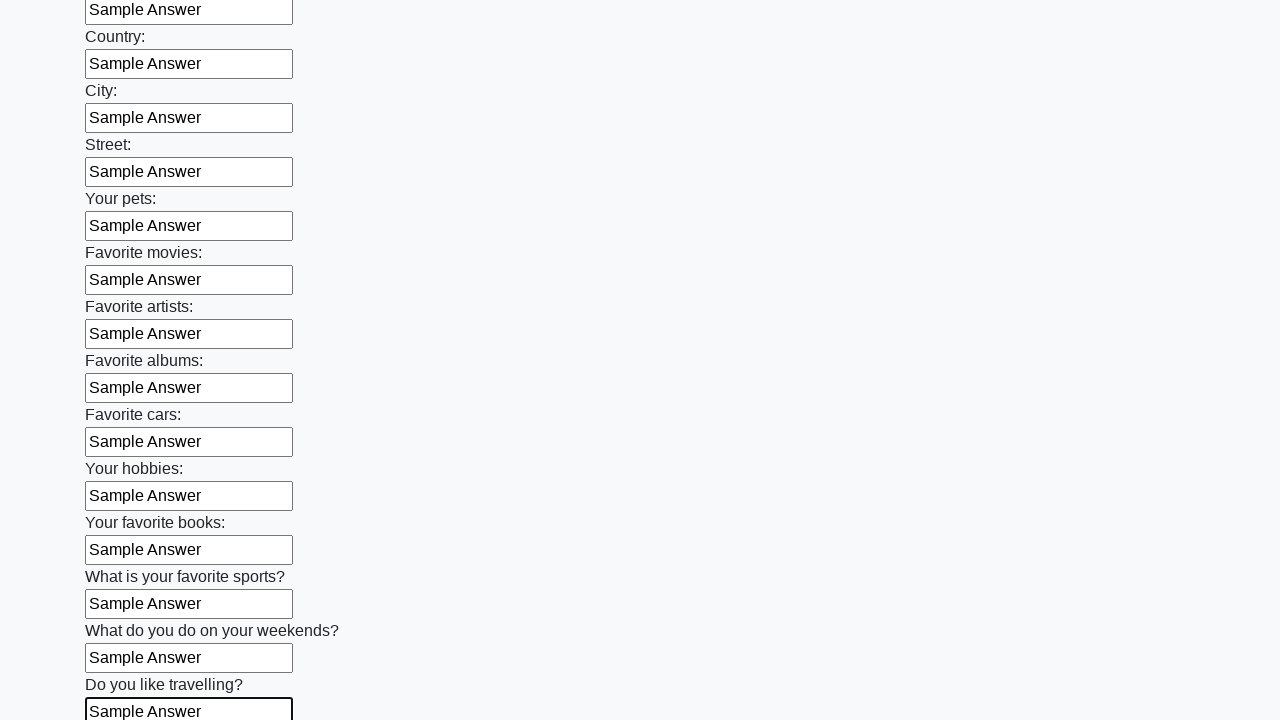

Filled input field 17 with 'Sample Answer' on body > div > form > div.first_block > input >> nth=16
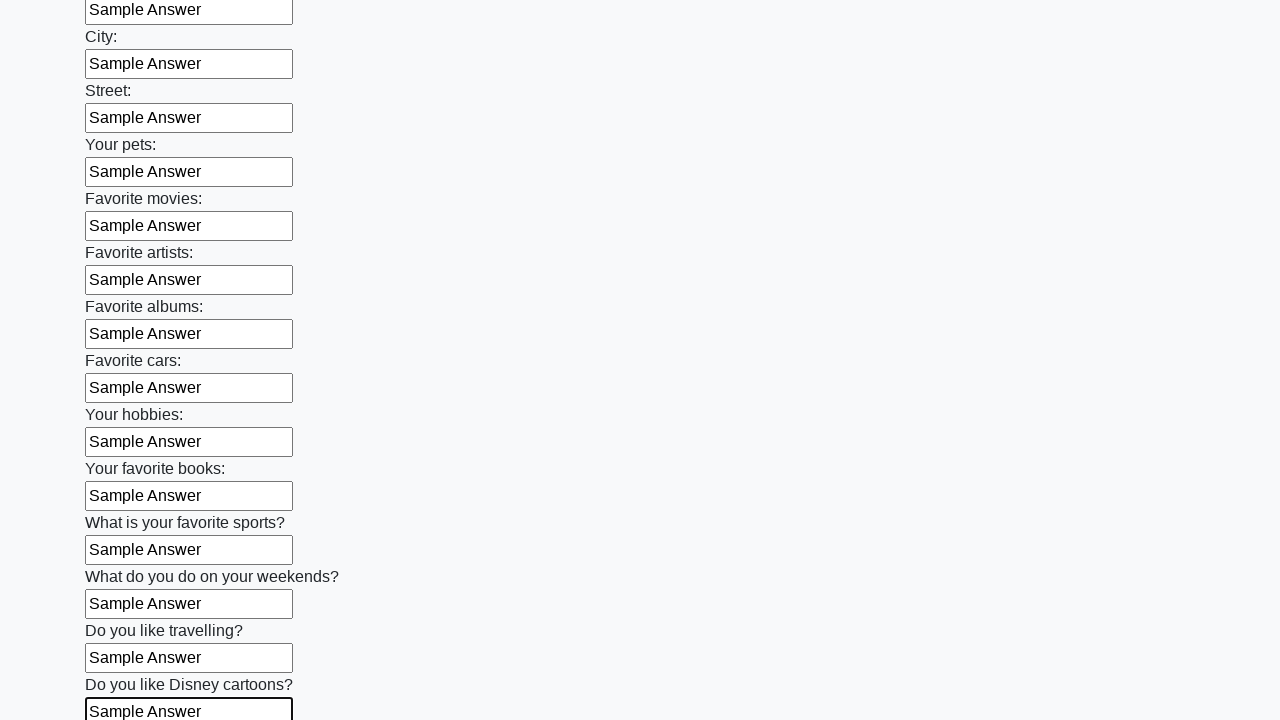

Filled input field 18 with 'Sample Answer' on body > div > form > div.first_block > input >> nth=17
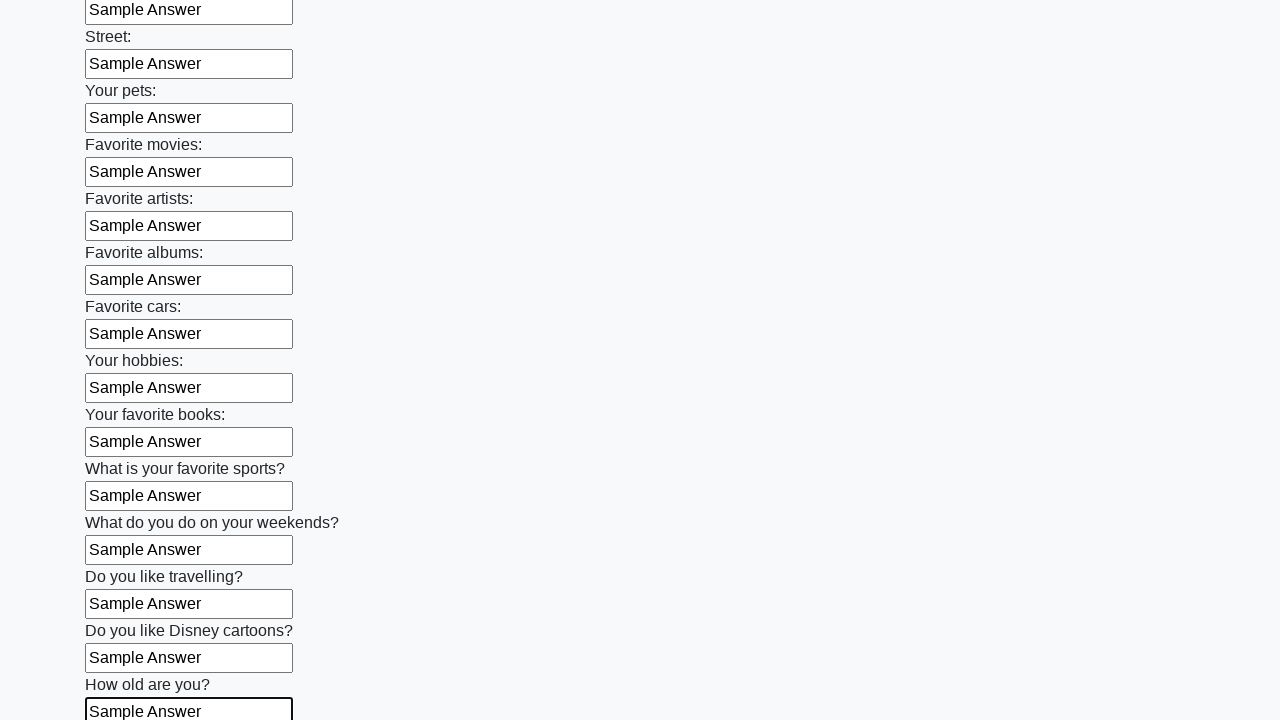

Filled input field 19 with 'Sample Answer' on body > div > form > div.first_block > input >> nth=18
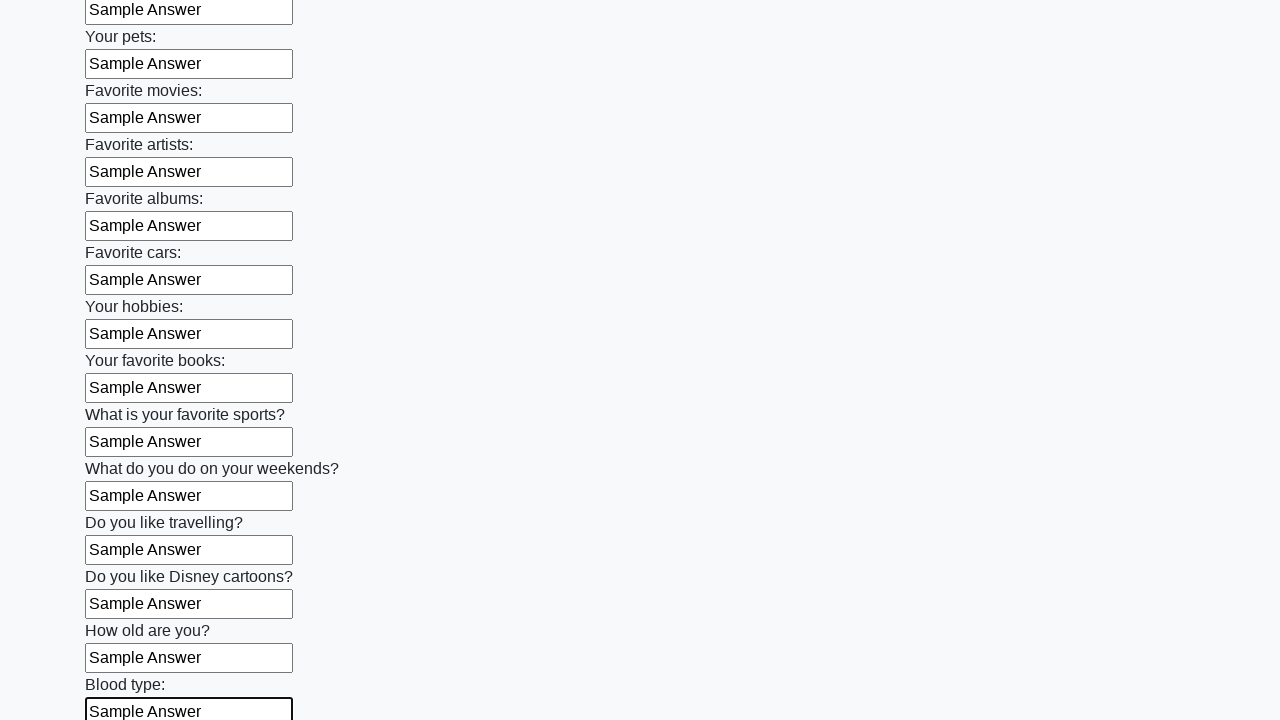

Filled input field 20 with 'Sample Answer' on body > div > form > div.first_block > input >> nth=19
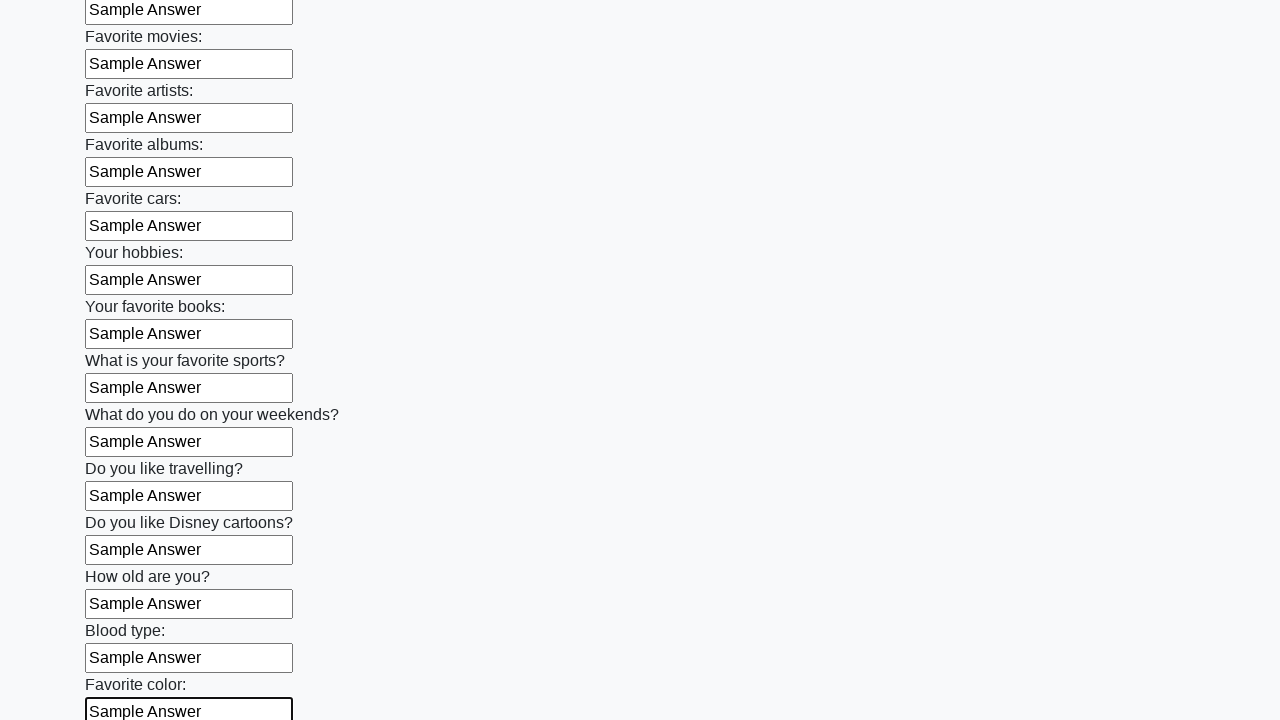

Filled input field 21 with 'Sample Answer' on body > div > form > div.first_block > input >> nth=20
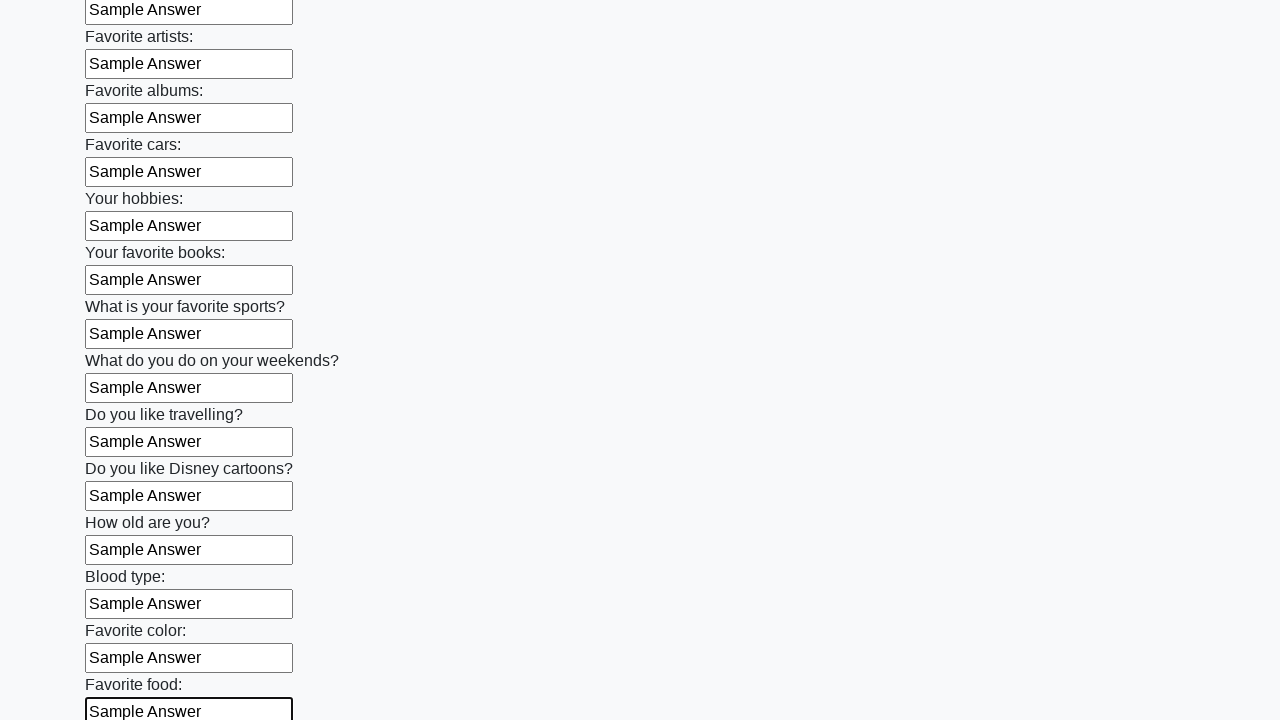

Filled input field 22 with 'Sample Answer' on body > div > form > div.first_block > input >> nth=21
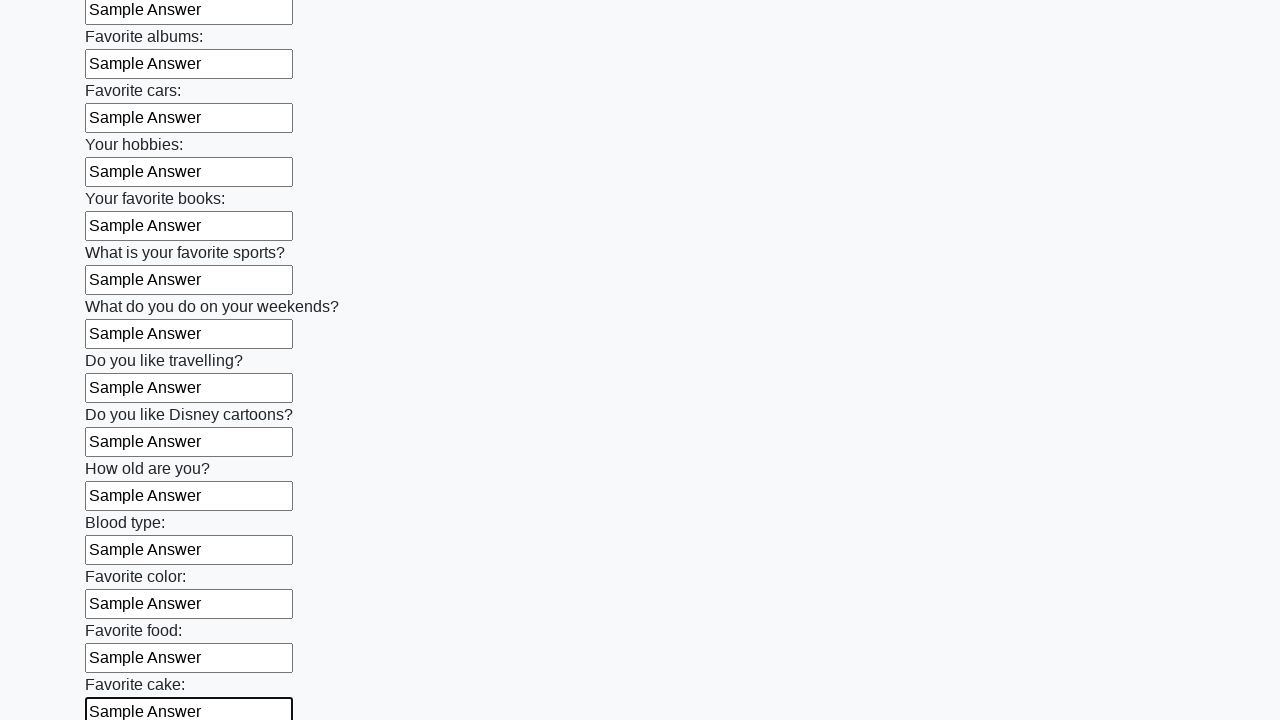

Filled input field 23 with 'Sample Answer' on body > div > form > div.first_block > input >> nth=22
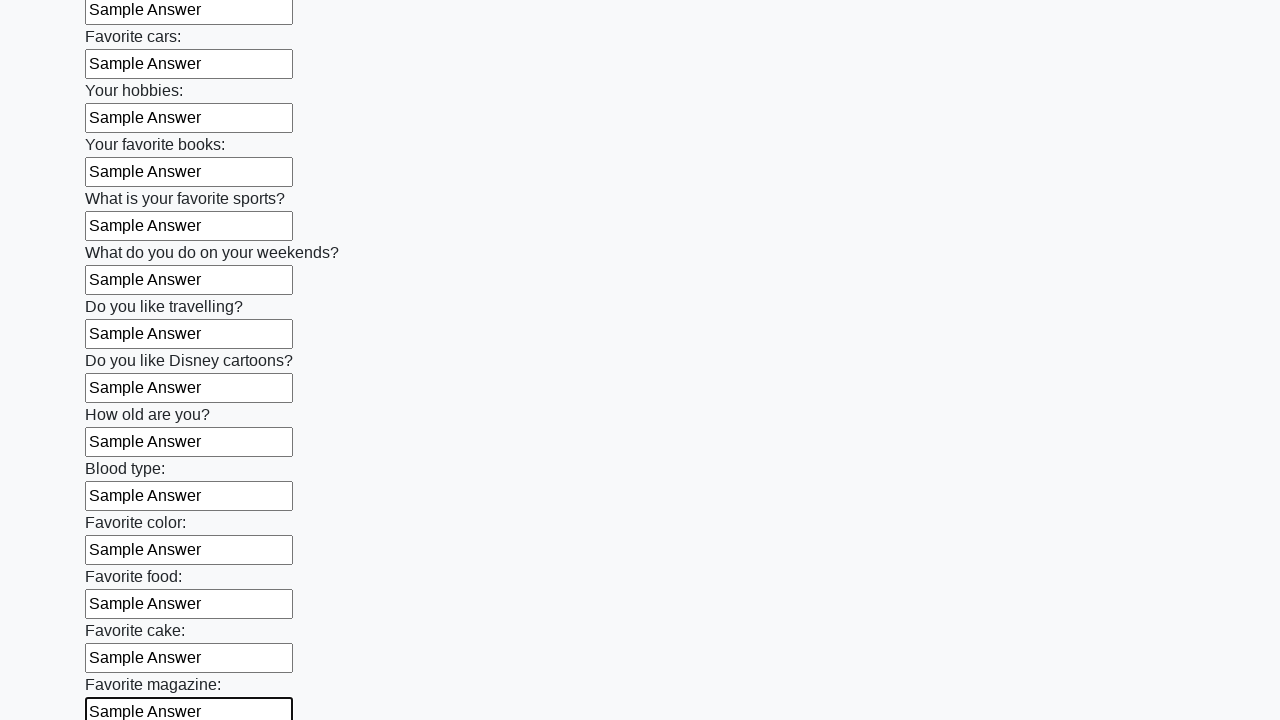

Filled input field 24 with 'Sample Answer' on body > div > form > div.first_block > input >> nth=23
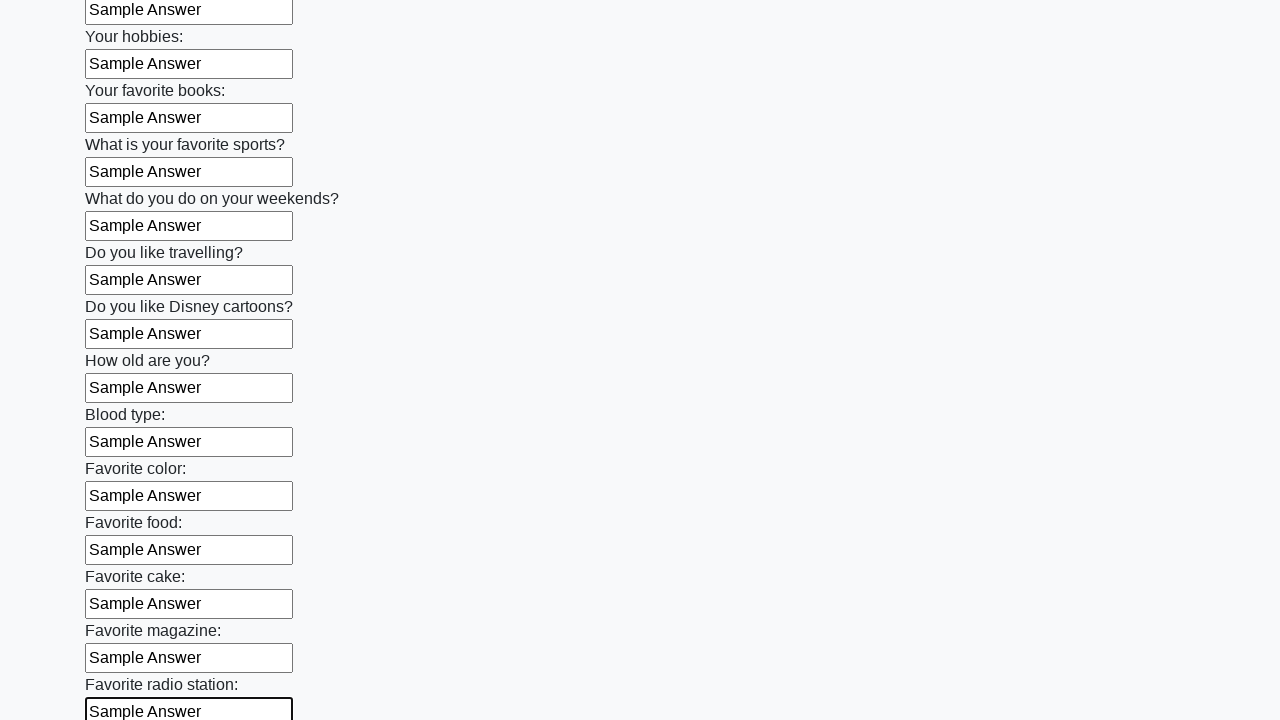

Filled input field 25 with 'Sample Answer' on body > div > form > div.first_block > input >> nth=24
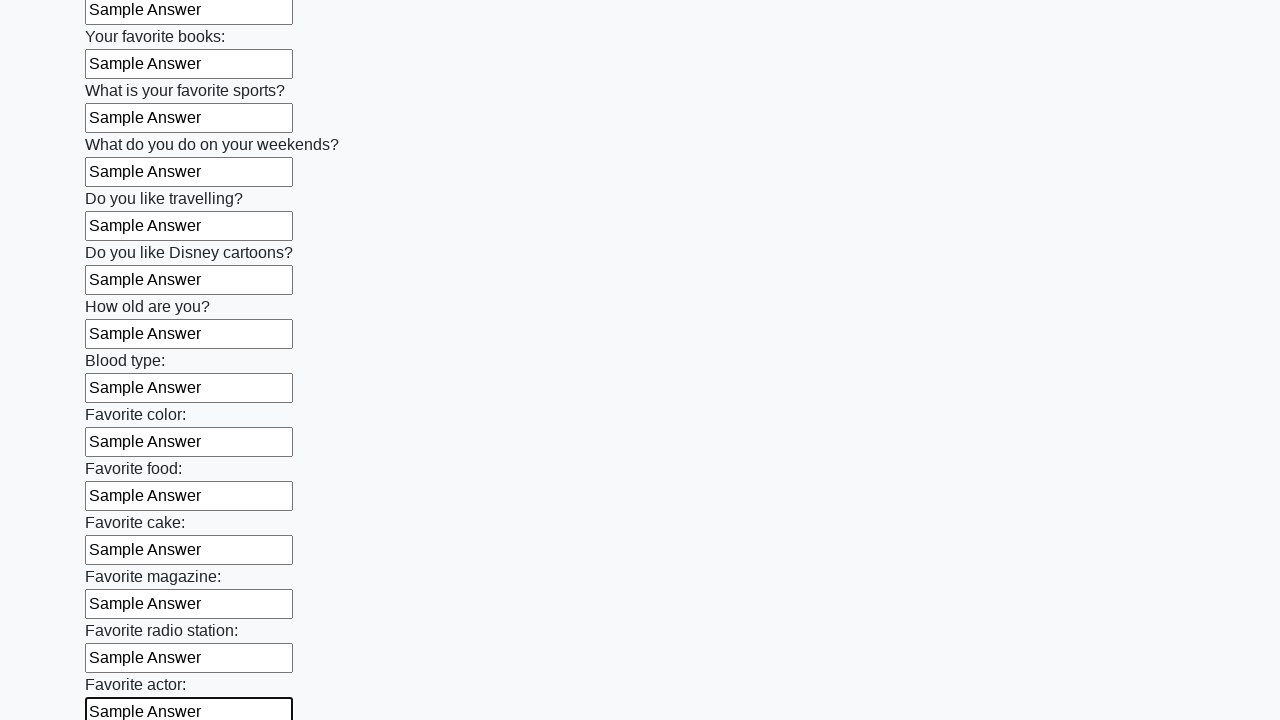

Filled input field 26 with 'Sample Answer' on body > div > form > div.first_block > input >> nth=25
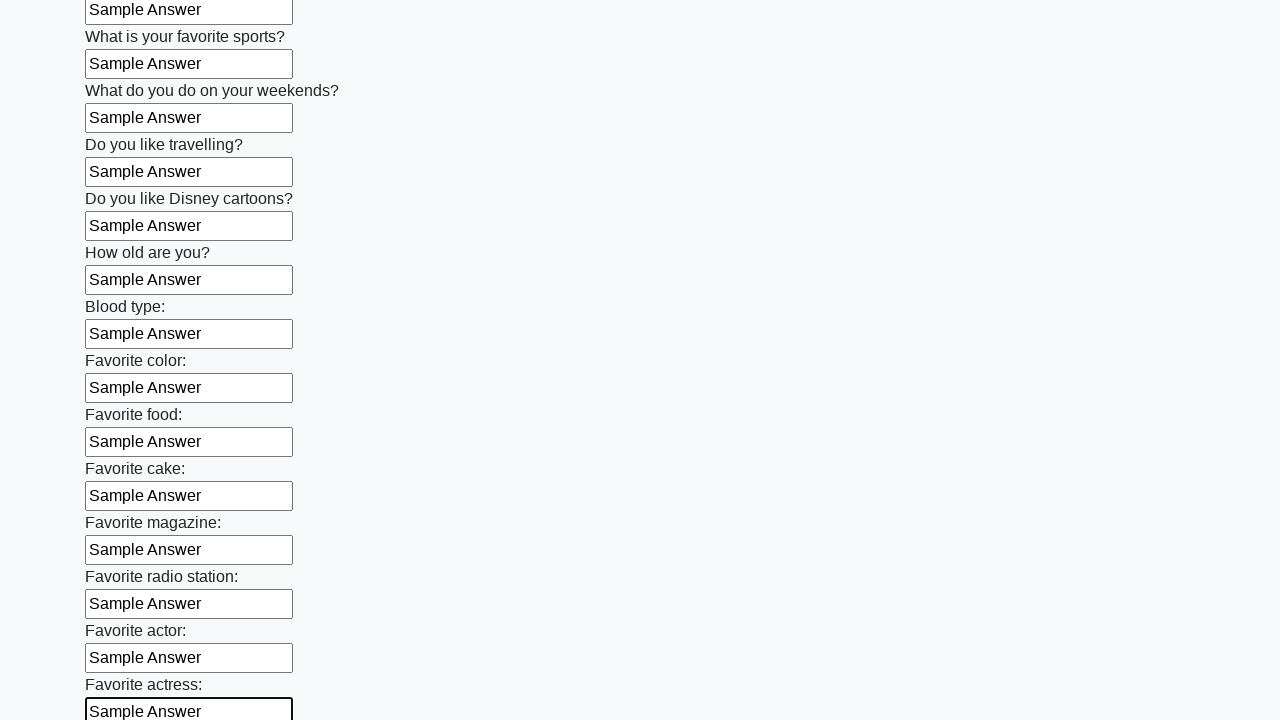

Filled input field 27 with 'Sample Answer' on body > div > form > div.first_block > input >> nth=26
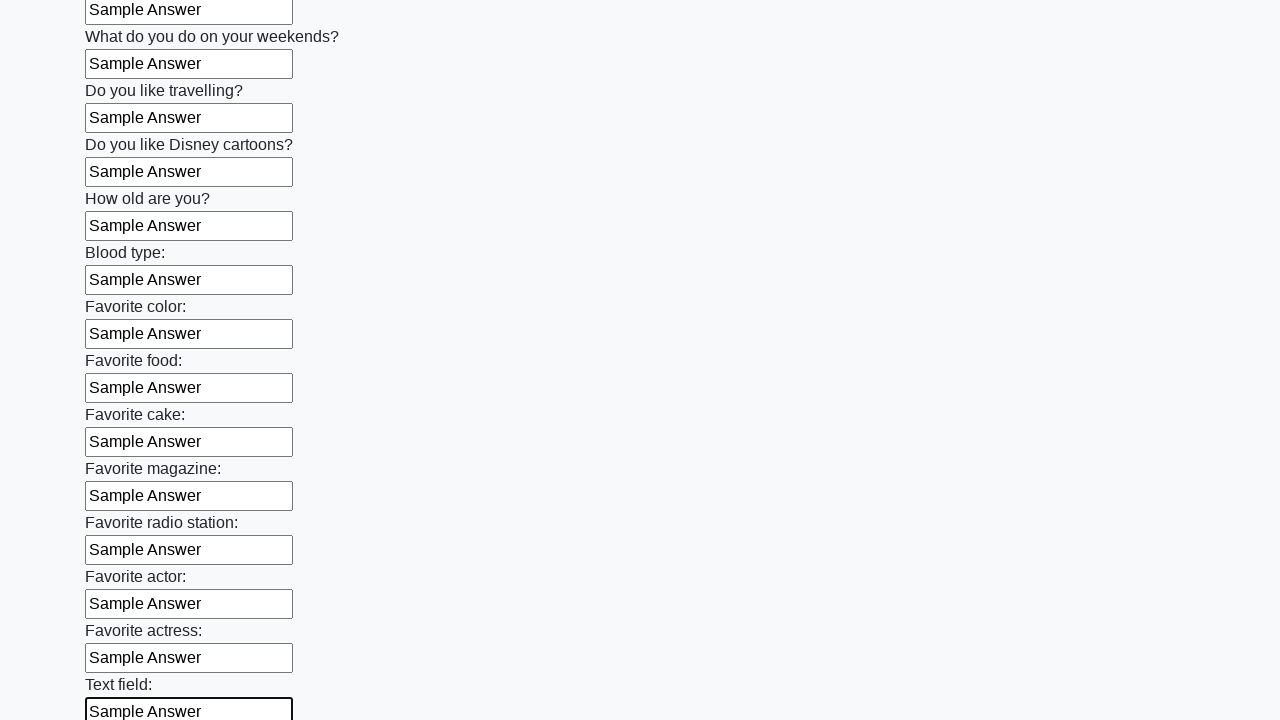

Filled input field 28 with 'Sample Answer' on body > div > form > div.first_block > input >> nth=27
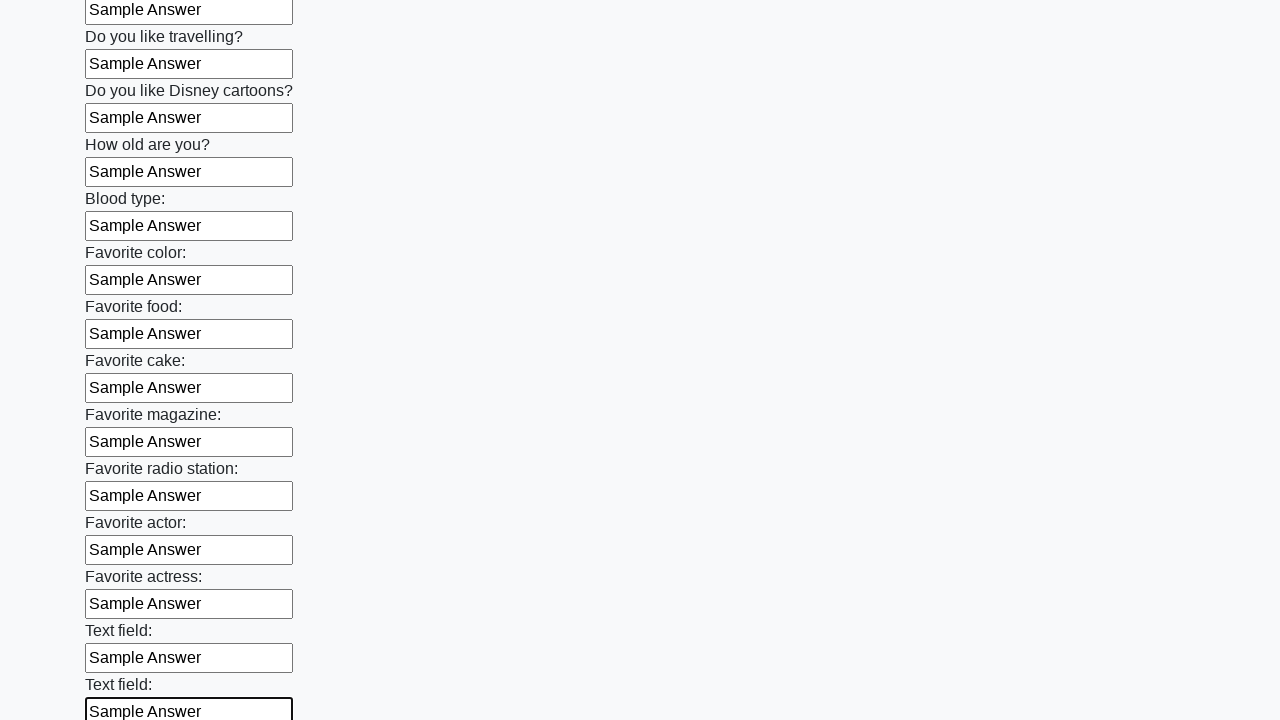

Filled input field 29 with 'Sample Answer' on body > div > form > div.first_block > input >> nth=28
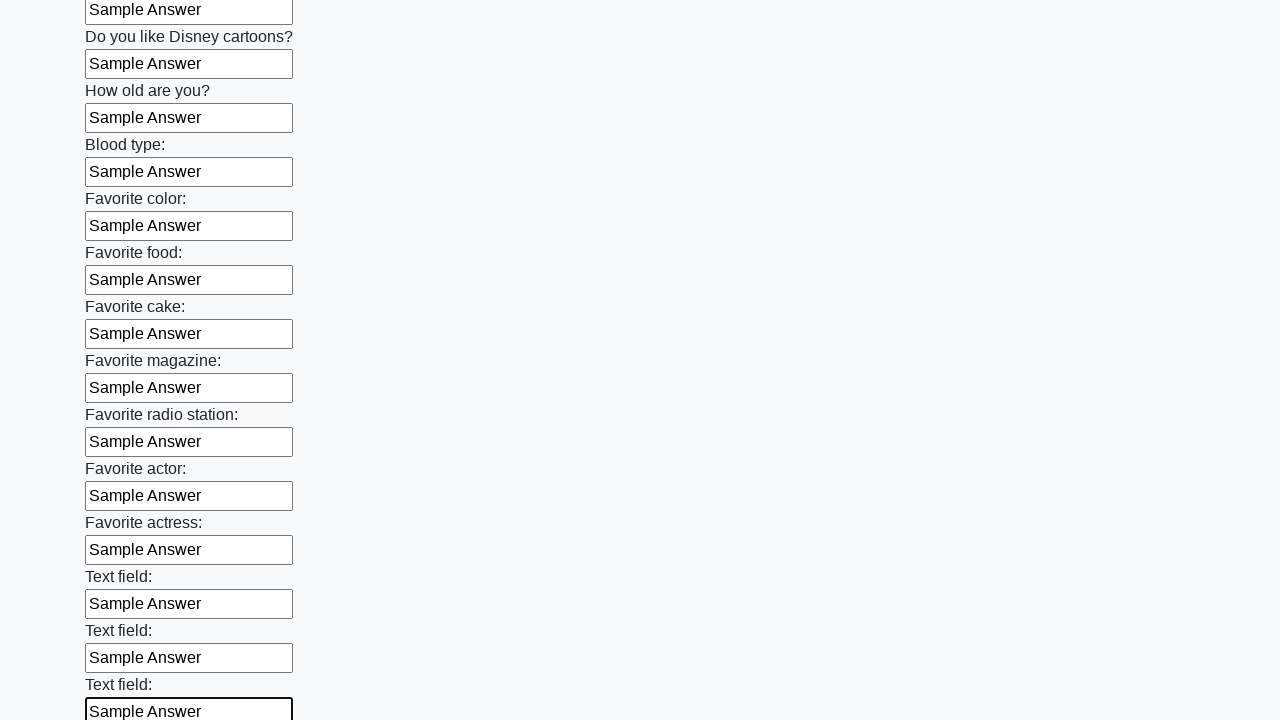

Filled input field 30 with 'Sample Answer' on body > div > form > div.first_block > input >> nth=29
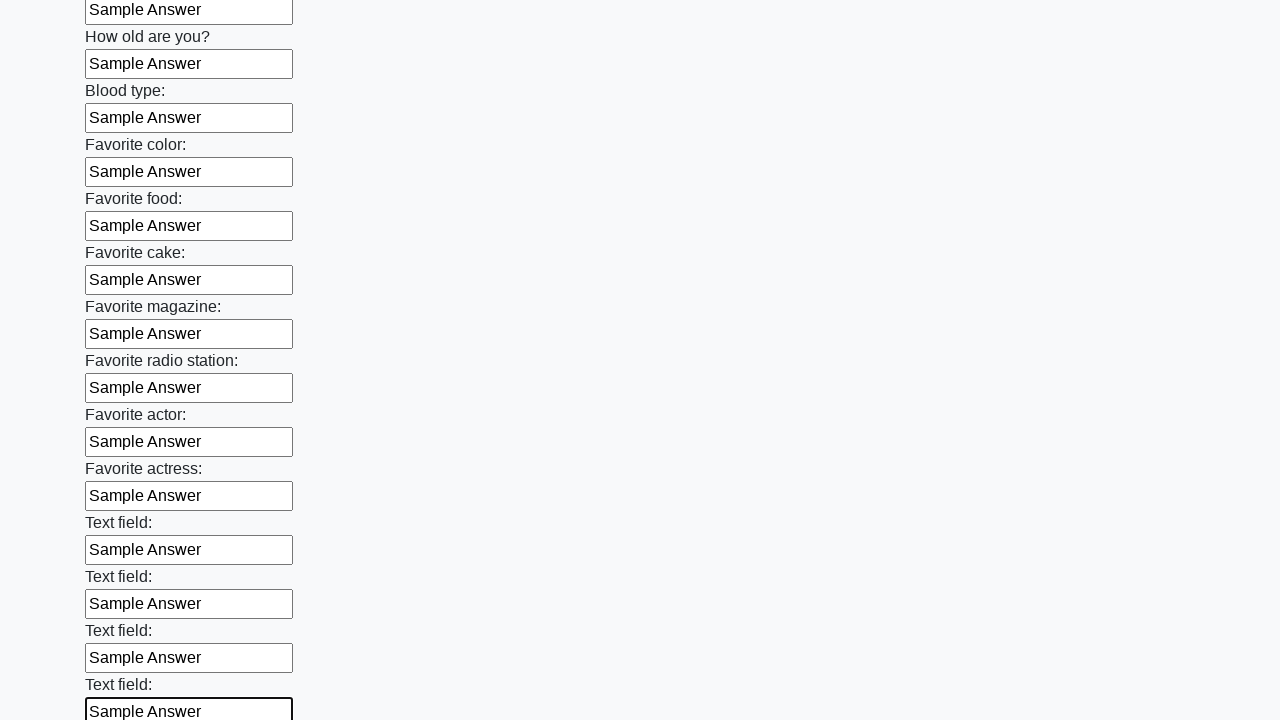

Filled input field 31 with 'Sample Answer' on body > div > form > div.first_block > input >> nth=30
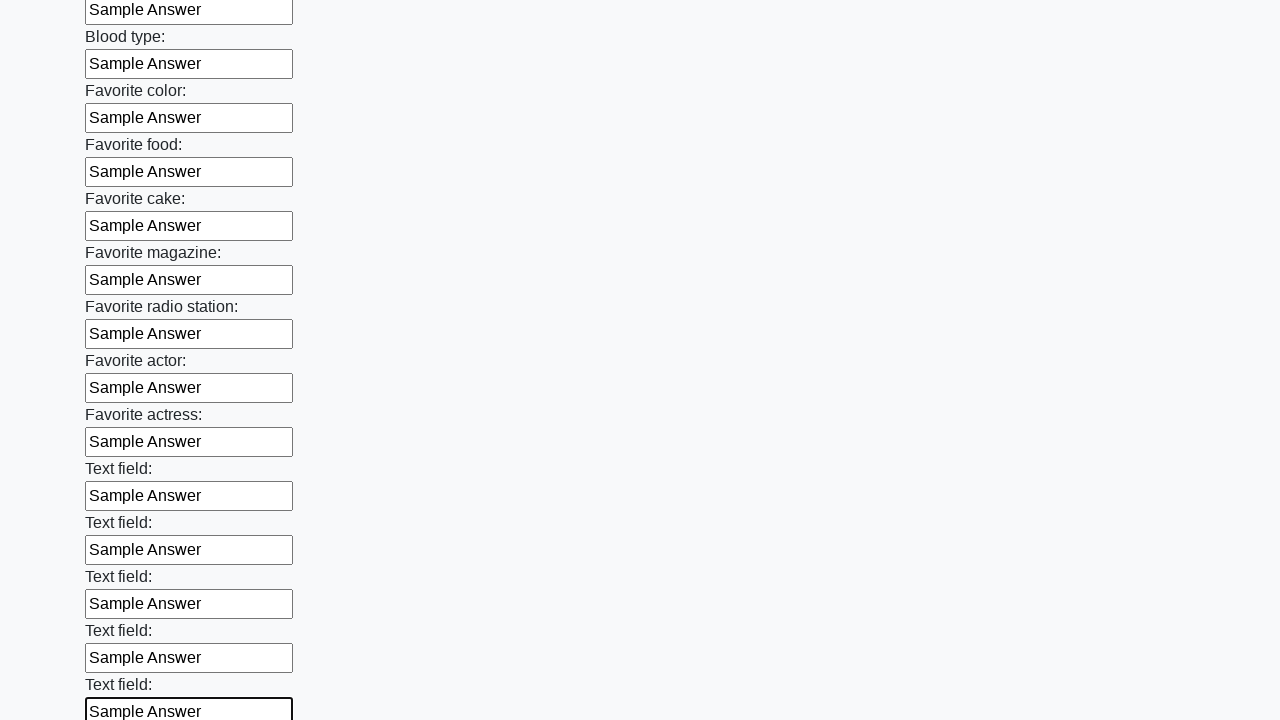

Filled input field 32 with 'Sample Answer' on body > div > form > div.first_block > input >> nth=31
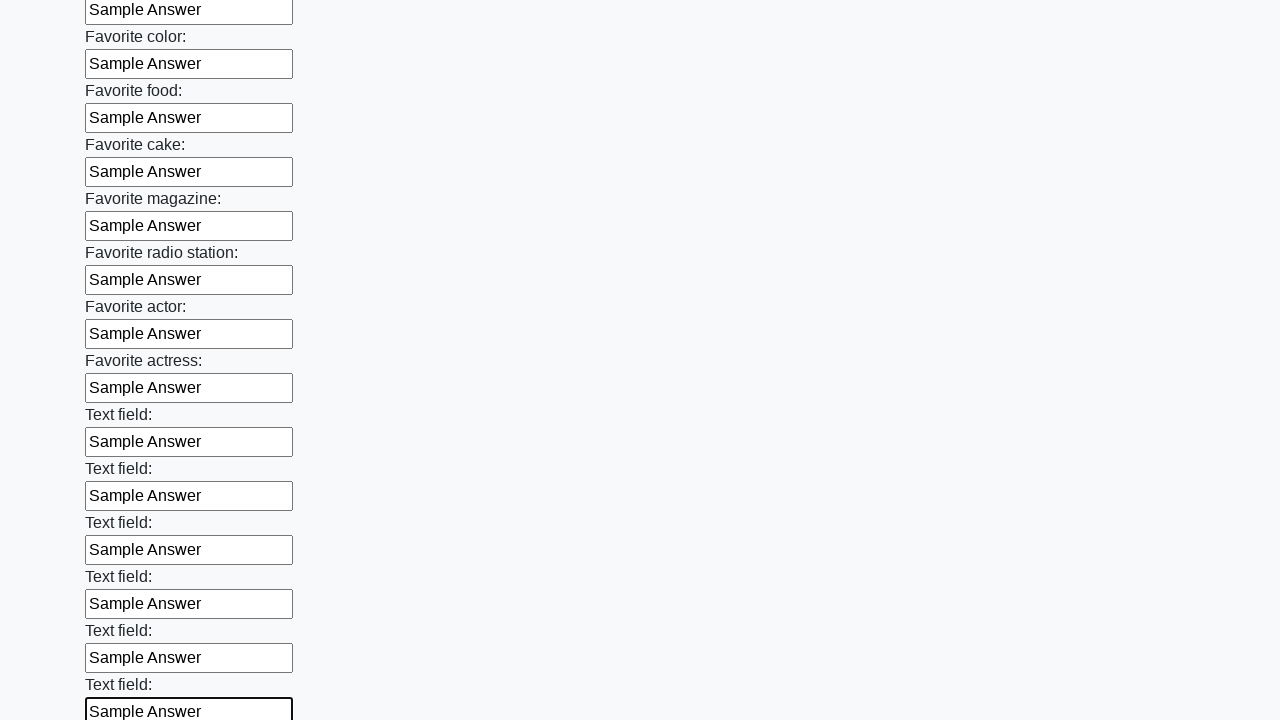

Filled input field 33 with 'Sample Answer' on body > div > form > div.first_block > input >> nth=32
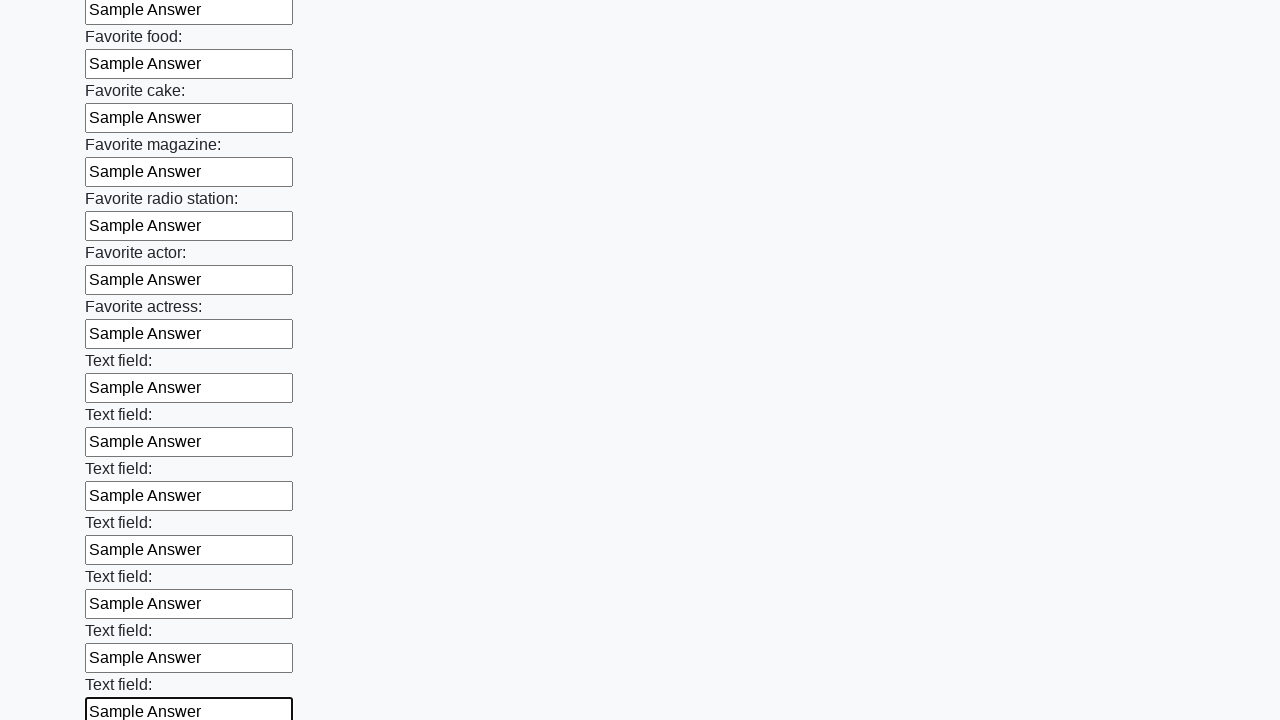

Filled input field 34 with 'Sample Answer' on body > div > form > div.first_block > input >> nth=33
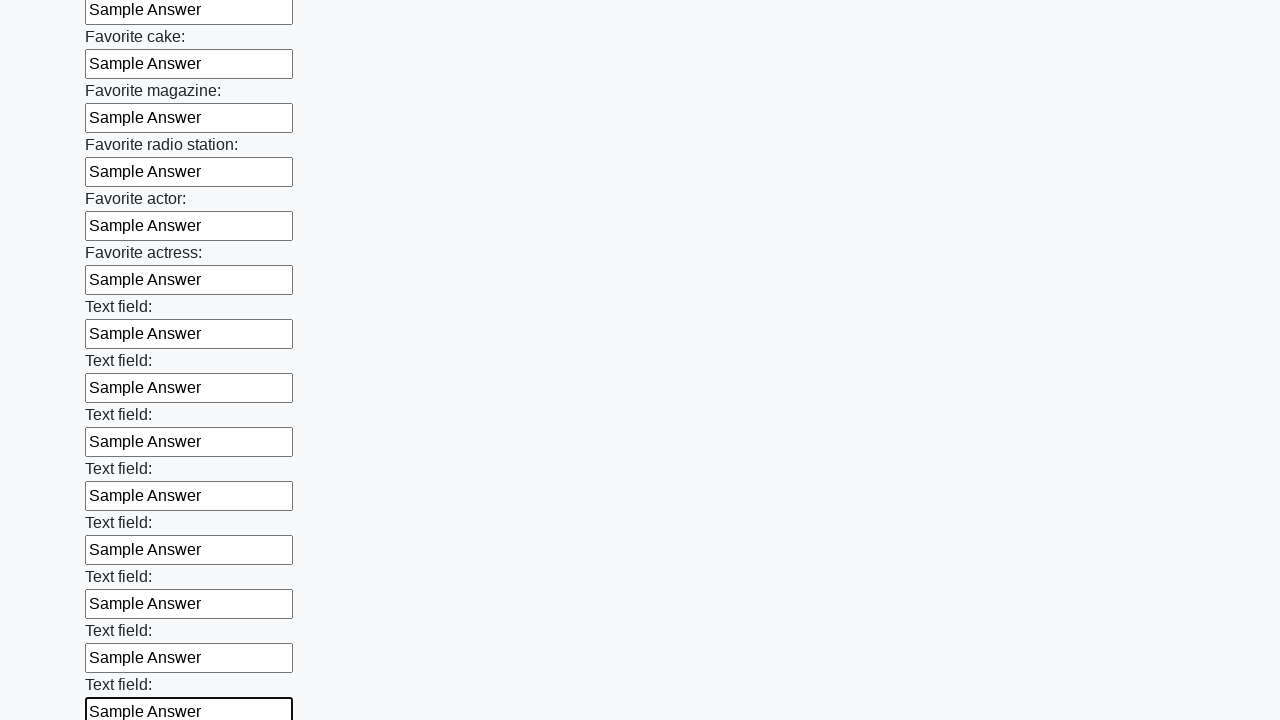

Filled input field 35 with 'Sample Answer' on body > div > form > div.first_block > input >> nth=34
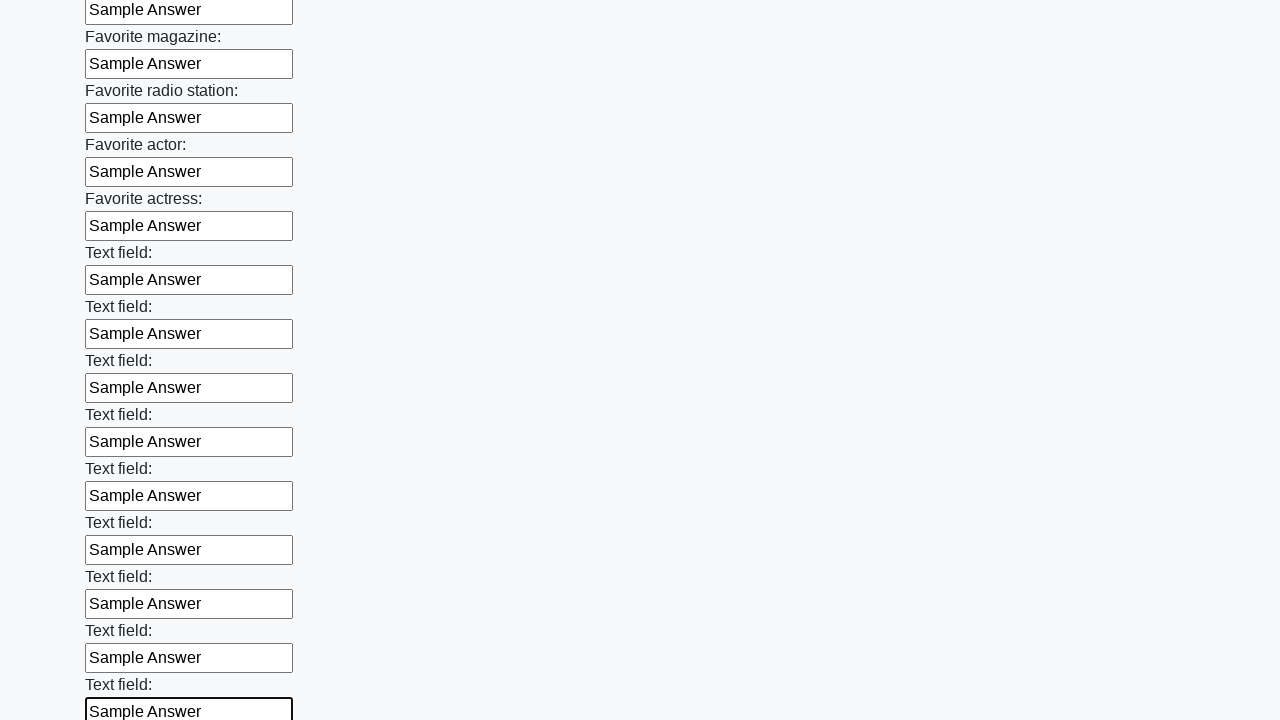

Filled input field 36 with 'Sample Answer' on body > div > form > div.first_block > input >> nth=35
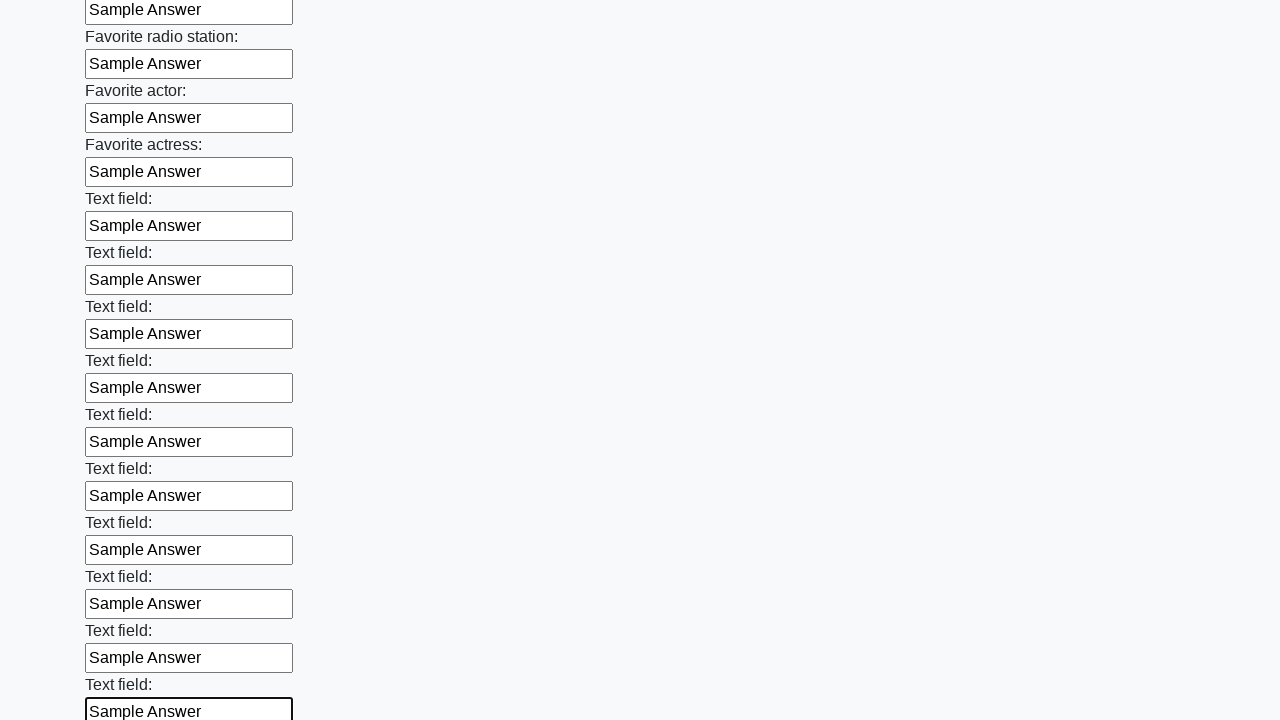

Filled input field 37 with 'Sample Answer' on body > div > form > div.first_block > input >> nth=36
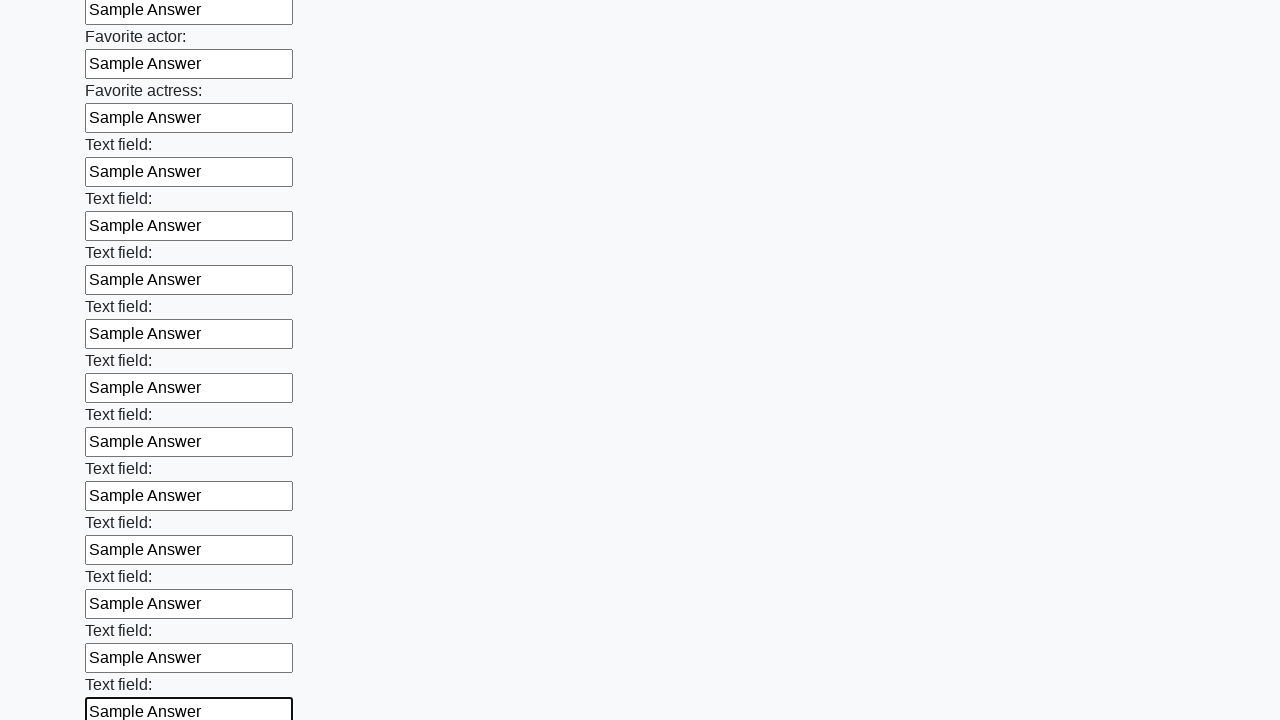

Filled input field 38 with 'Sample Answer' on body > div > form > div.first_block > input >> nth=37
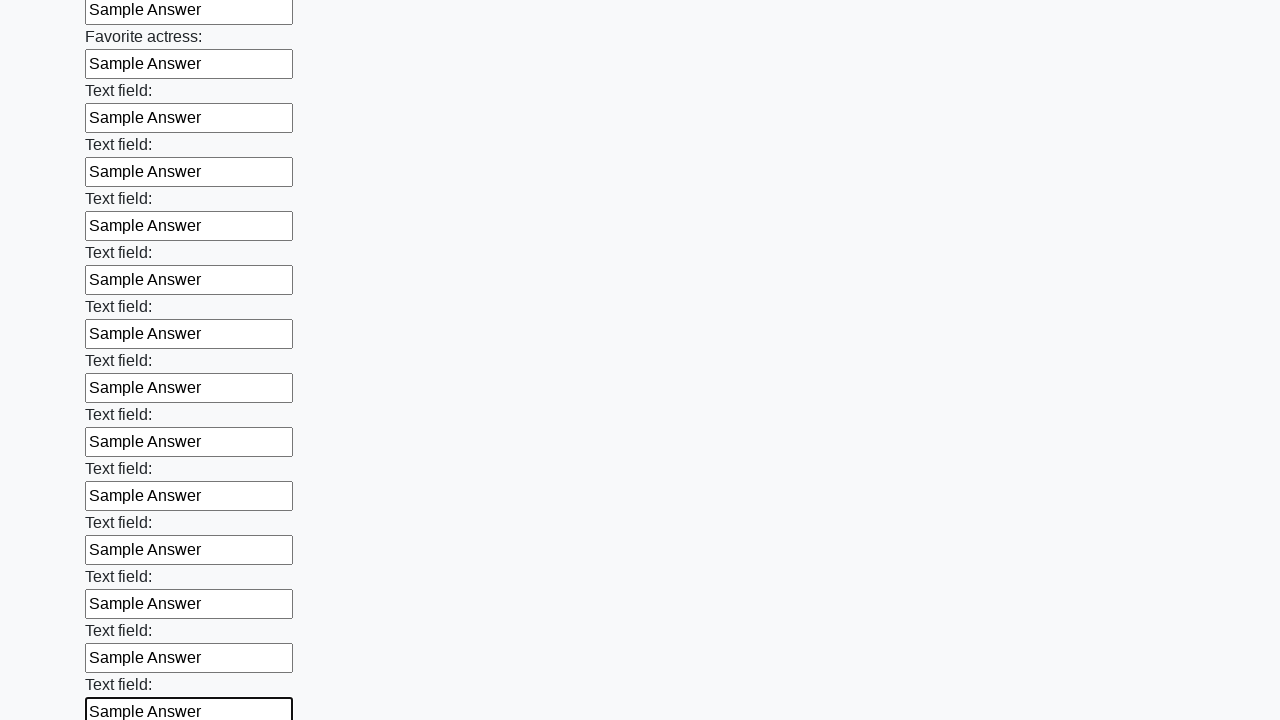

Filled input field 39 with 'Sample Answer' on body > div > form > div.first_block > input >> nth=38
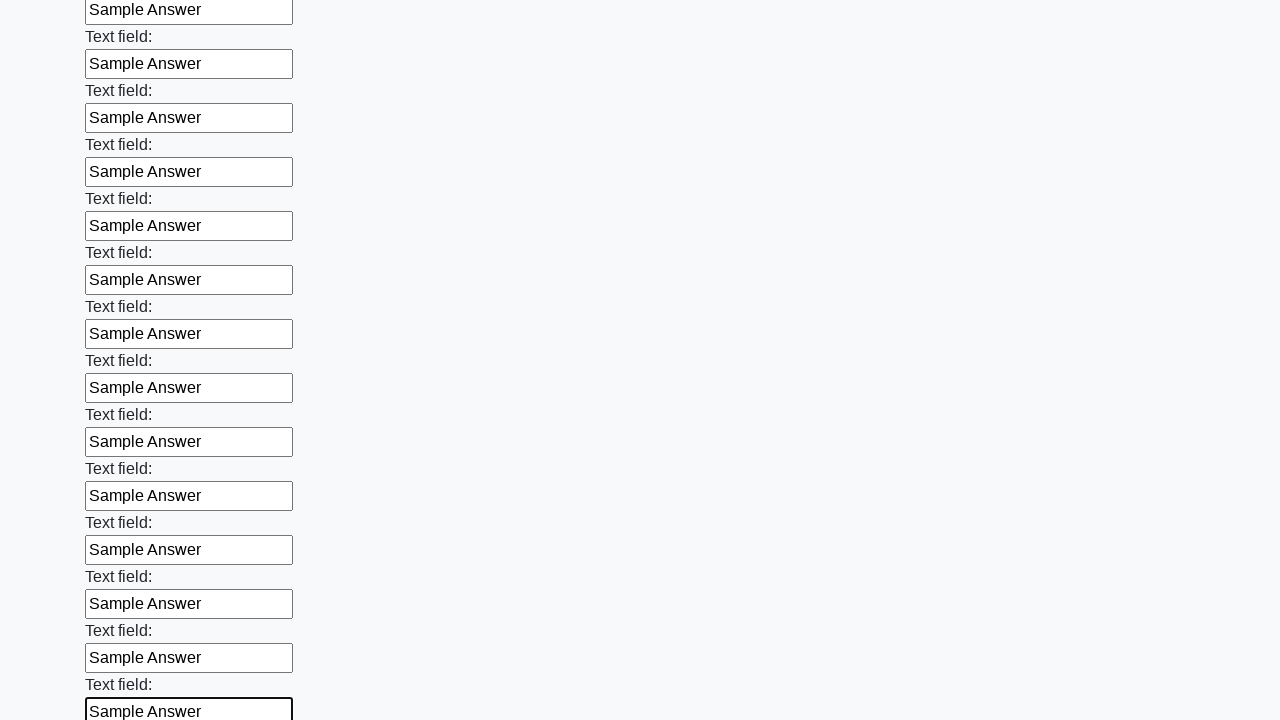

Filled input field 40 with 'Sample Answer' on body > div > form > div.first_block > input >> nth=39
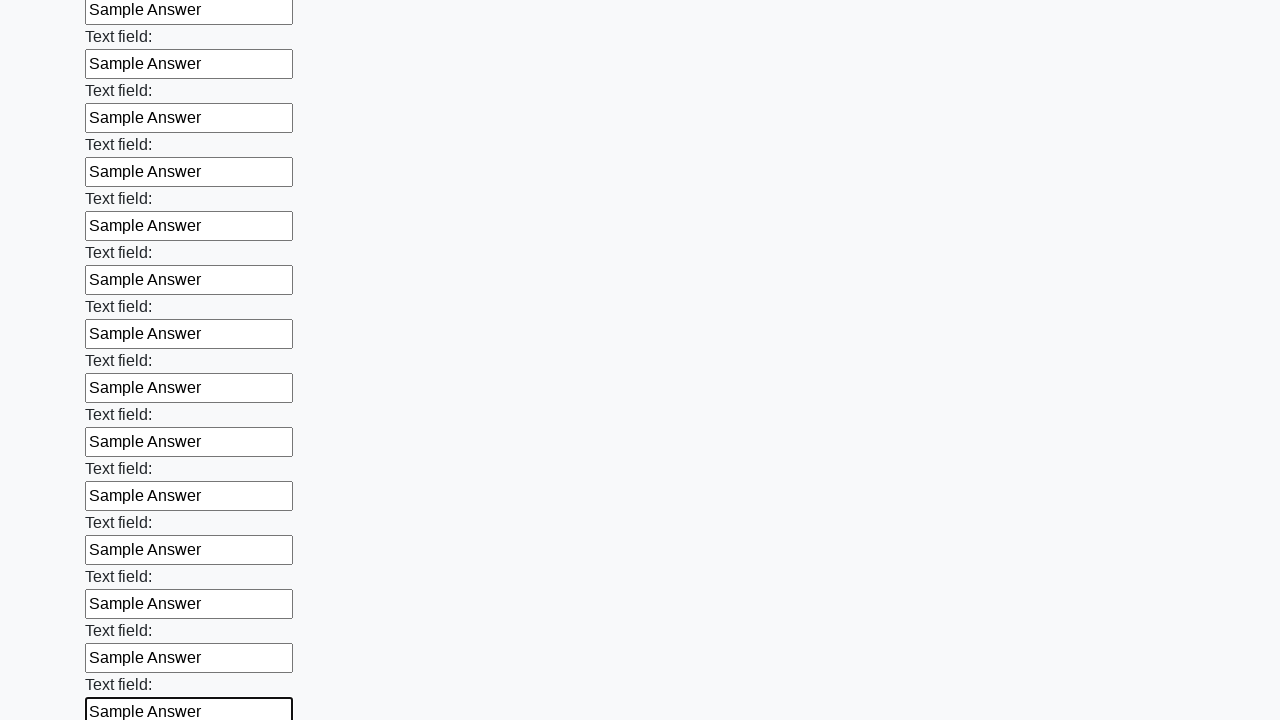

Filled input field 41 with 'Sample Answer' on body > div > form > div.first_block > input >> nth=40
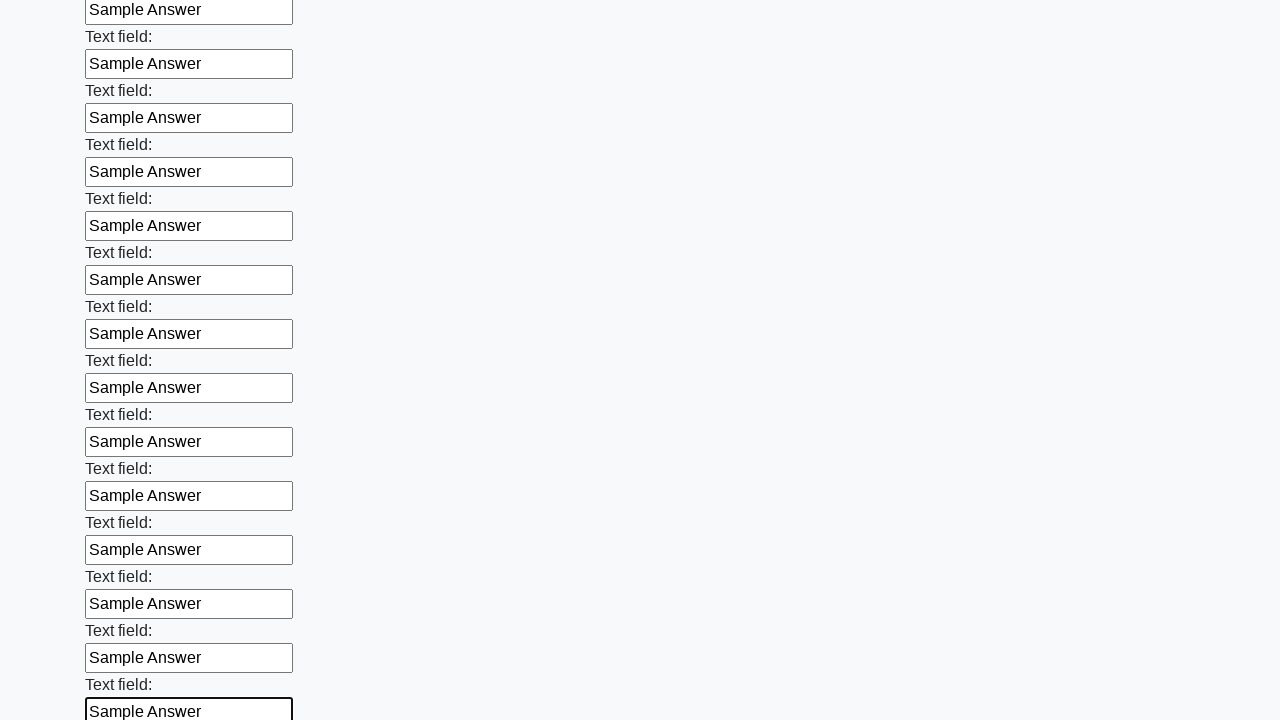

Filled input field 42 with 'Sample Answer' on body > div > form > div.first_block > input >> nth=41
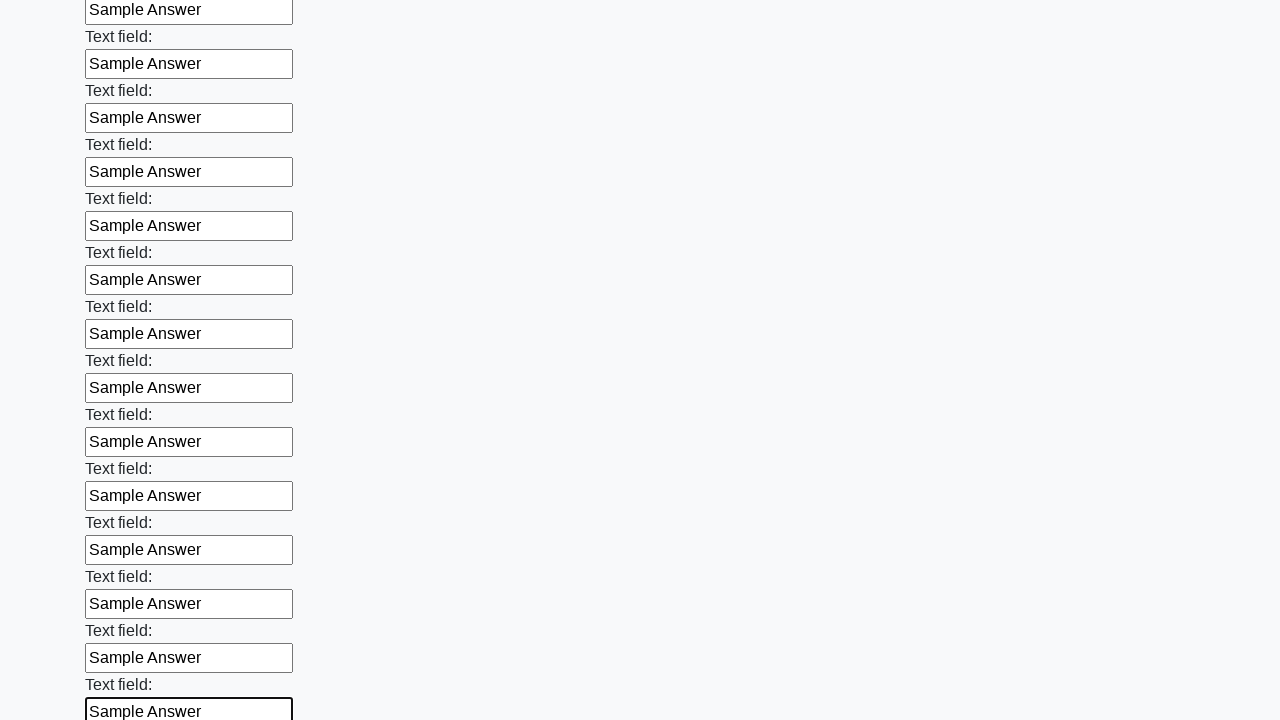

Filled input field 43 with 'Sample Answer' on body > div > form > div.first_block > input >> nth=42
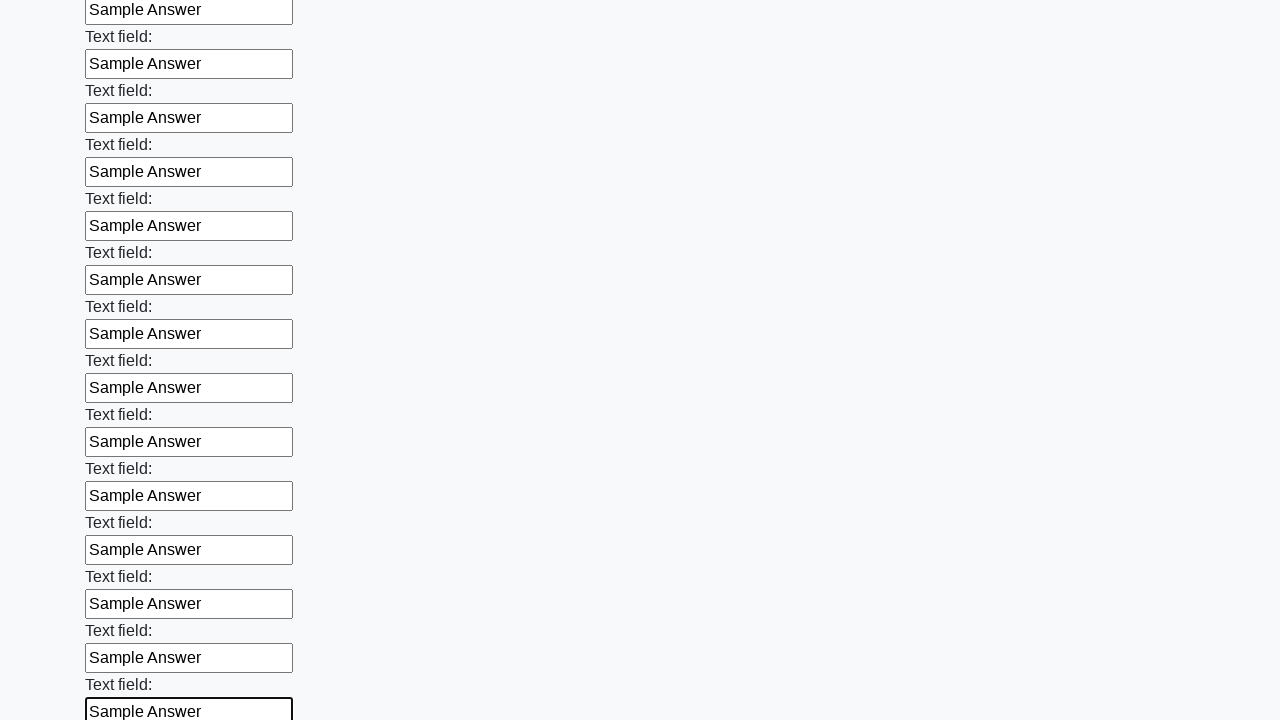

Filled input field 44 with 'Sample Answer' on body > div > form > div.first_block > input >> nth=43
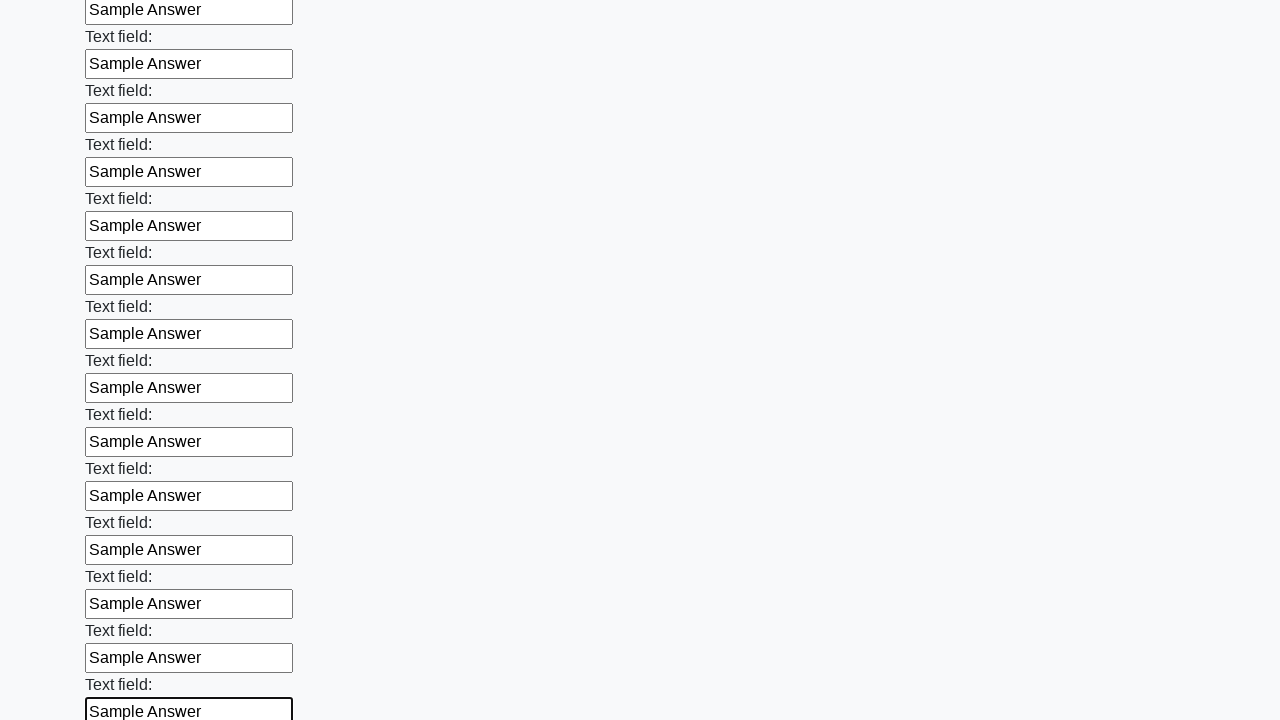

Filled input field 45 with 'Sample Answer' on body > div > form > div.first_block > input >> nth=44
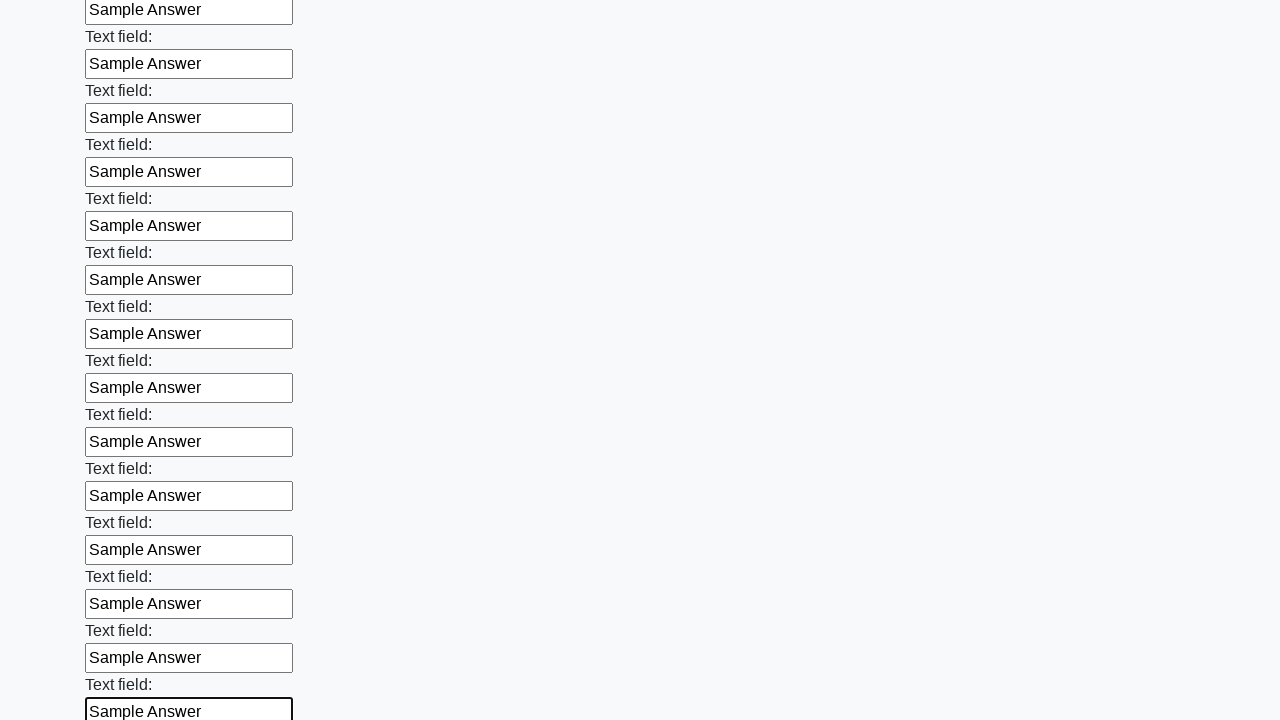

Filled input field 46 with 'Sample Answer' on body > div > form > div.first_block > input >> nth=45
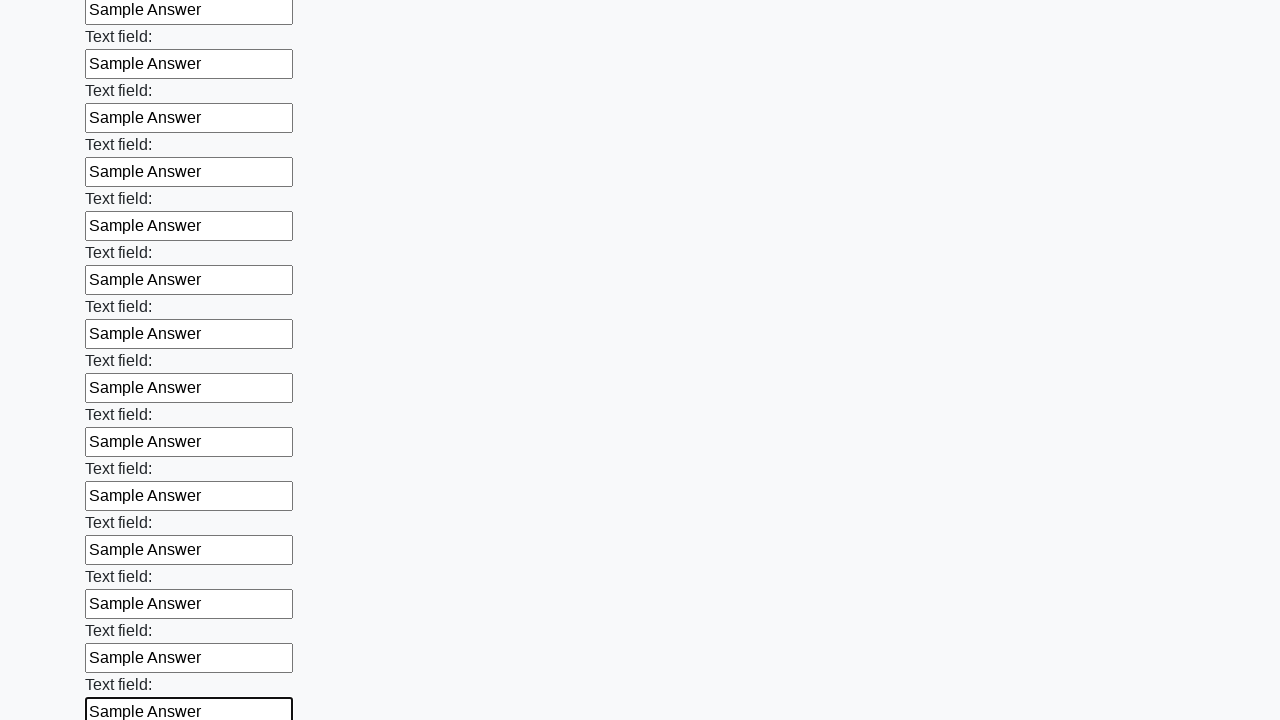

Filled input field 47 with 'Sample Answer' on body > div > form > div.first_block > input >> nth=46
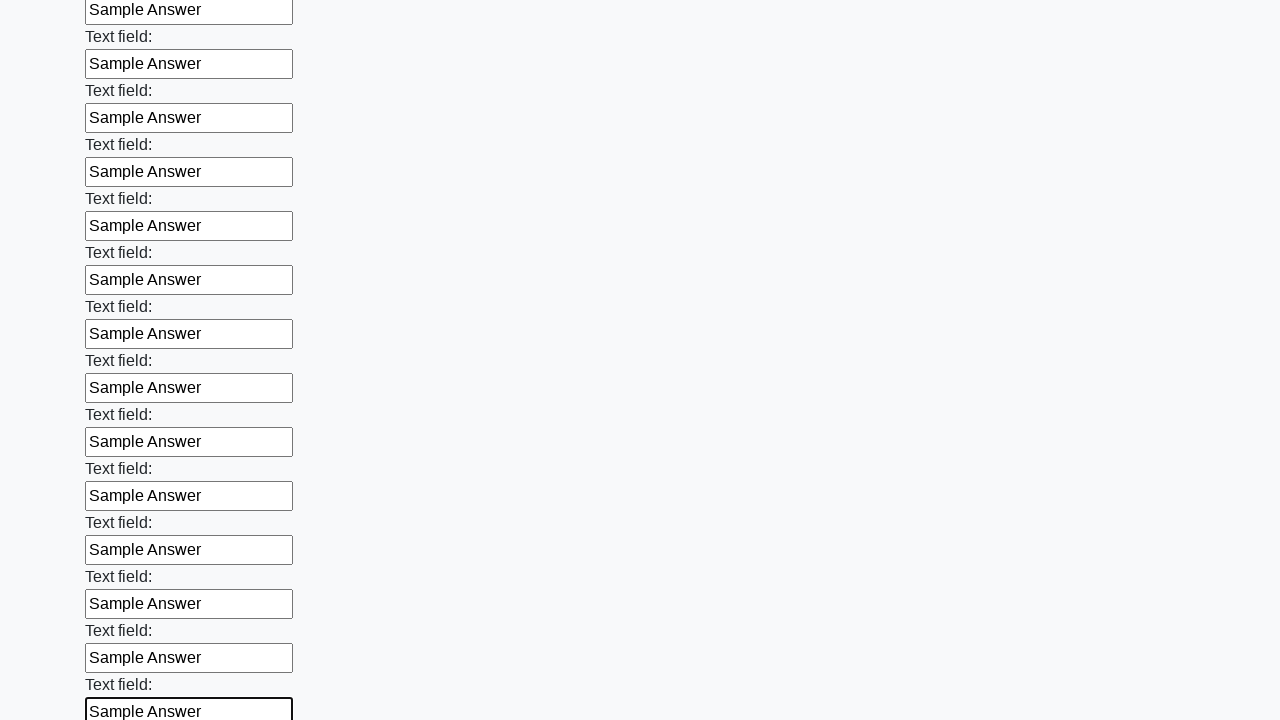

Filled input field 48 with 'Sample Answer' on body > div > form > div.first_block > input >> nth=47
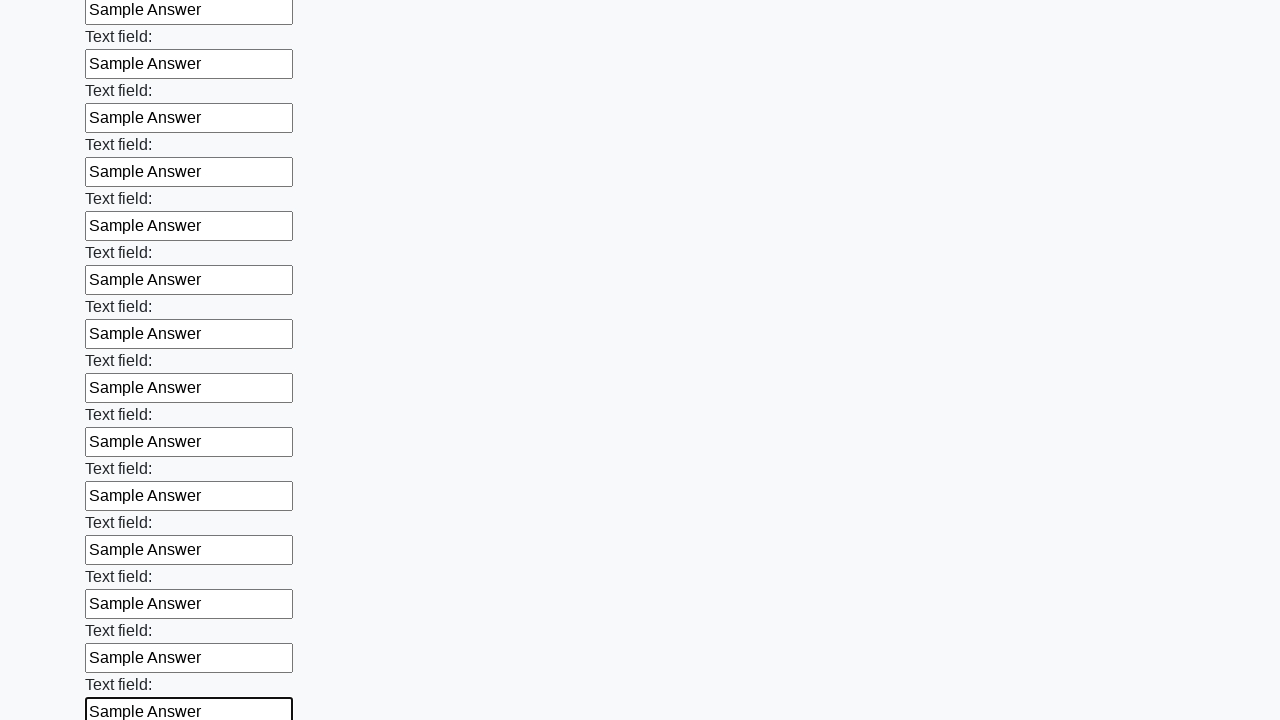

Filled input field 49 with 'Sample Answer' on body > div > form > div.first_block > input >> nth=48
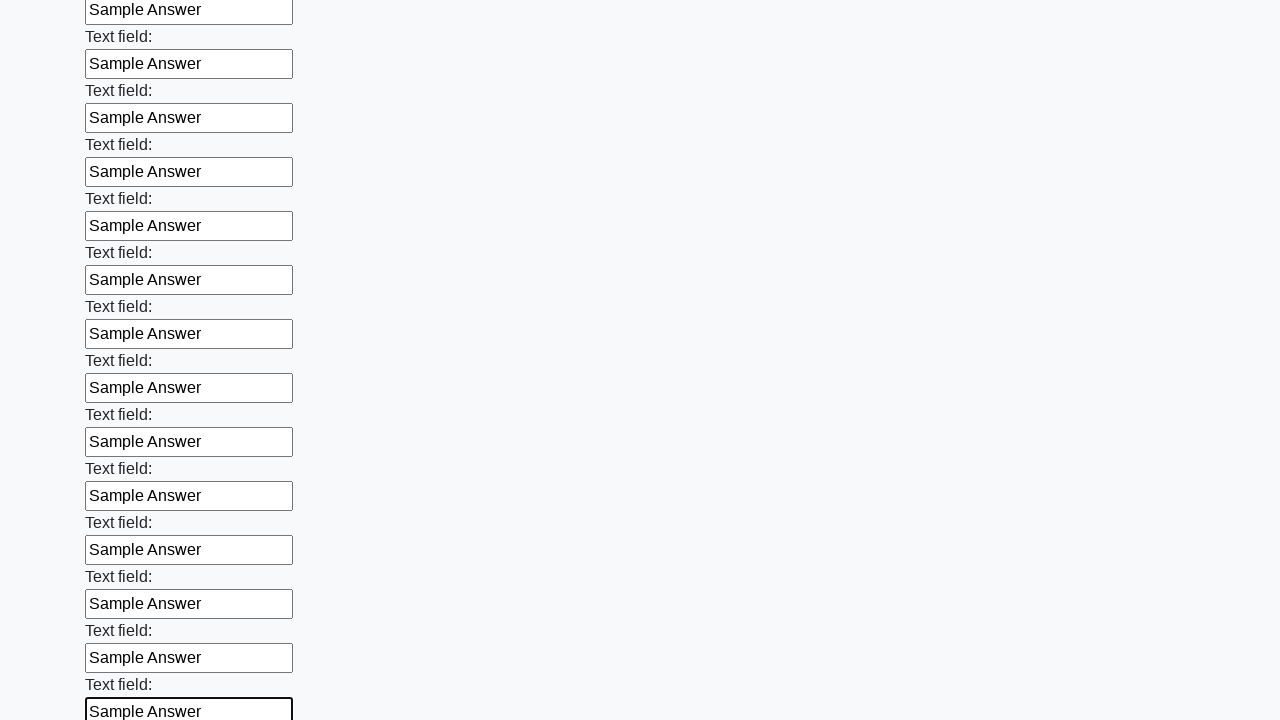

Filled input field 50 with 'Sample Answer' on body > div > form > div.first_block > input >> nth=49
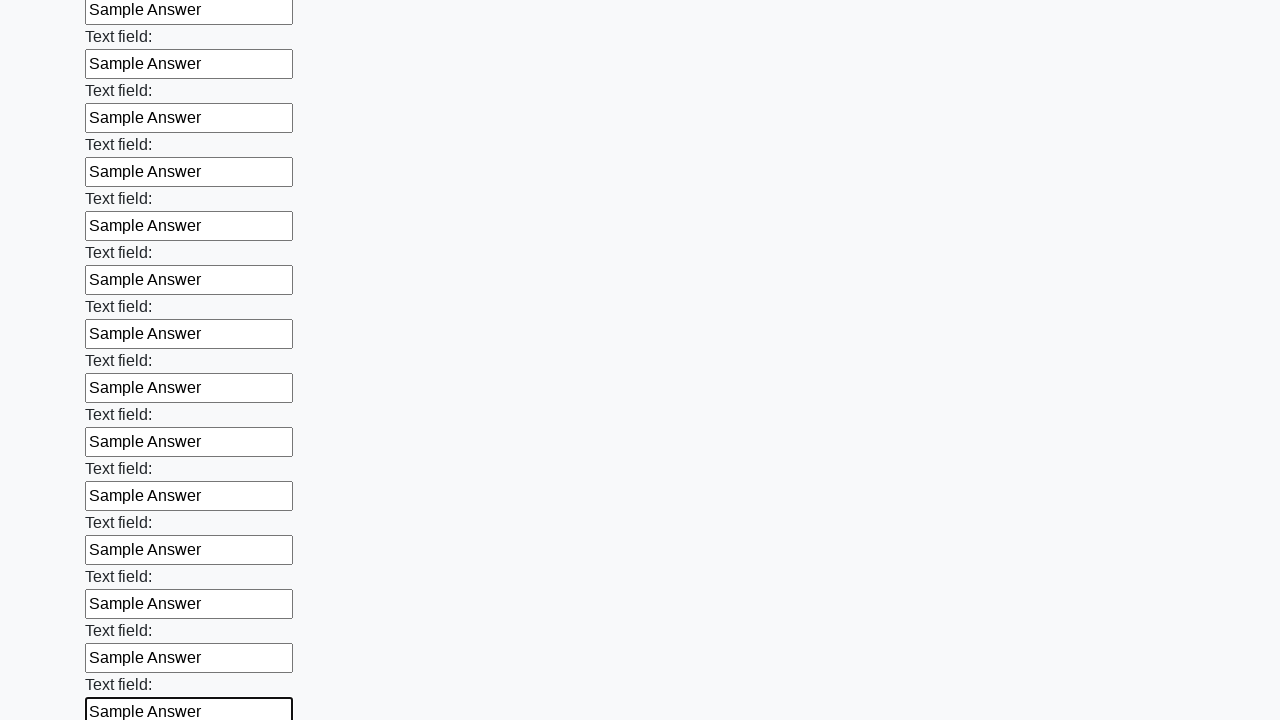

Filled input field 51 with 'Sample Answer' on body > div > form > div.first_block > input >> nth=50
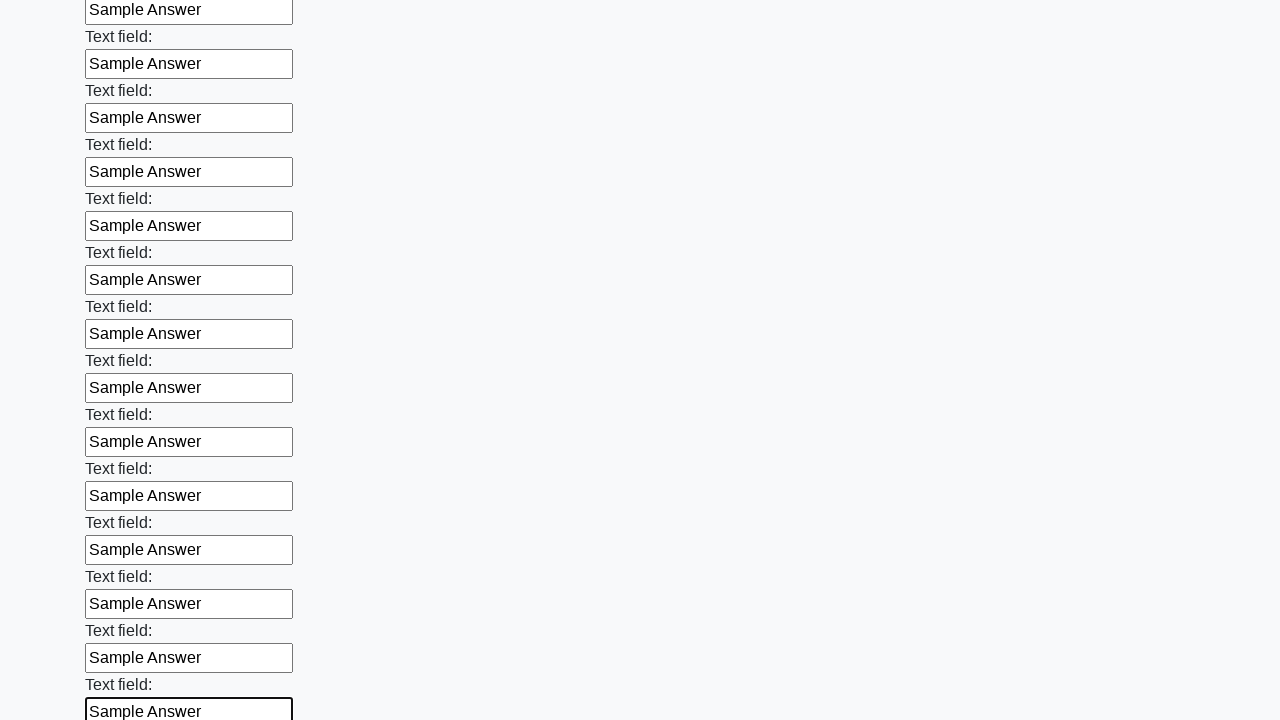

Filled input field 52 with 'Sample Answer' on body > div > form > div.first_block > input >> nth=51
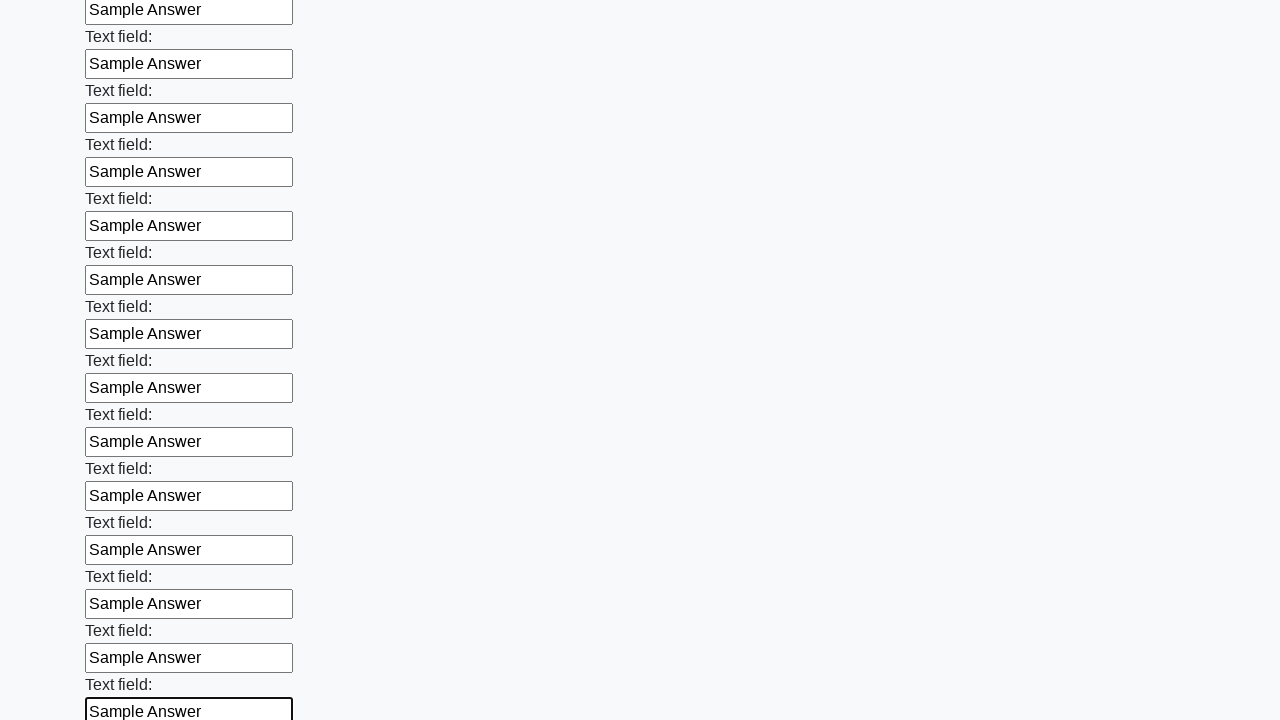

Filled input field 53 with 'Sample Answer' on body > div > form > div.first_block > input >> nth=52
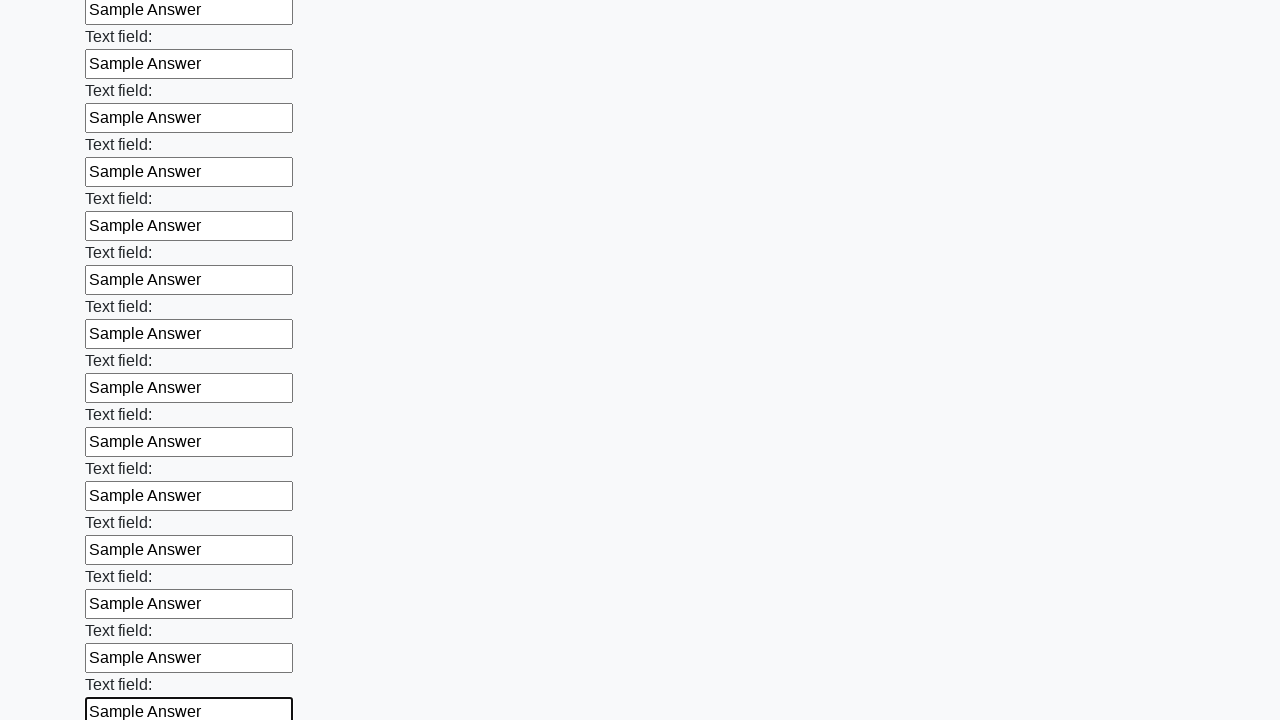

Filled input field 54 with 'Sample Answer' on body > div > form > div.first_block > input >> nth=53
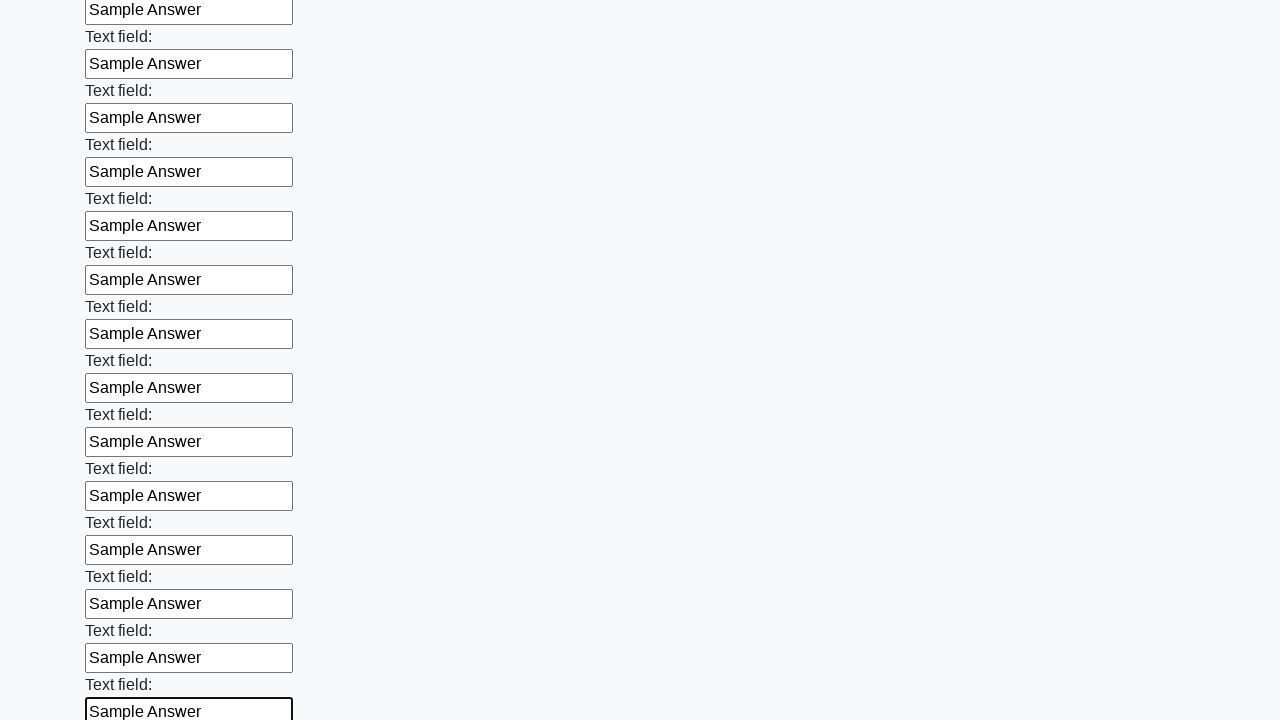

Filled input field 55 with 'Sample Answer' on body > div > form > div.first_block > input >> nth=54
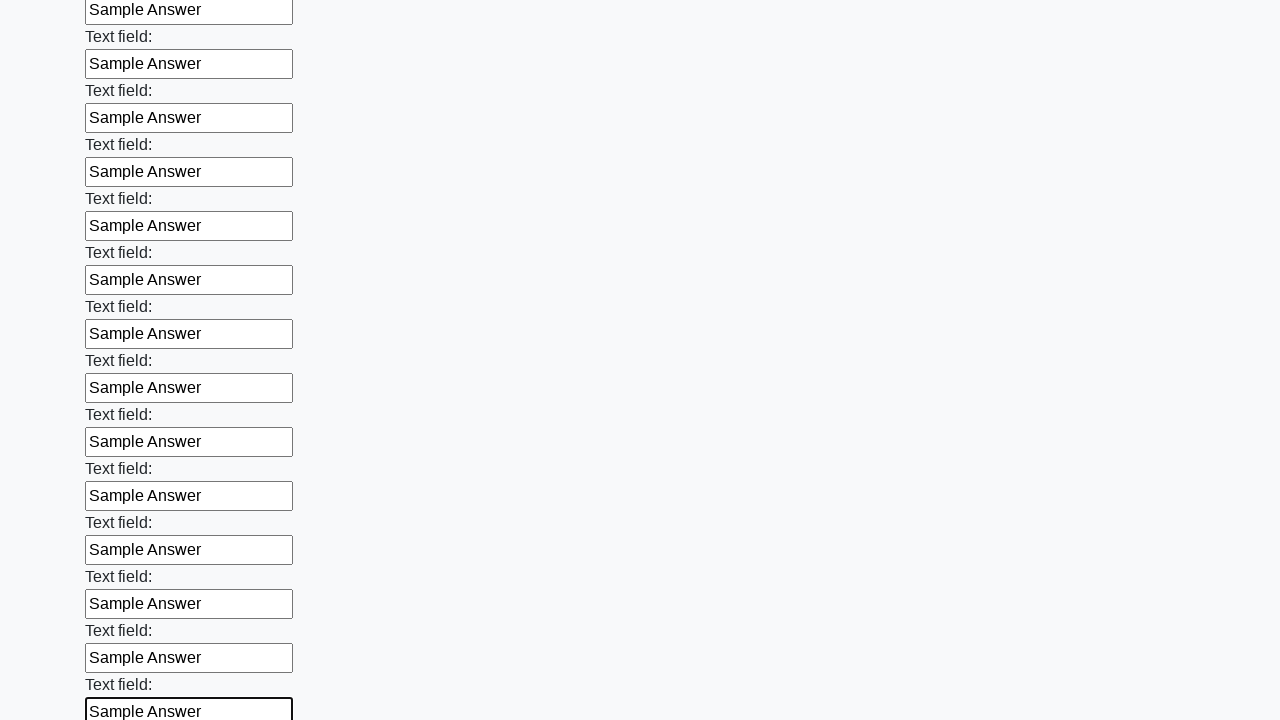

Filled input field 56 with 'Sample Answer' on body > div > form > div.first_block > input >> nth=55
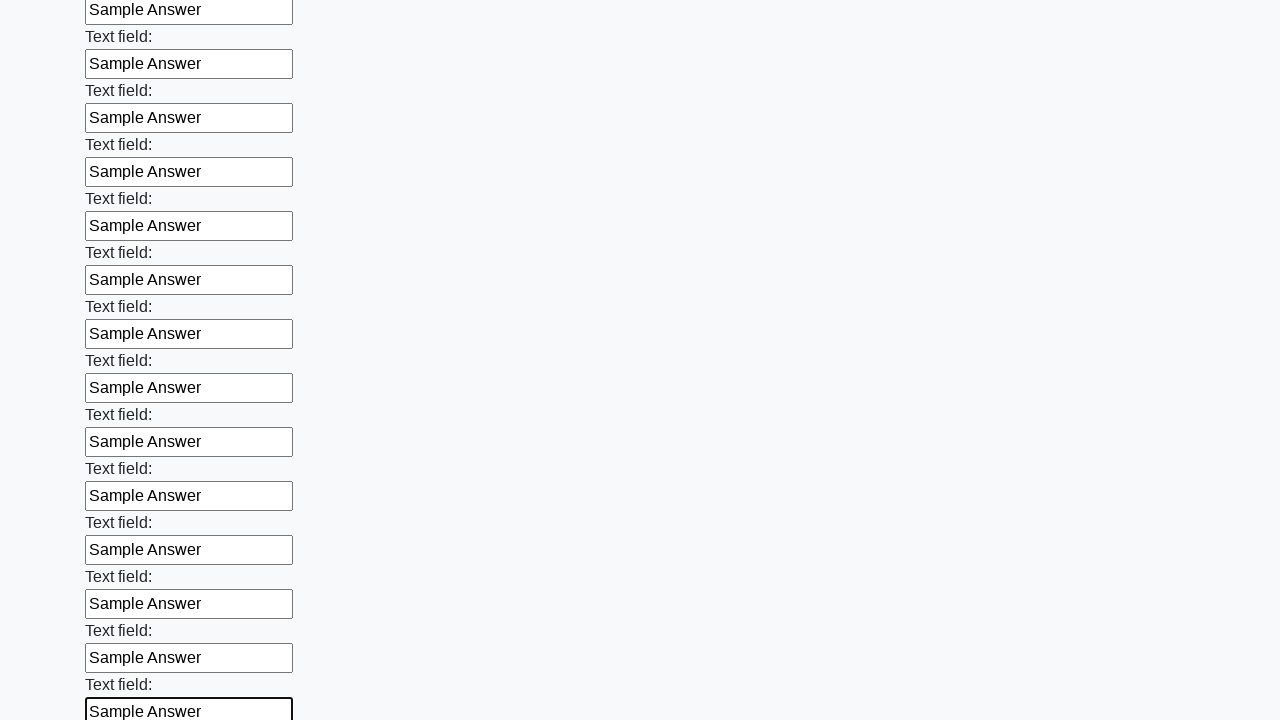

Filled input field 57 with 'Sample Answer' on body > div > form > div.first_block > input >> nth=56
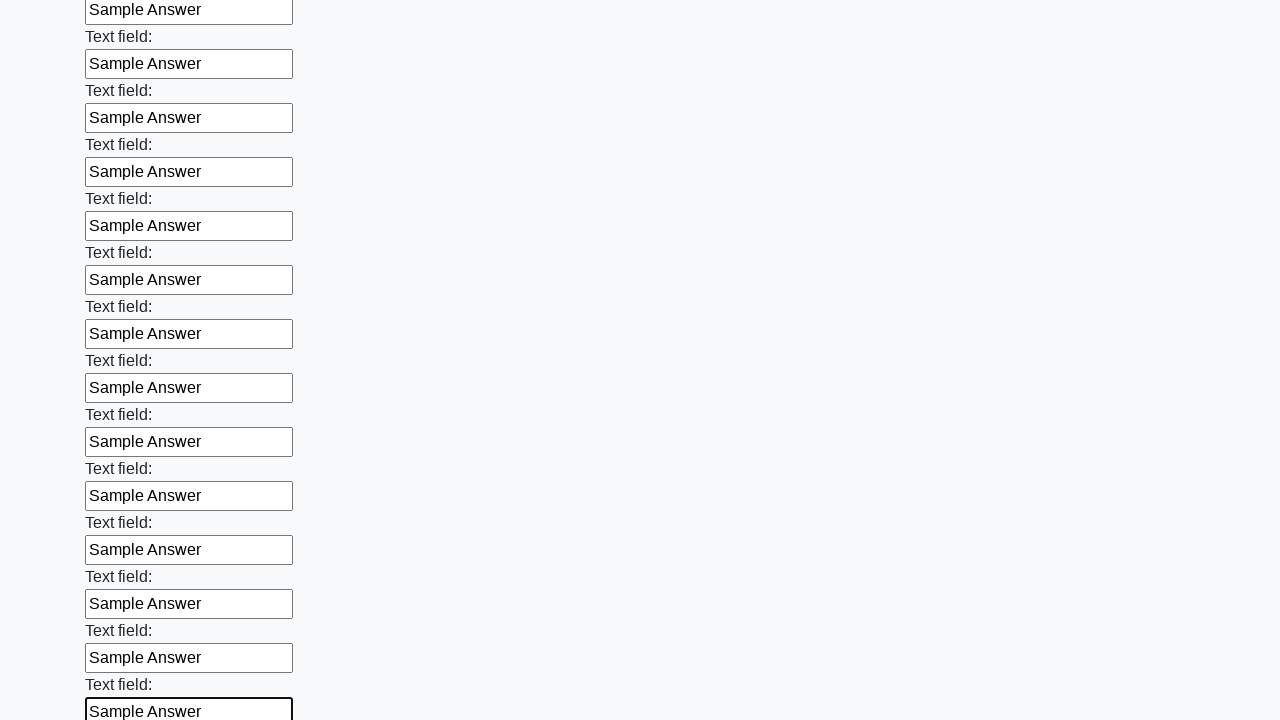

Filled input field 58 with 'Sample Answer' on body > div > form > div.first_block > input >> nth=57
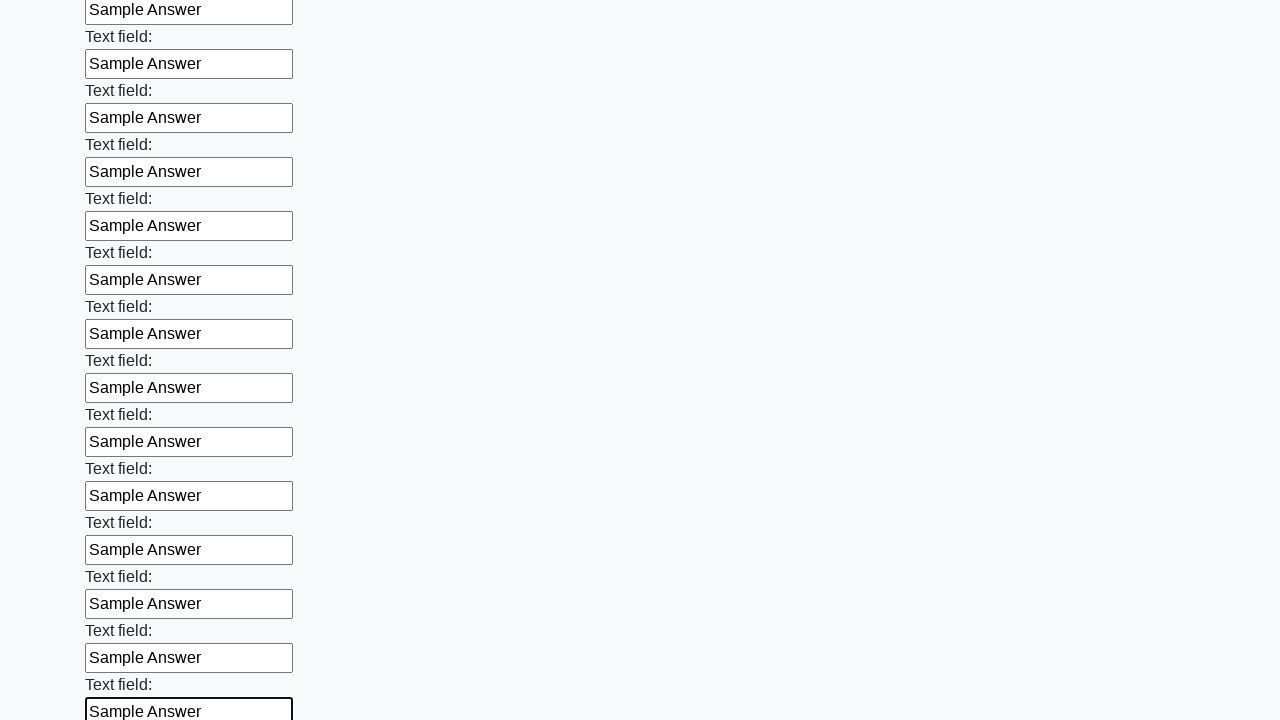

Filled input field 59 with 'Sample Answer' on body > div > form > div.first_block > input >> nth=58
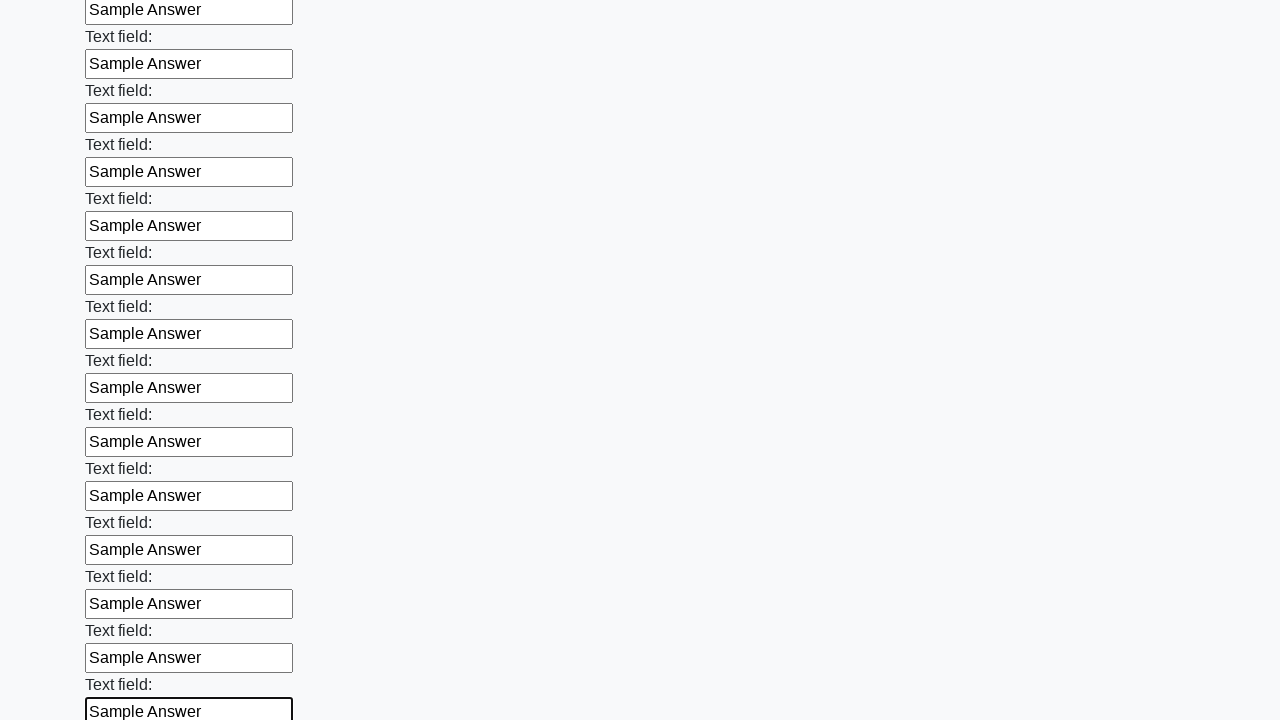

Filled input field 60 with 'Sample Answer' on body > div > form > div.first_block > input >> nth=59
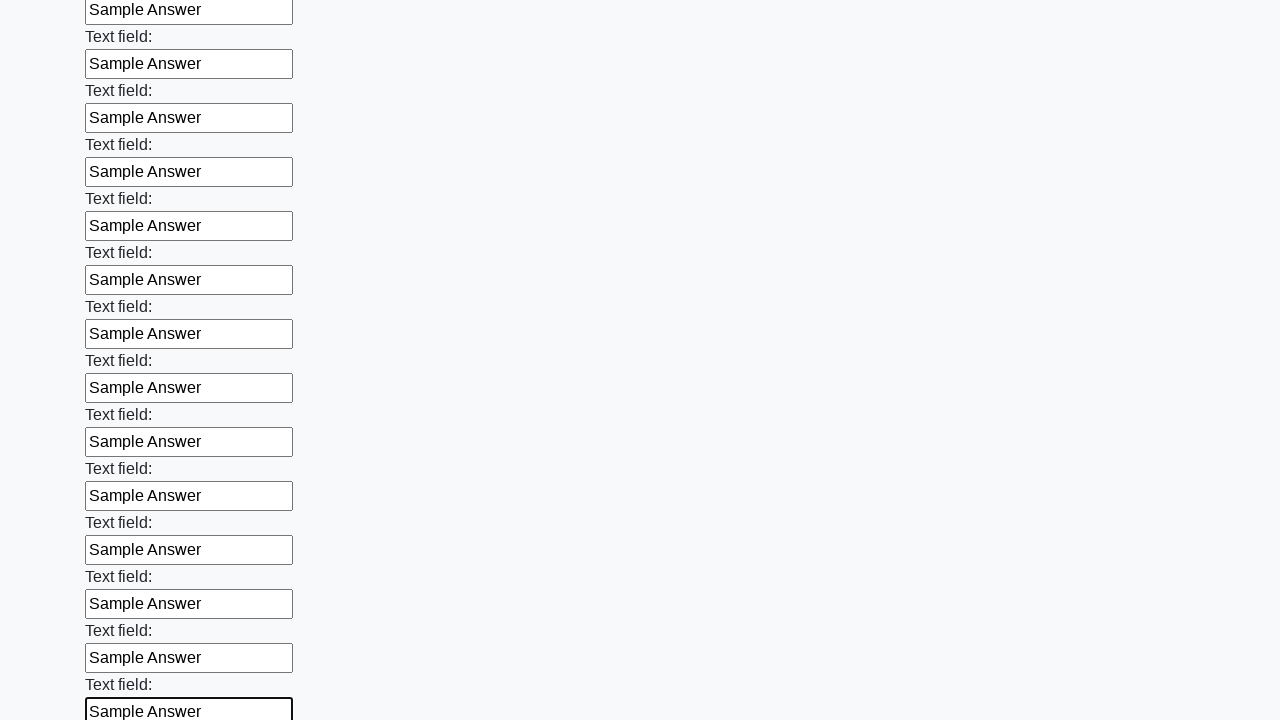

Filled input field 61 with 'Sample Answer' on body > div > form > div.first_block > input >> nth=60
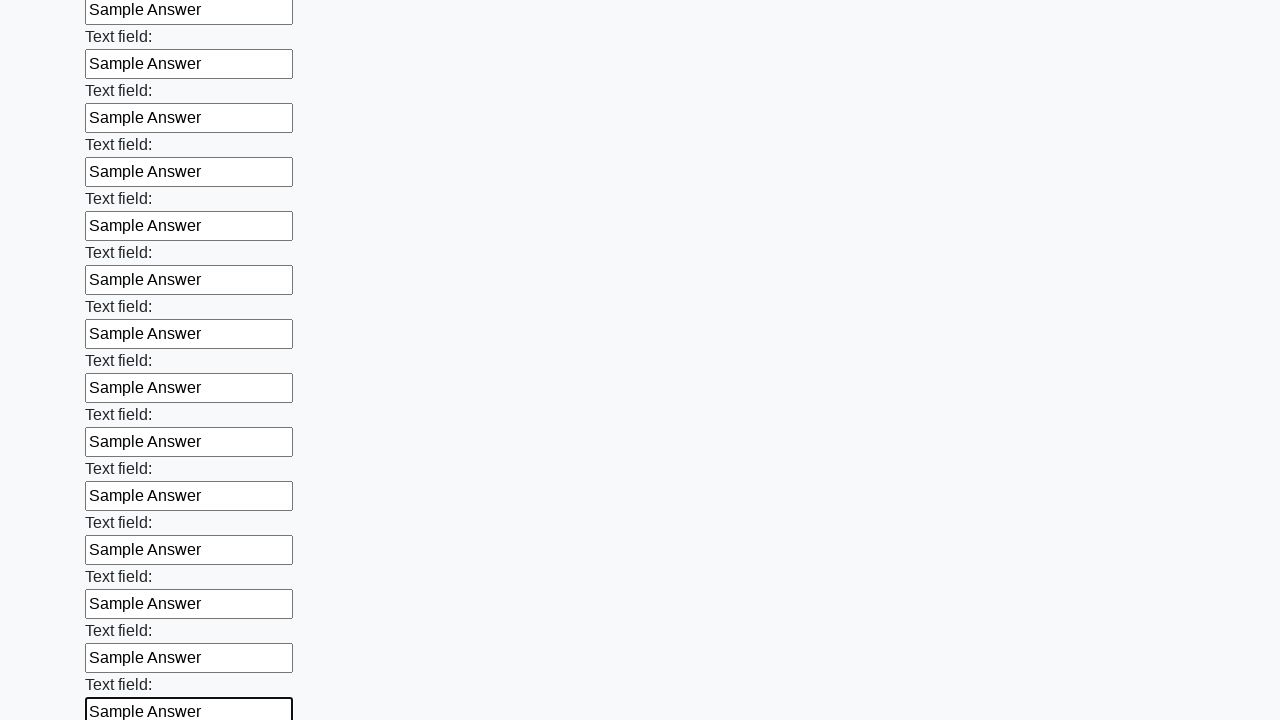

Filled input field 62 with 'Sample Answer' on body > div > form > div.first_block > input >> nth=61
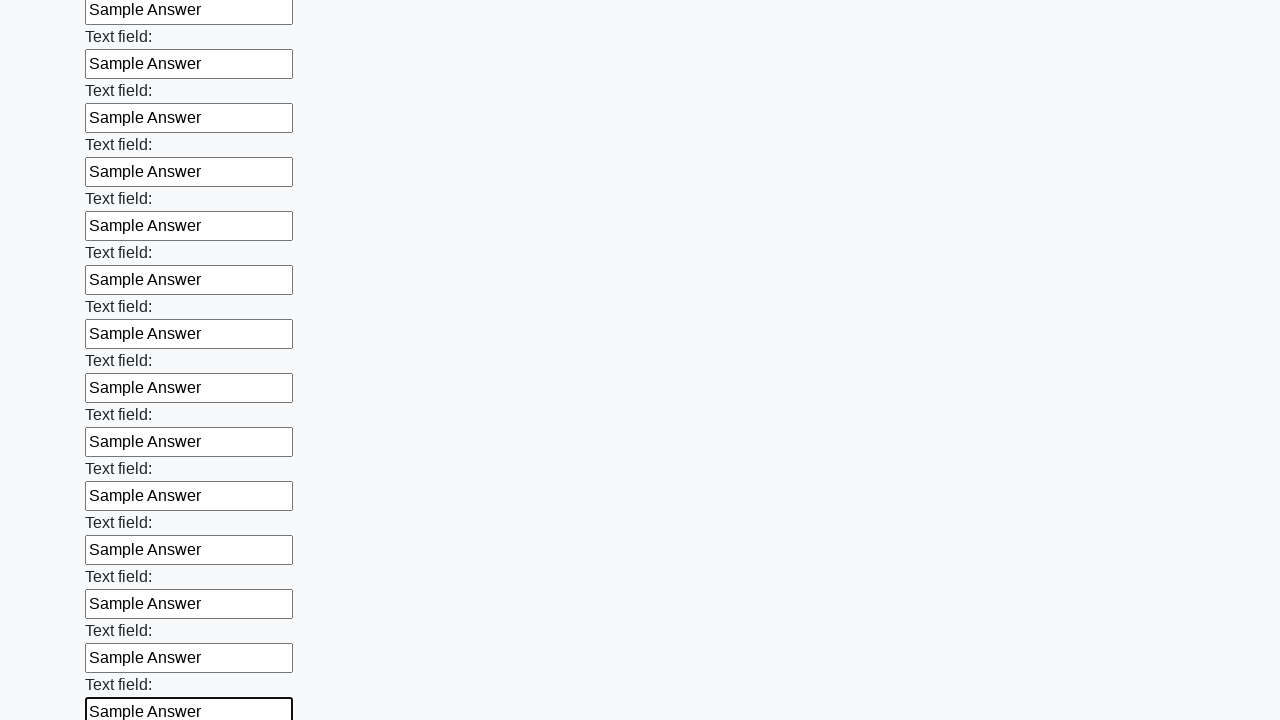

Filled input field 63 with 'Sample Answer' on body > div > form > div.first_block > input >> nth=62
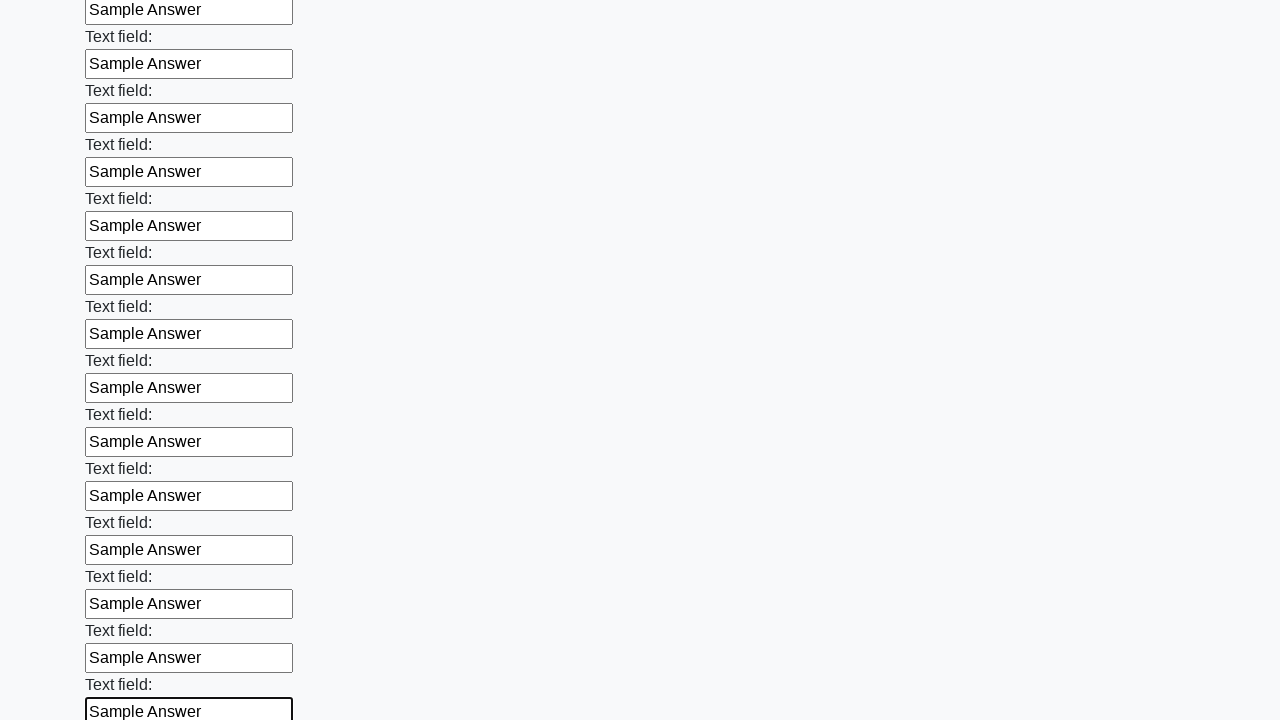

Filled input field 64 with 'Sample Answer' on body > div > form > div.first_block > input >> nth=63
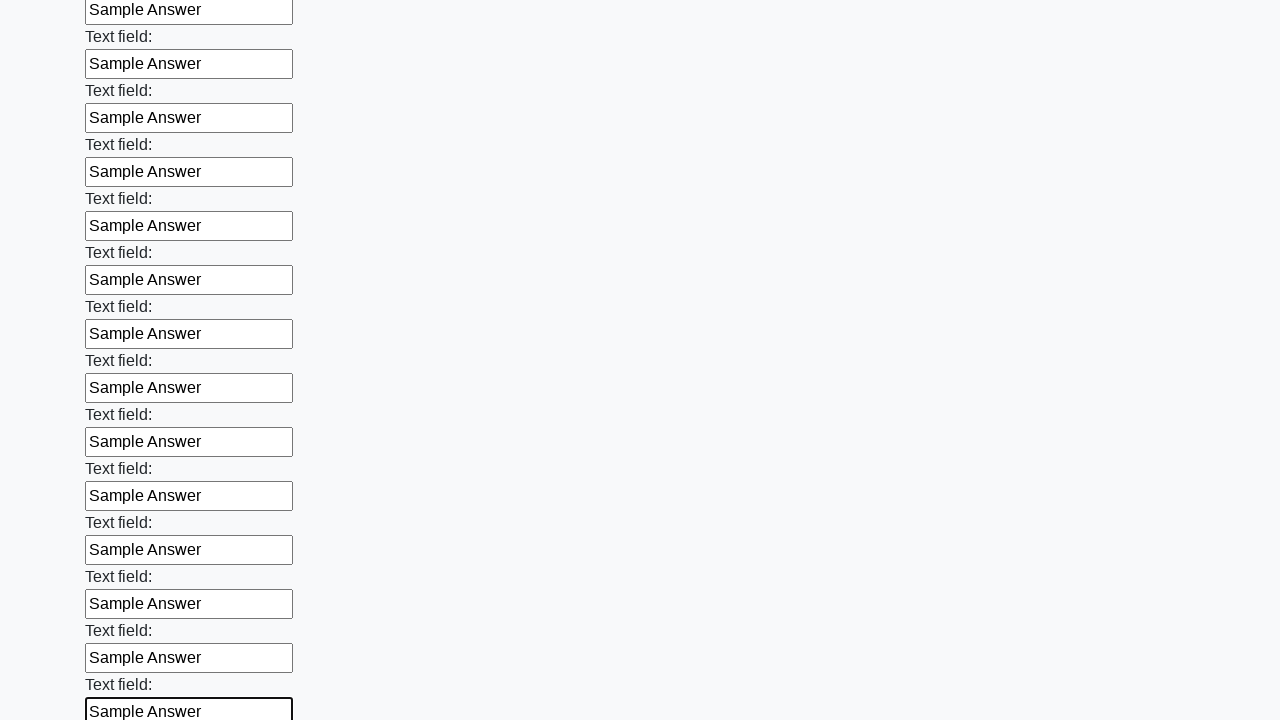

Filled input field 65 with 'Sample Answer' on body > div > form > div.first_block > input >> nth=64
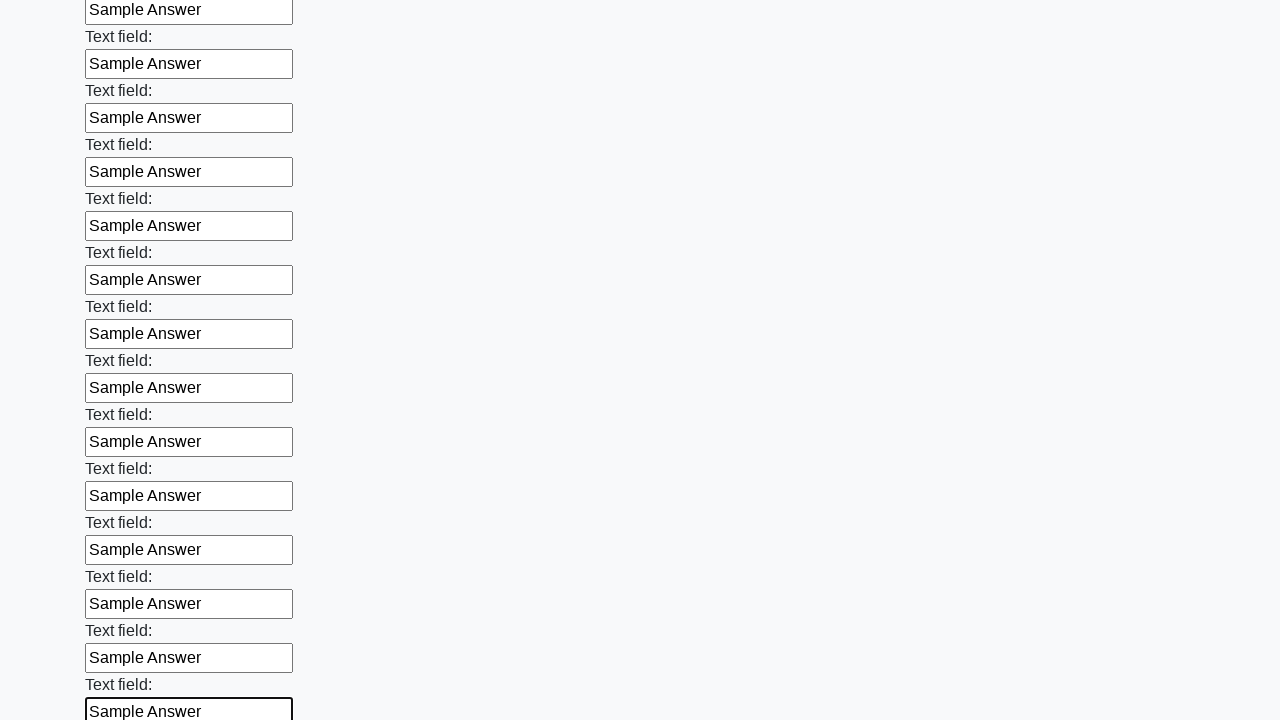

Filled input field 66 with 'Sample Answer' on body > div > form > div.first_block > input >> nth=65
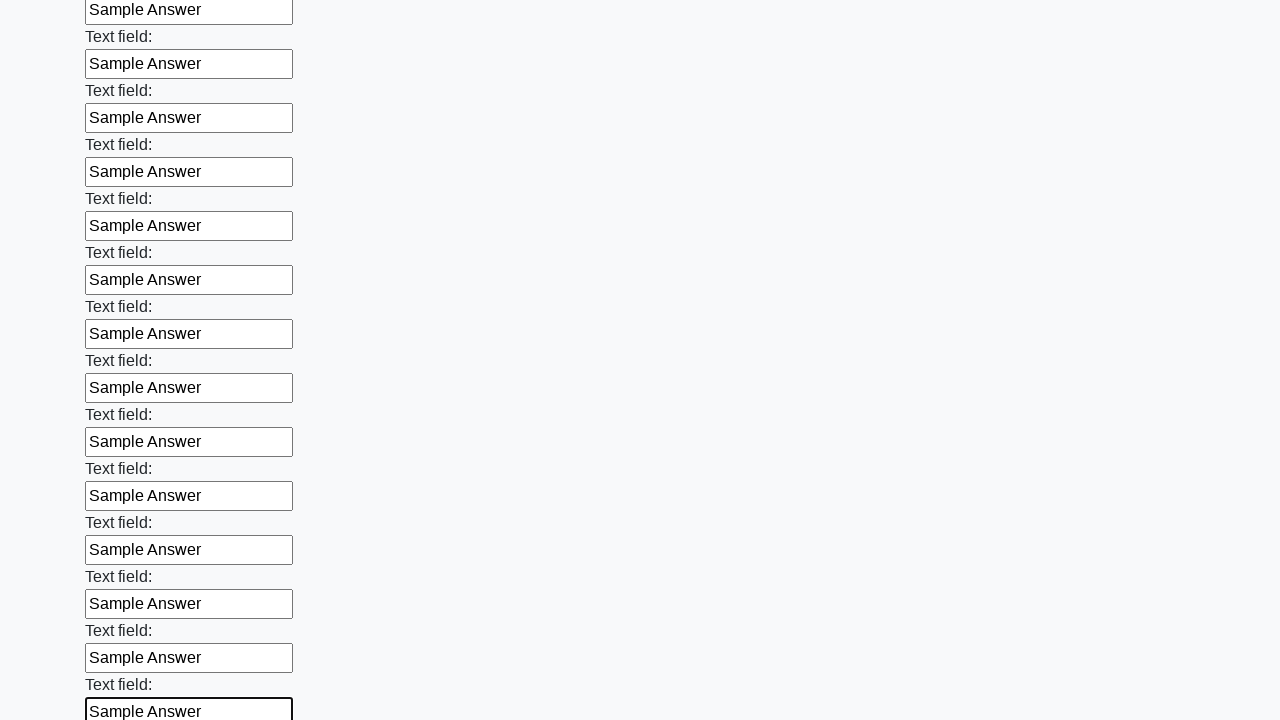

Filled input field 67 with 'Sample Answer' on body > div > form > div.first_block > input >> nth=66
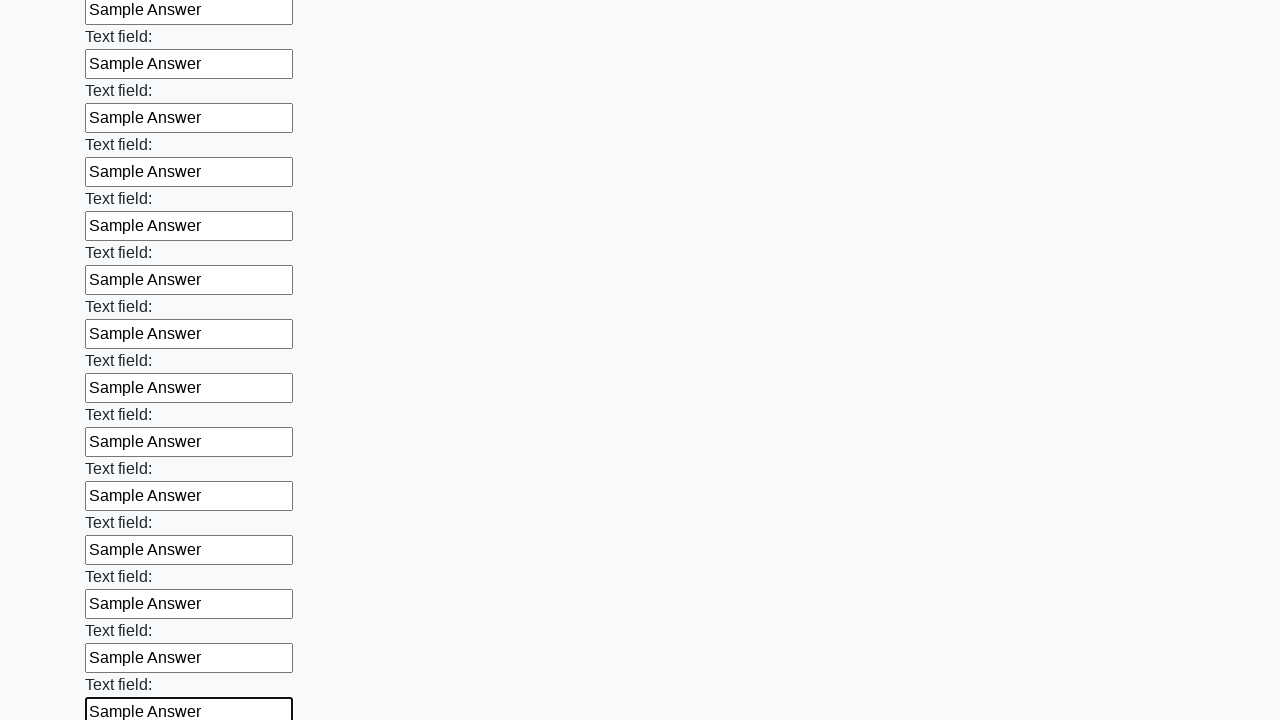

Filled input field 68 with 'Sample Answer' on body > div > form > div.first_block > input >> nth=67
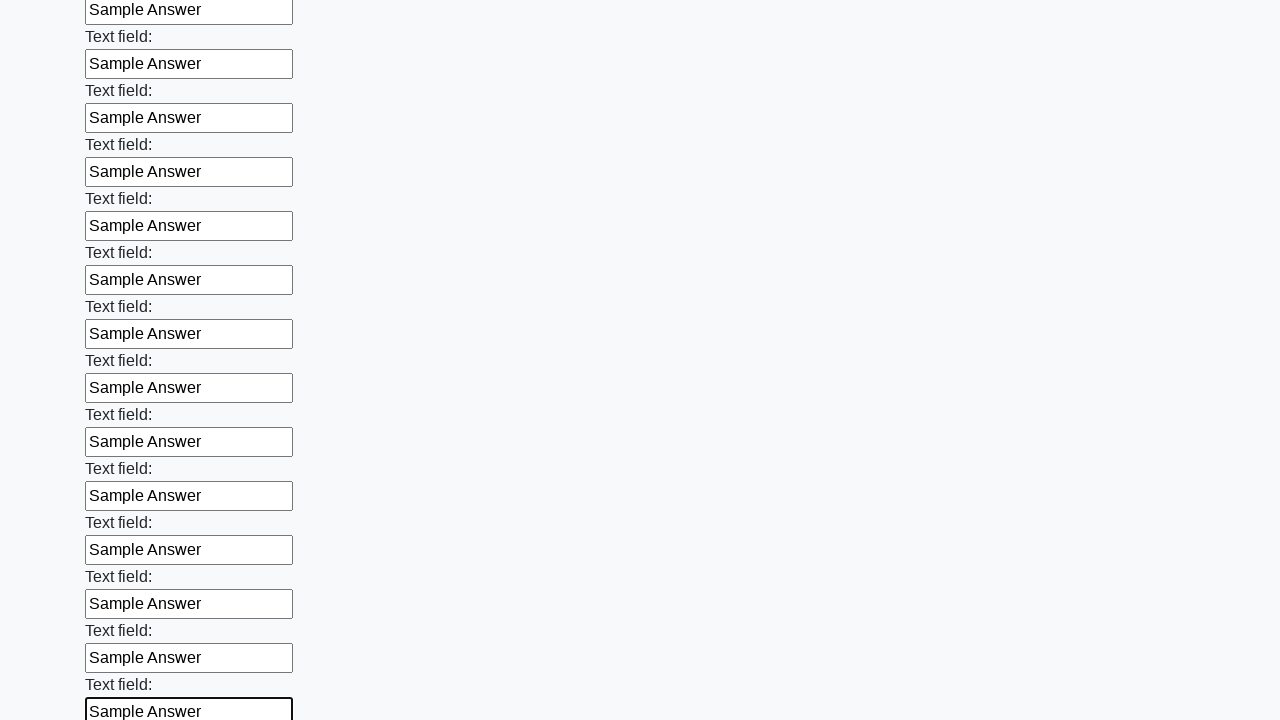

Filled input field 69 with 'Sample Answer' on body > div > form > div.first_block > input >> nth=68
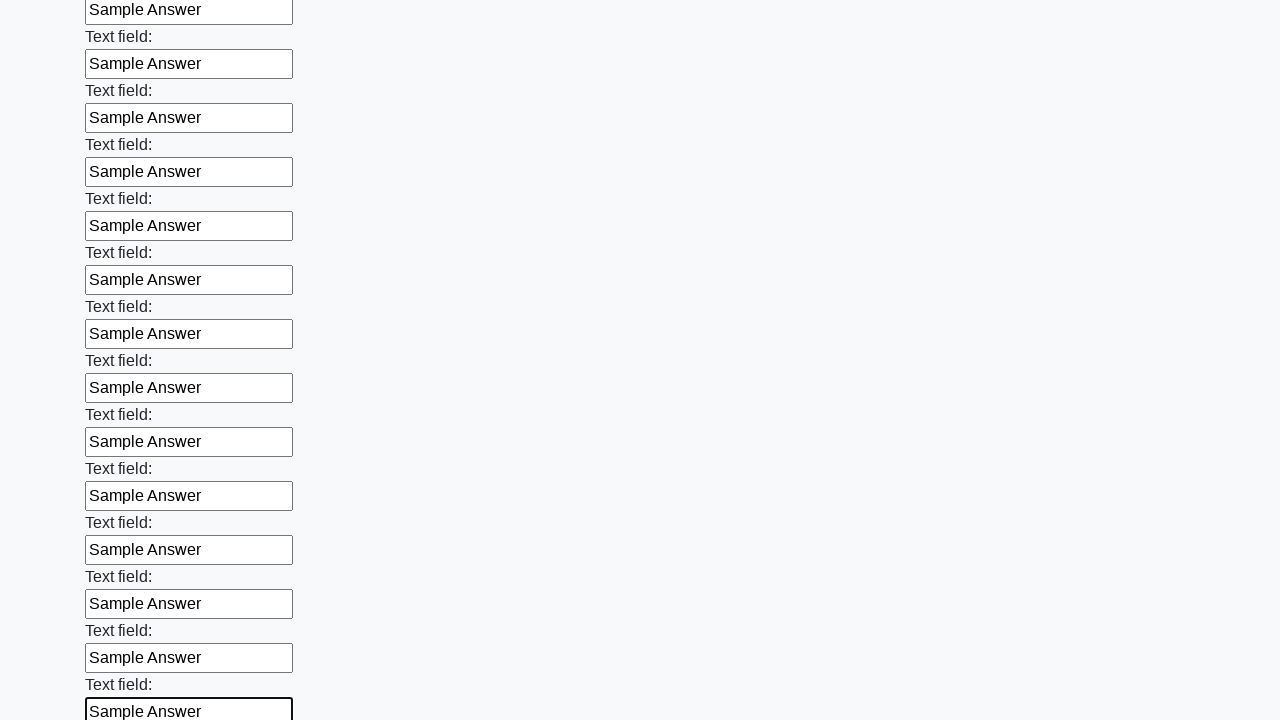

Filled input field 70 with 'Sample Answer' on body > div > form > div.first_block > input >> nth=69
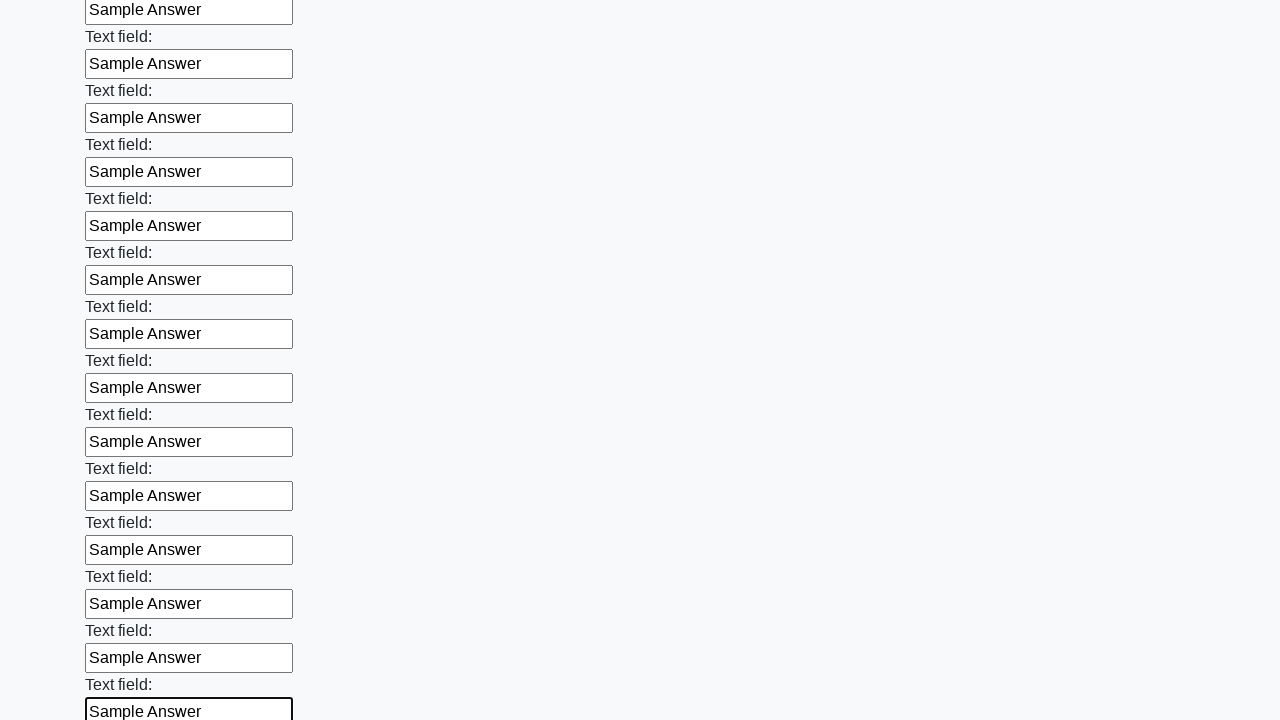

Filled input field 71 with 'Sample Answer' on body > div > form > div.first_block > input >> nth=70
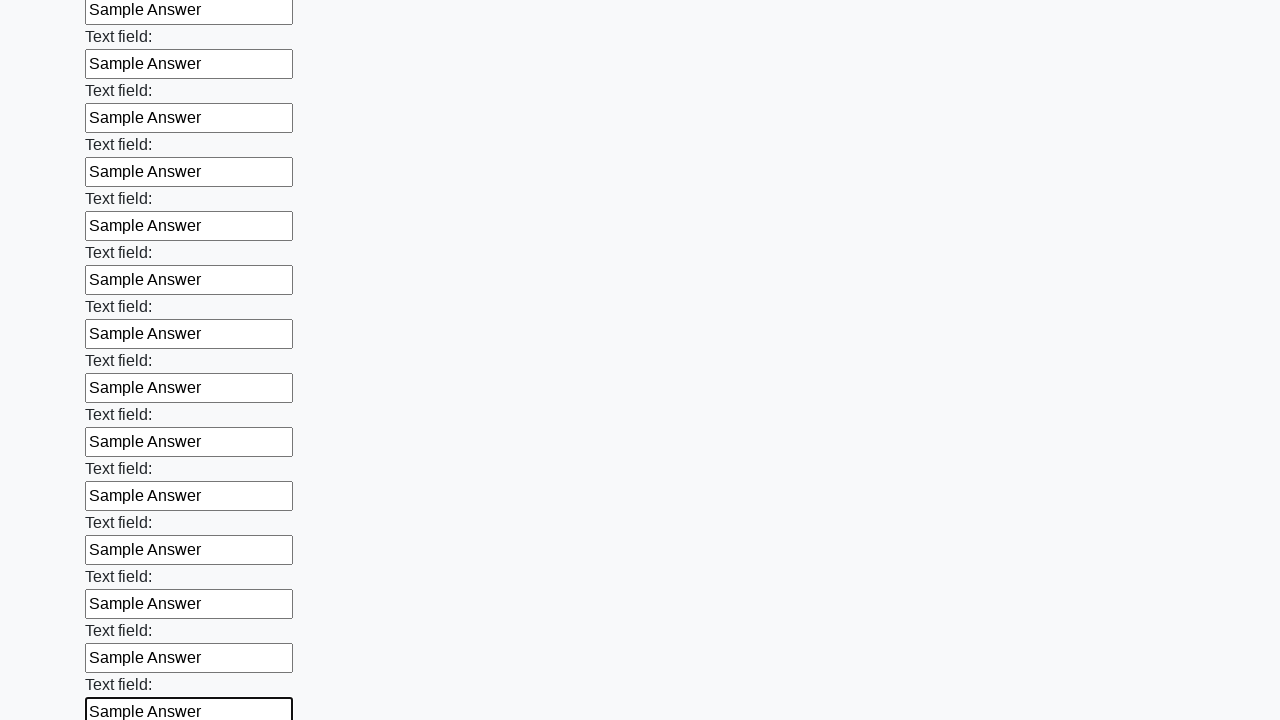

Filled input field 72 with 'Sample Answer' on body > div > form > div.first_block > input >> nth=71
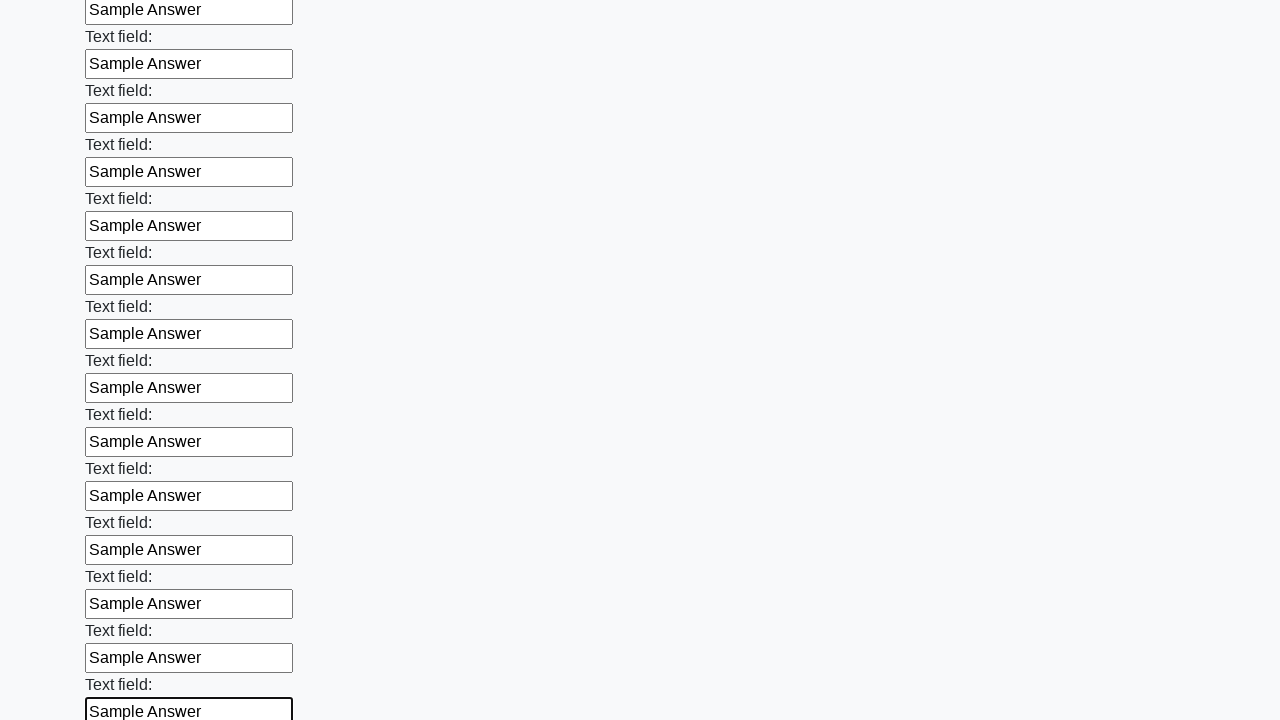

Filled input field 73 with 'Sample Answer' on body > div > form > div.first_block > input >> nth=72
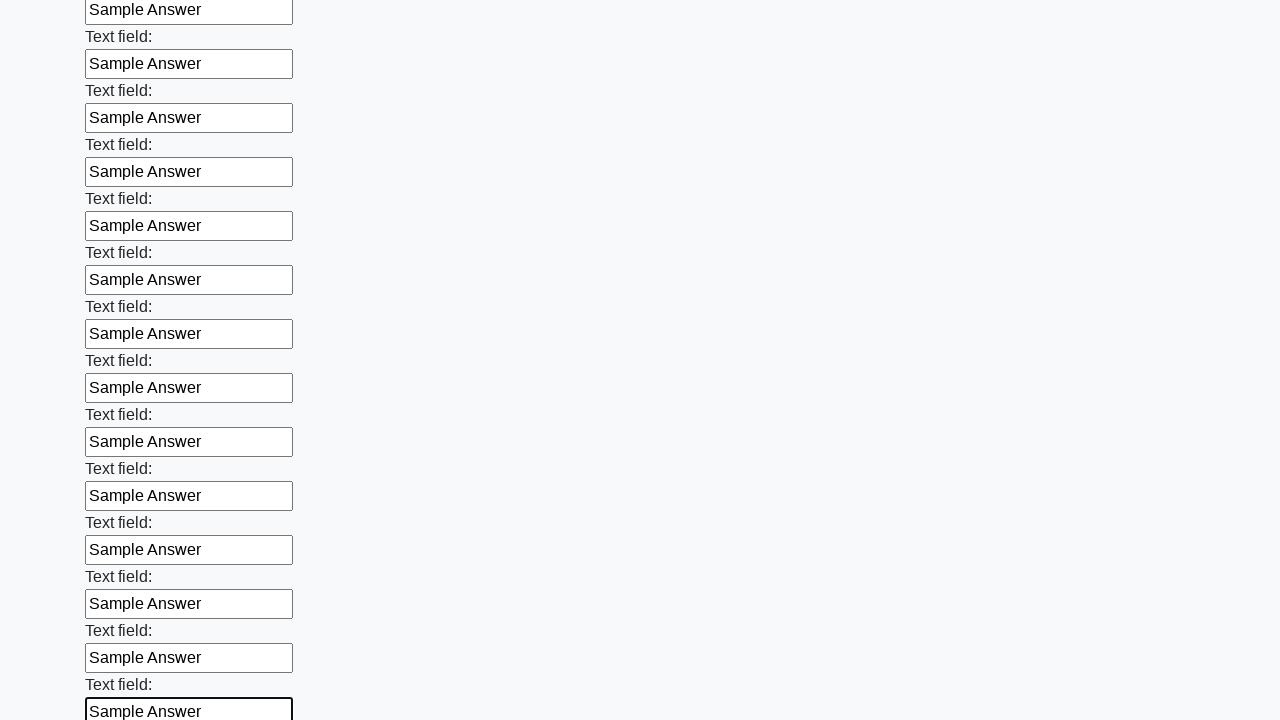

Filled input field 74 with 'Sample Answer' on body > div > form > div.first_block > input >> nth=73
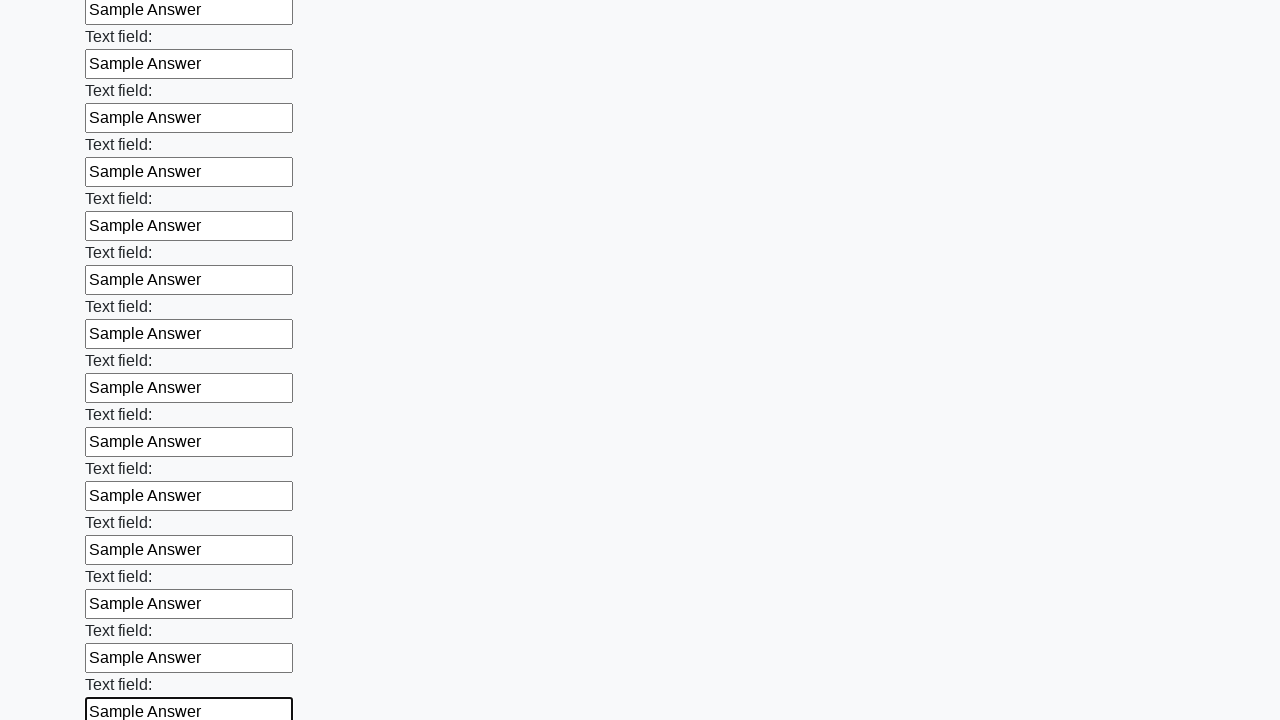

Filled input field 75 with 'Sample Answer' on body > div > form > div.first_block > input >> nth=74
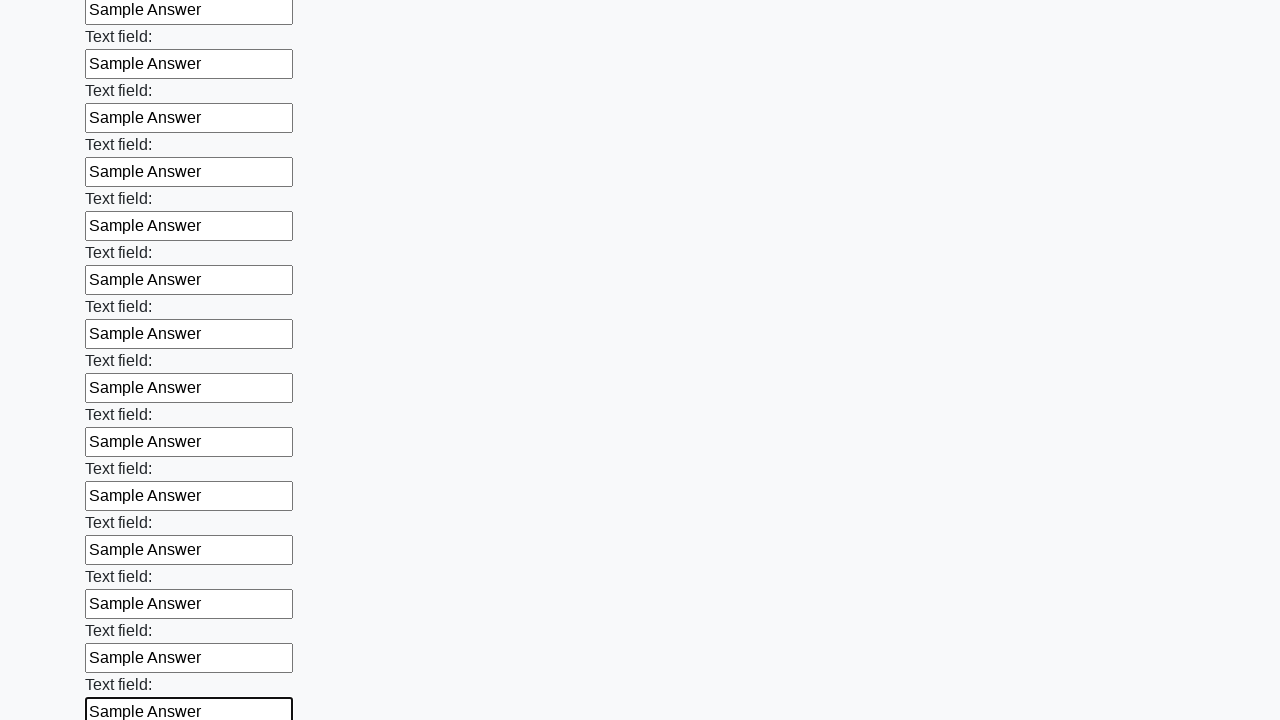

Filled input field 76 with 'Sample Answer' on body > div > form > div.first_block > input >> nth=75
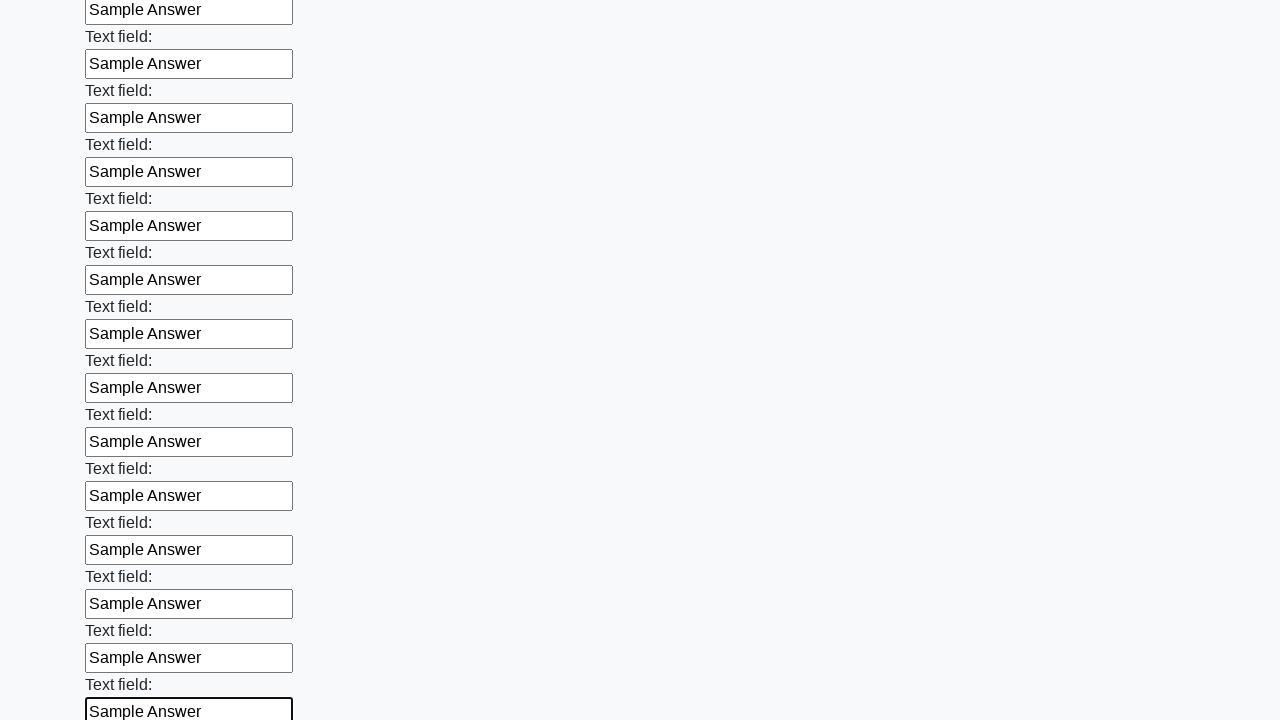

Filled input field 77 with 'Sample Answer' on body > div > form > div.first_block > input >> nth=76
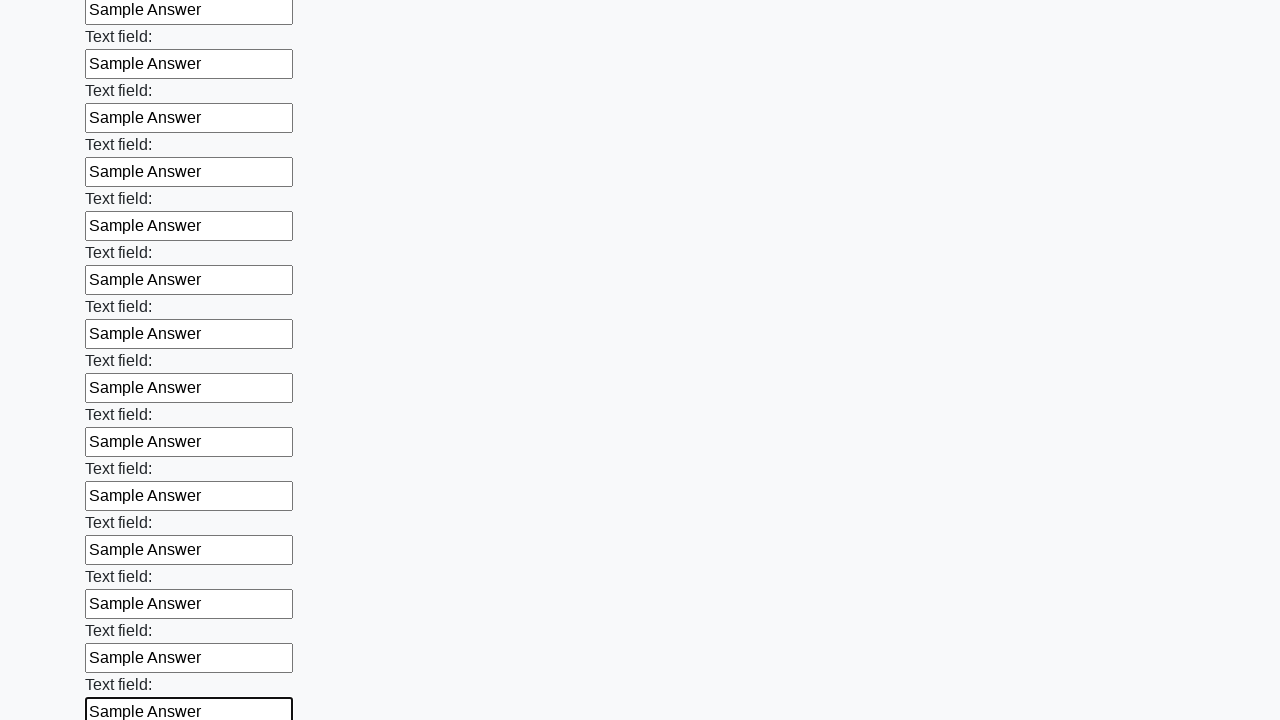

Filled input field 78 with 'Sample Answer' on body > div > form > div.first_block > input >> nth=77
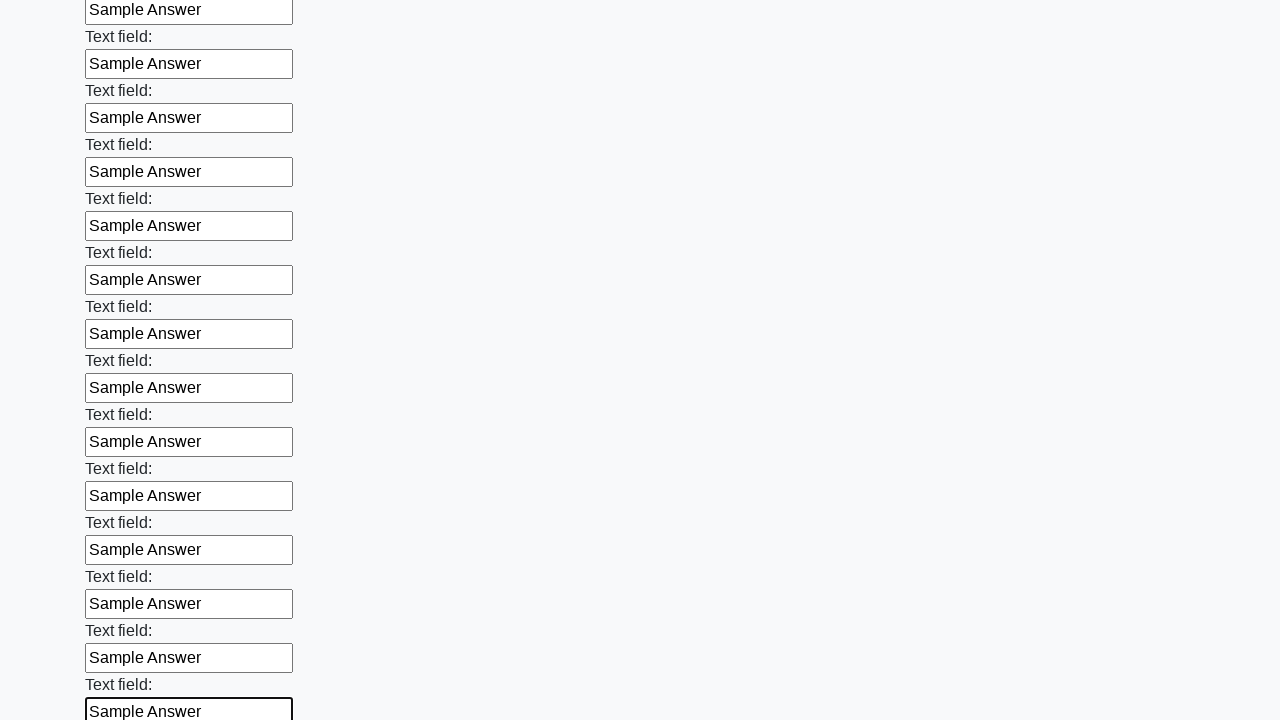

Filled input field 79 with 'Sample Answer' on body > div > form > div.first_block > input >> nth=78
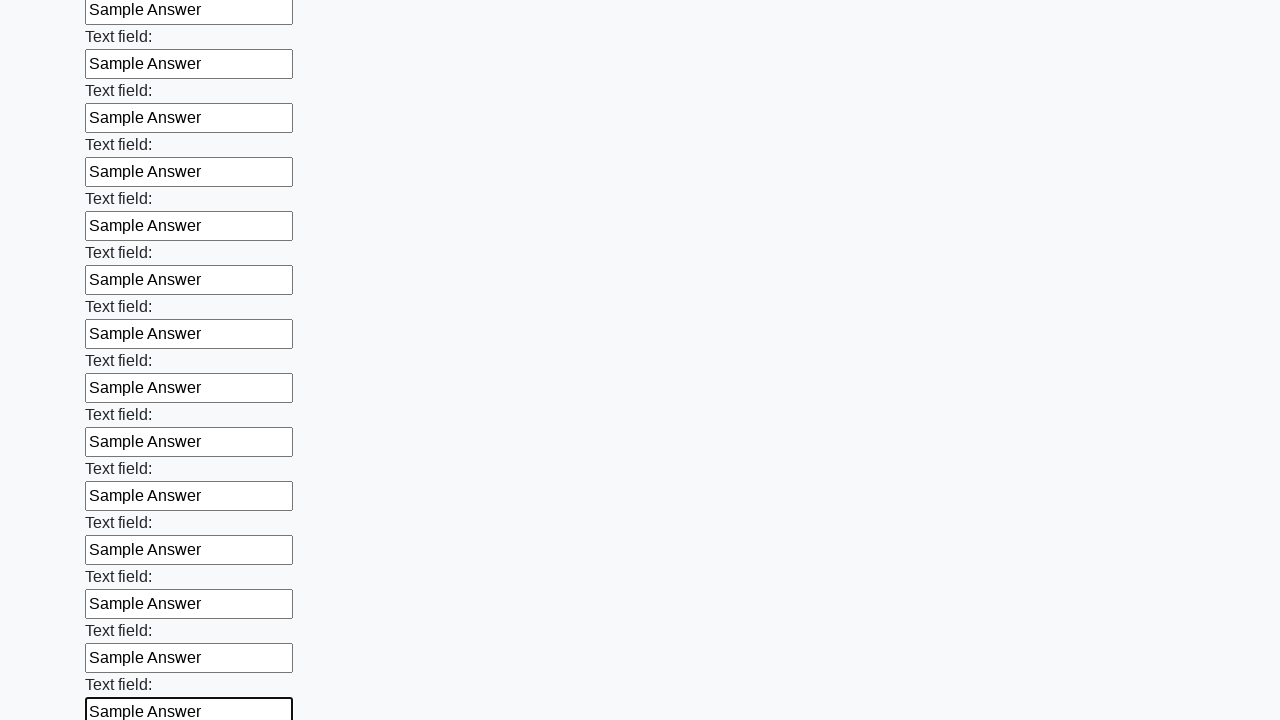

Filled input field 80 with 'Sample Answer' on body > div > form > div.first_block > input >> nth=79
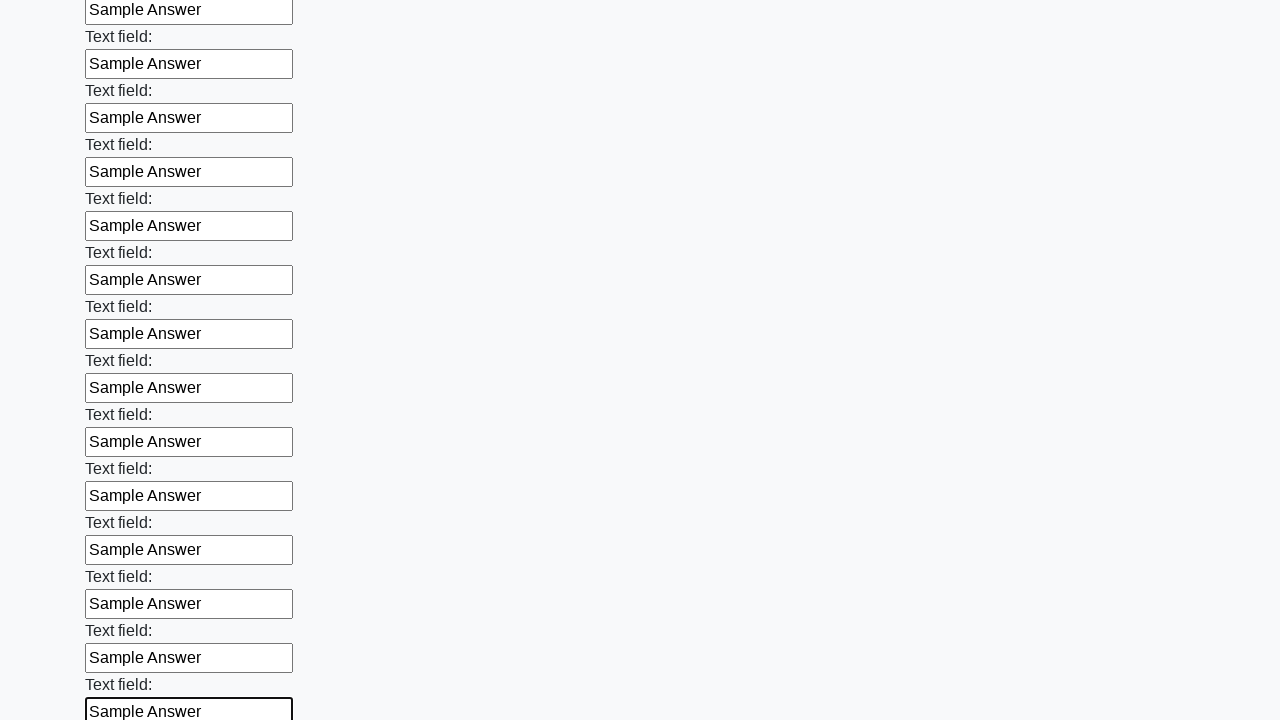

Filled input field 81 with 'Sample Answer' on body > div > form > div.first_block > input >> nth=80
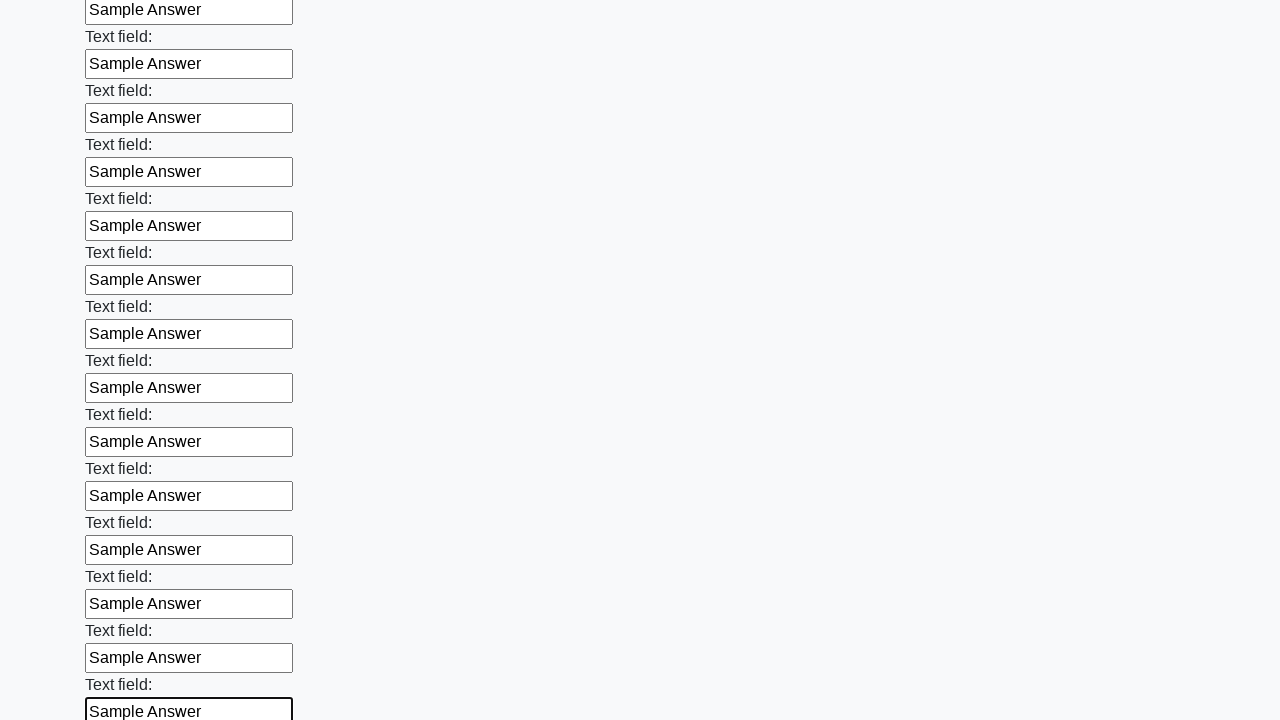

Filled input field 82 with 'Sample Answer' on body > div > form > div.first_block > input >> nth=81
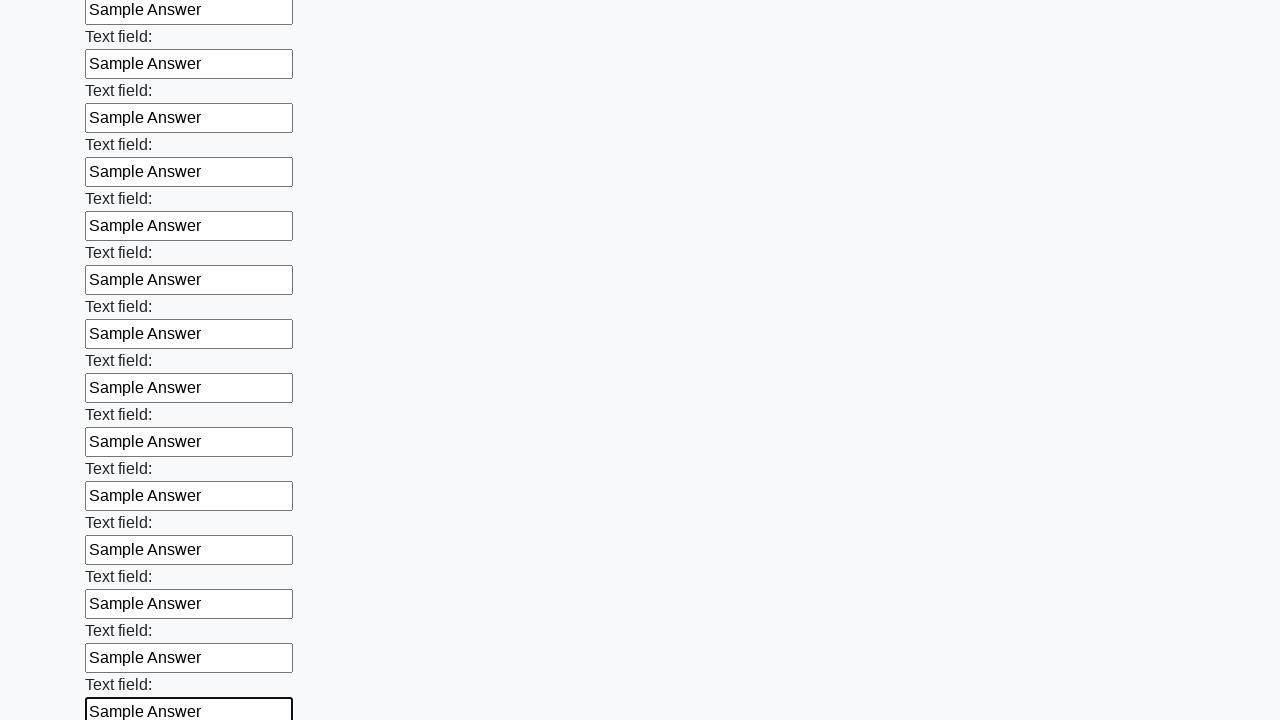

Filled input field 83 with 'Sample Answer' on body > div > form > div.first_block > input >> nth=82
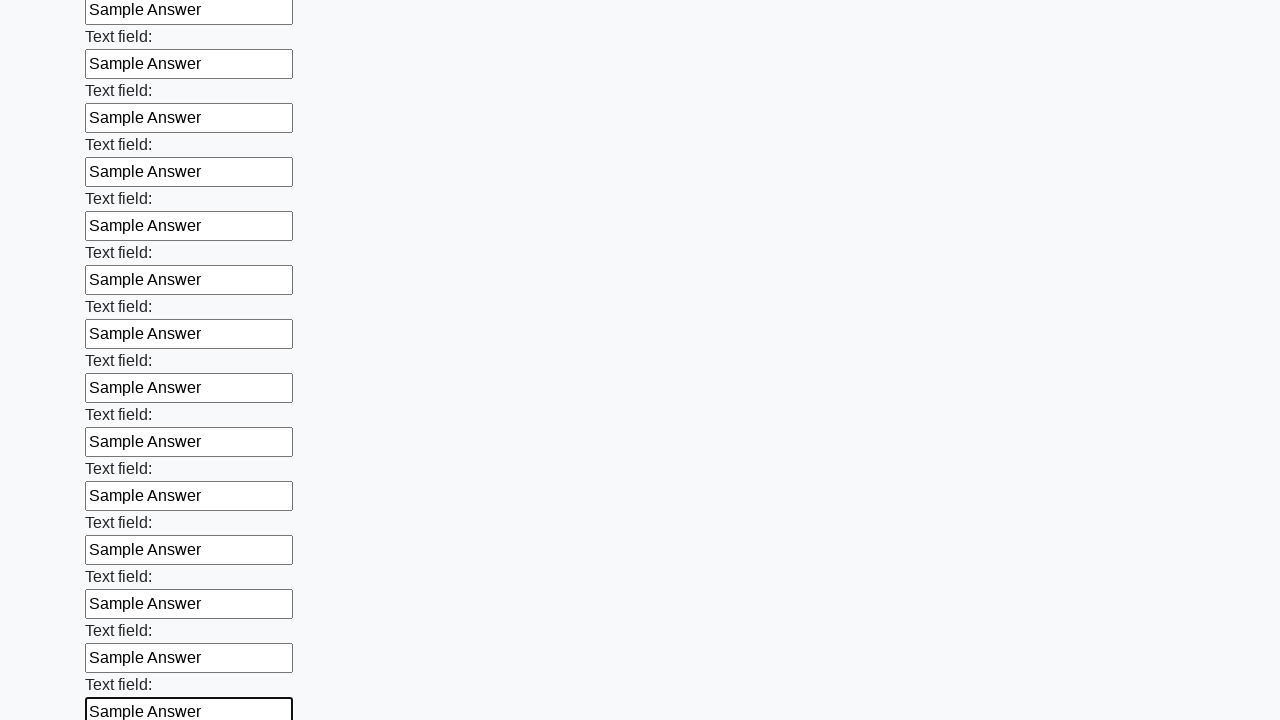

Filled input field 84 with 'Sample Answer' on body > div > form > div.first_block > input >> nth=83
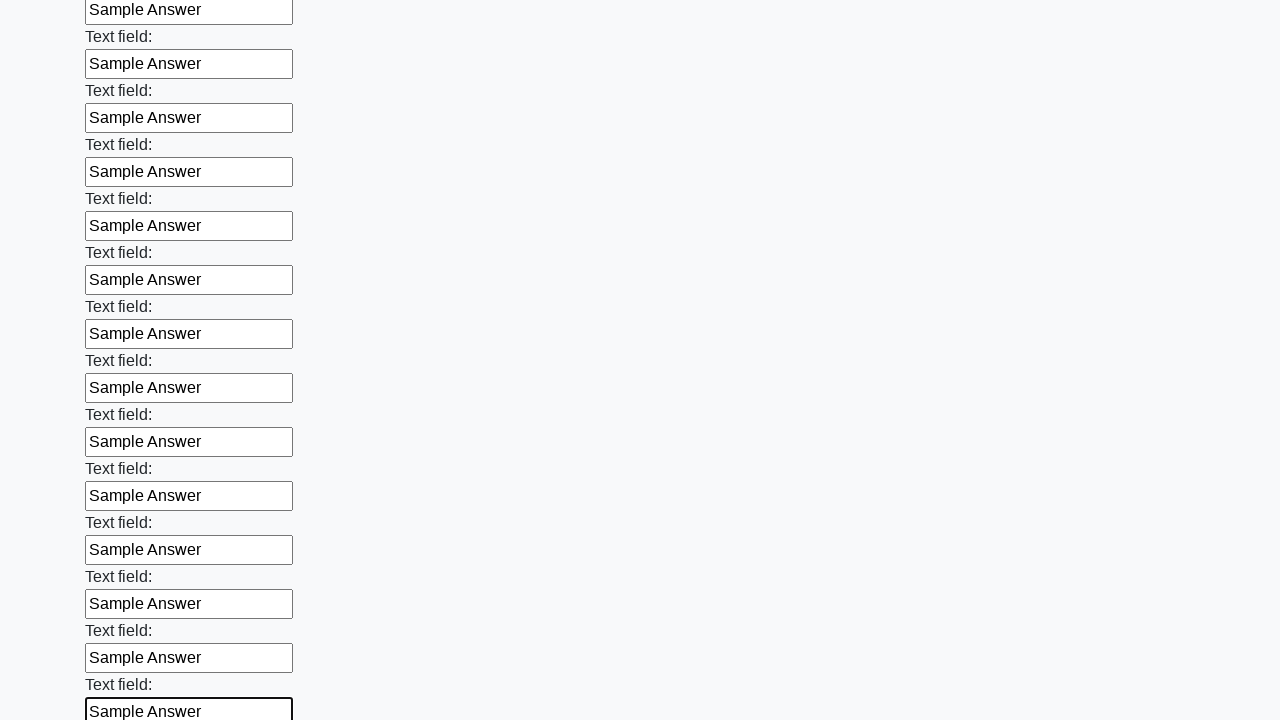

Filled input field 85 with 'Sample Answer' on body > div > form > div.first_block > input >> nth=84
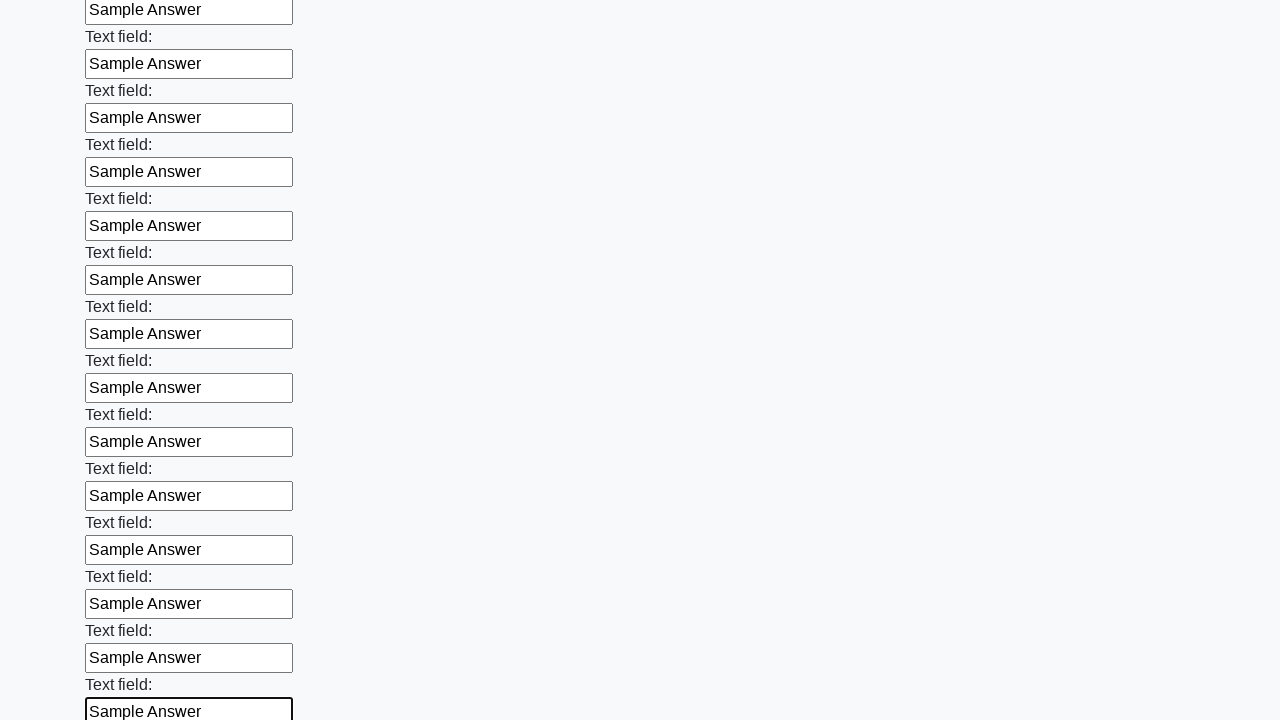

Filled input field 86 with 'Sample Answer' on body > div > form > div.first_block > input >> nth=85
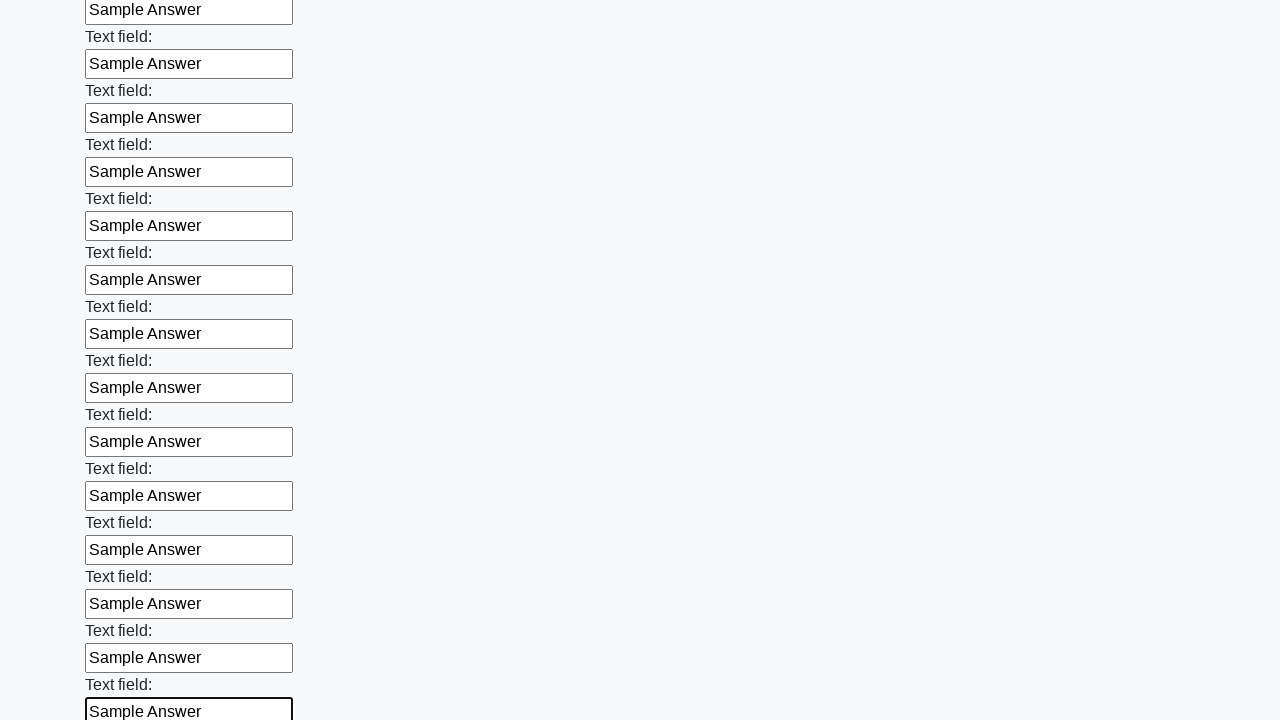

Filled input field 87 with 'Sample Answer' on body > div > form > div.first_block > input >> nth=86
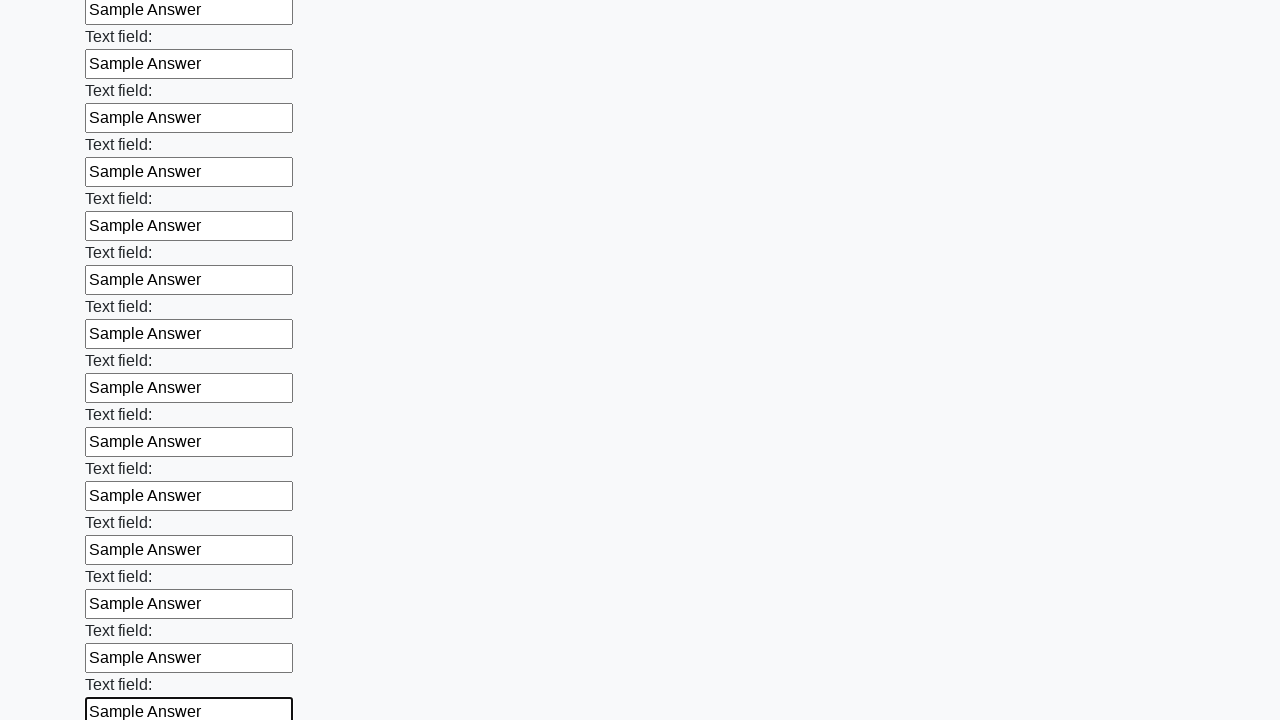

Filled input field 88 with 'Sample Answer' on body > div > form > div.first_block > input >> nth=87
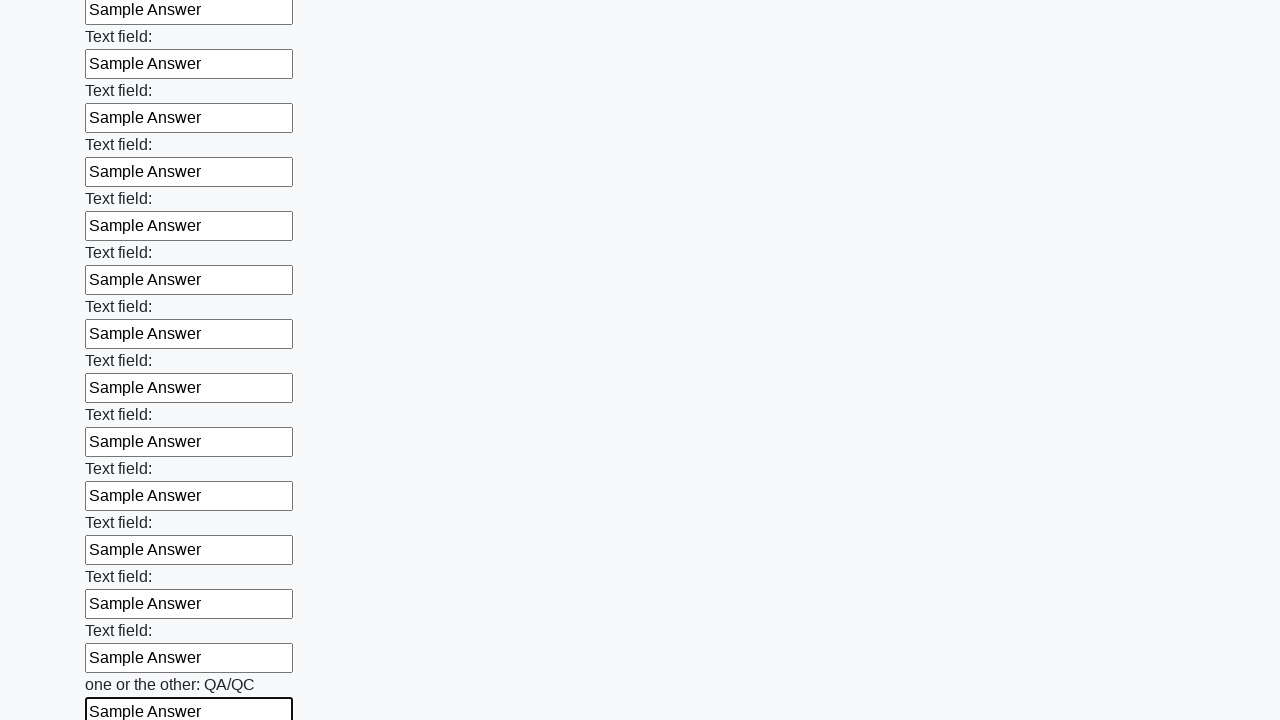

Filled input field 89 with 'Sample Answer' on body > div > form > div.first_block > input >> nth=88
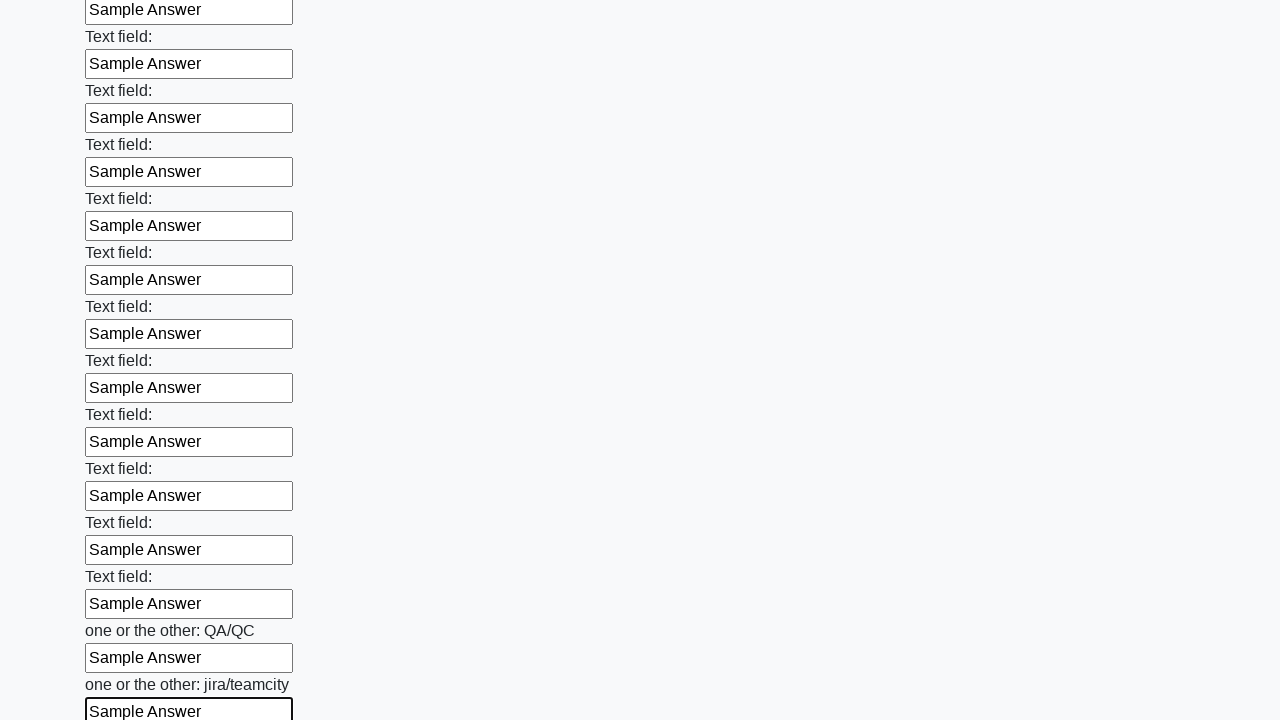

Filled input field 90 with 'Sample Answer' on body > div > form > div.first_block > input >> nth=89
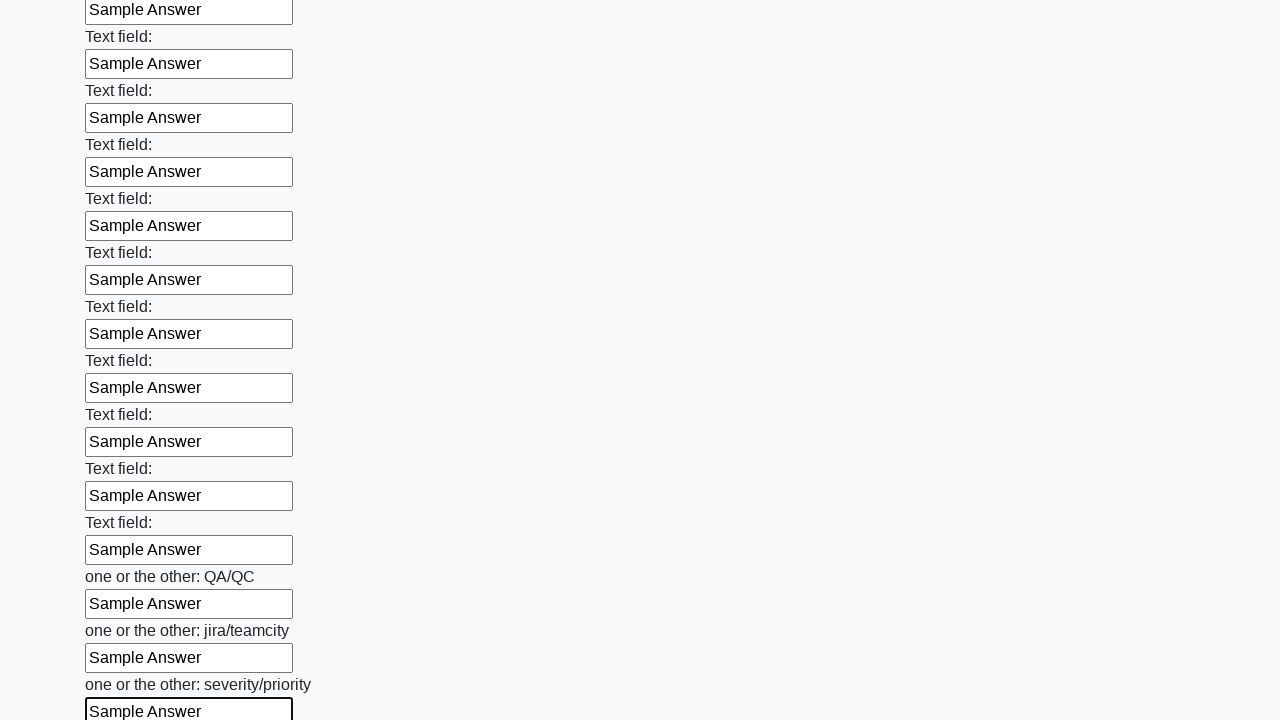

Filled input field 91 with 'Sample Answer' on body > div > form > div.first_block > input >> nth=90
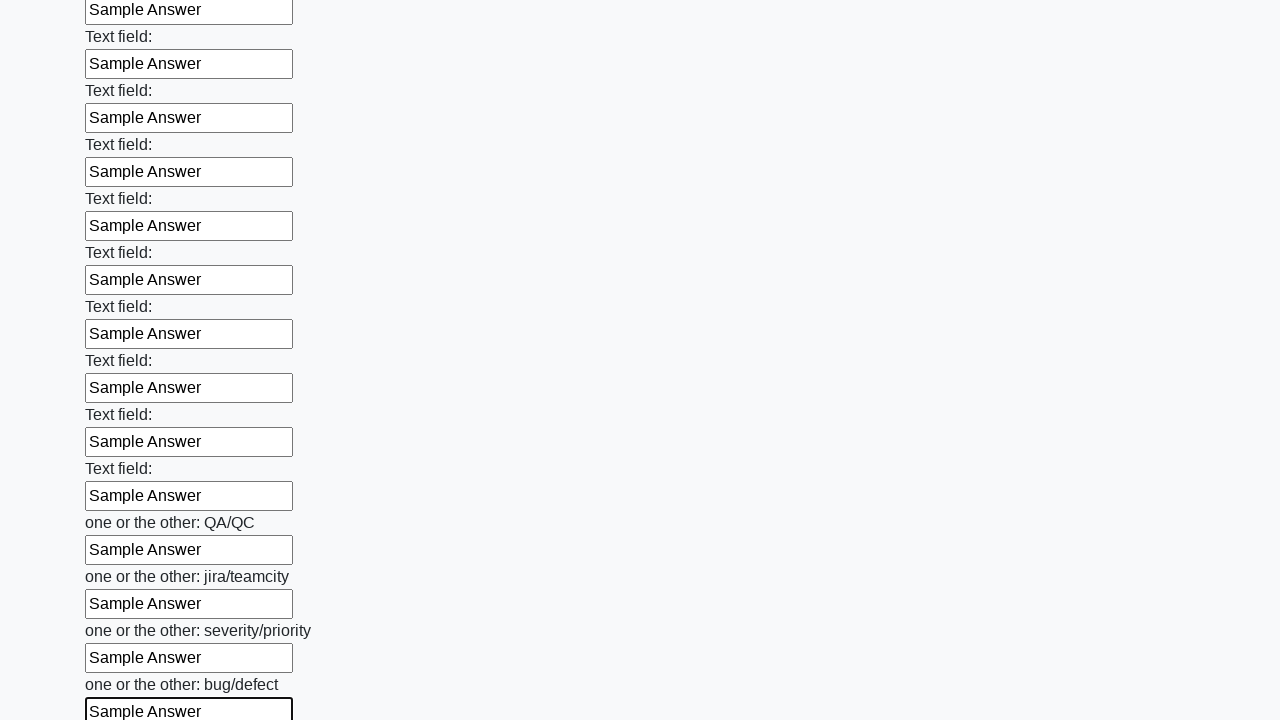

Filled input field 92 with 'Sample Answer' on body > div > form > div.first_block > input >> nth=91
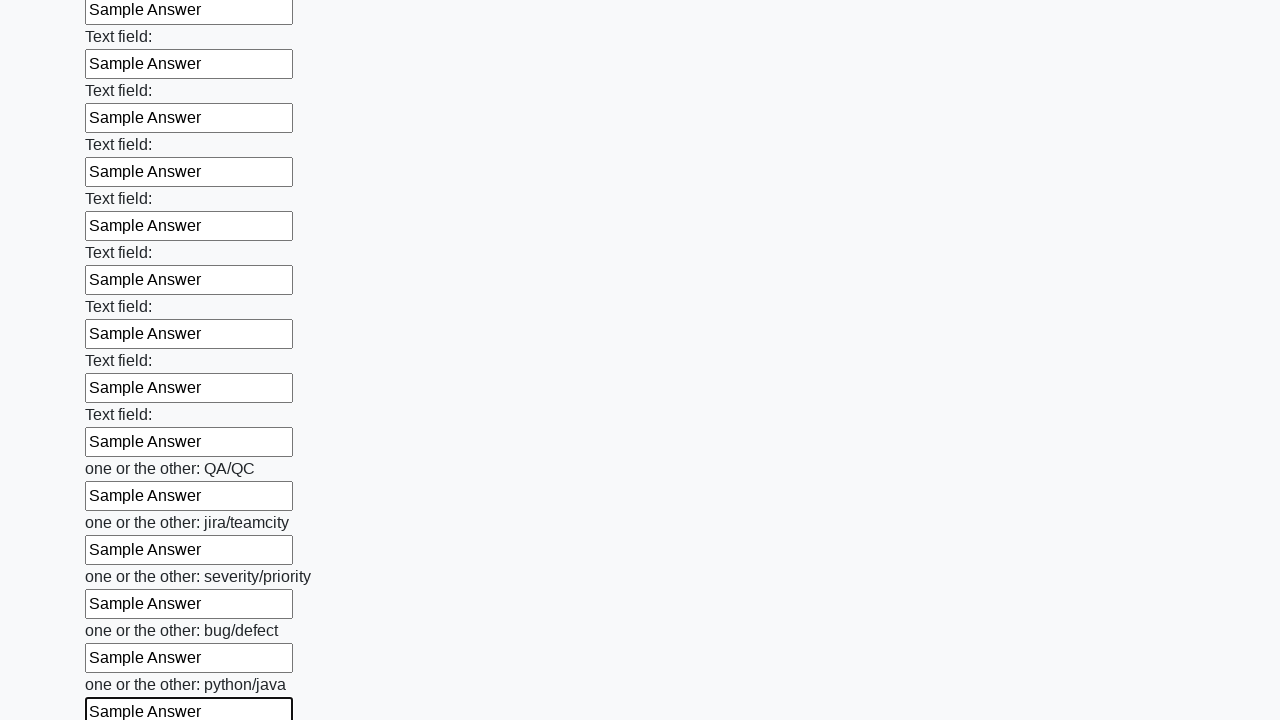

Filled input field 93 with 'Sample Answer' on body > div > form > div.first_block > input >> nth=92
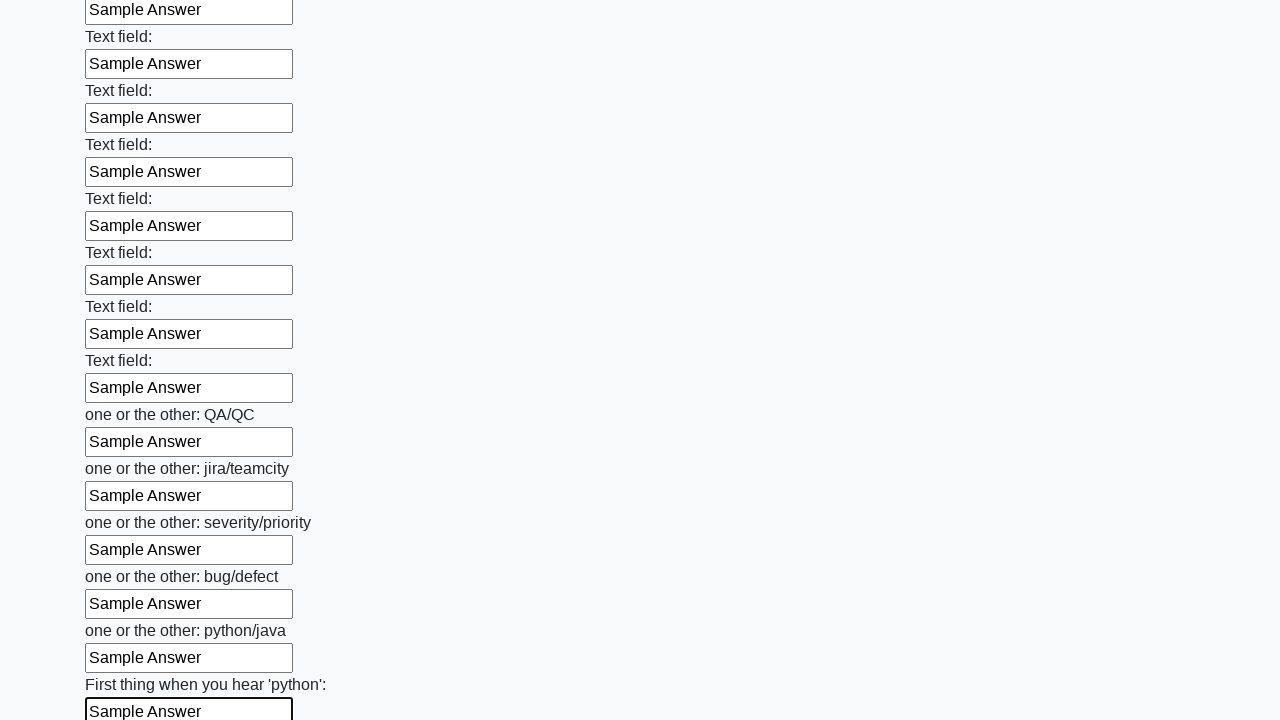

Filled input field 94 with 'Sample Answer' on body > div > form > div.first_block > input >> nth=93
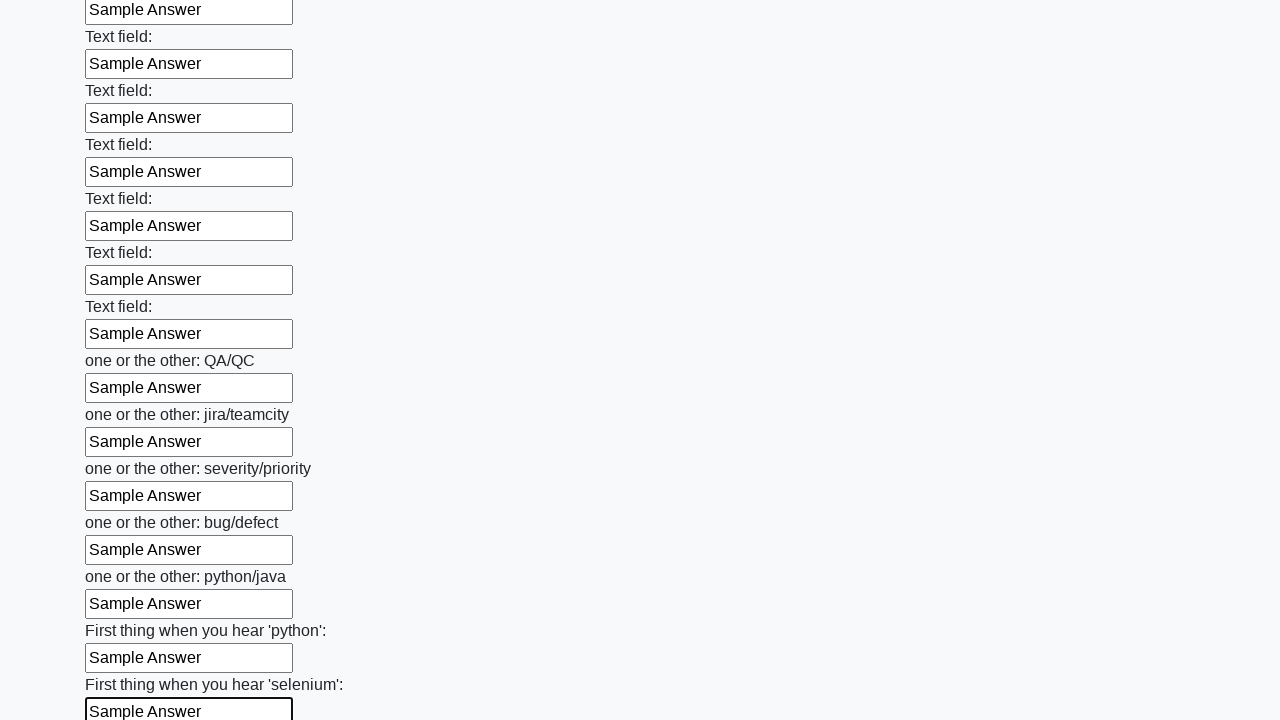

Filled input field 95 with 'Sample Answer' on body > div > form > div.first_block > input >> nth=94
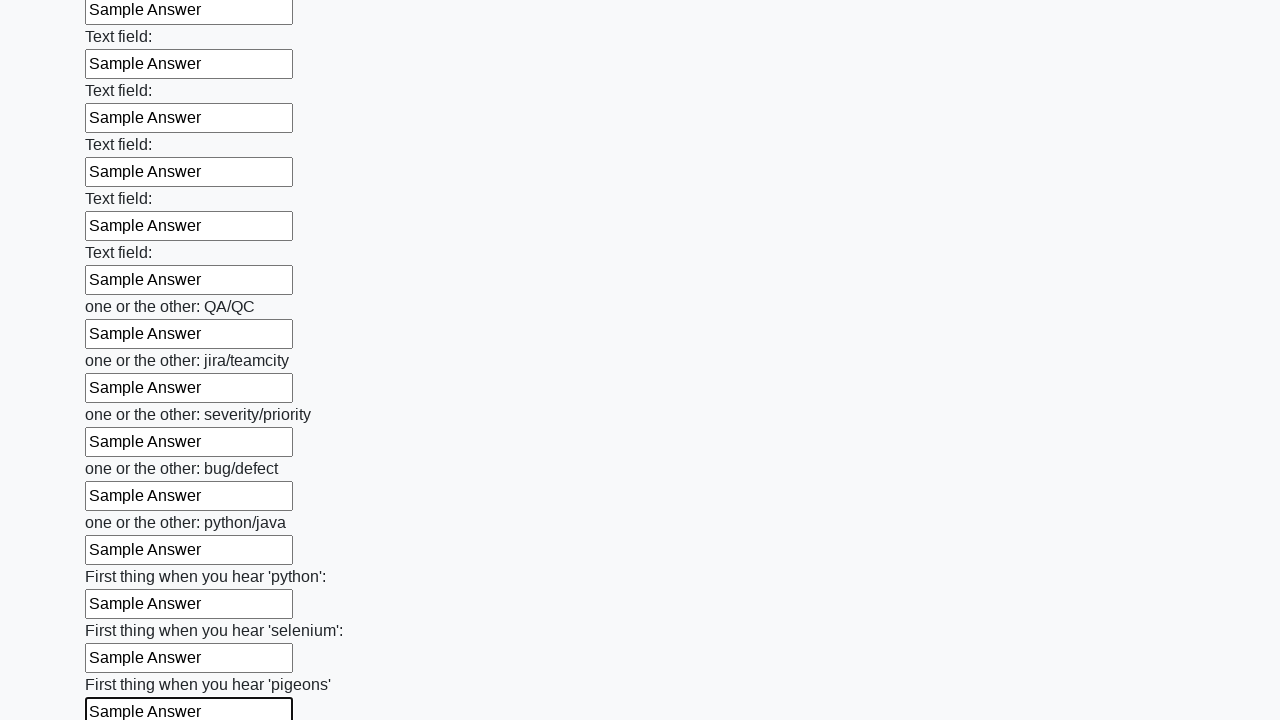

Filled input field 96 with 'Sample Answer' on body > div > form > div.first_block > input >> nth=95
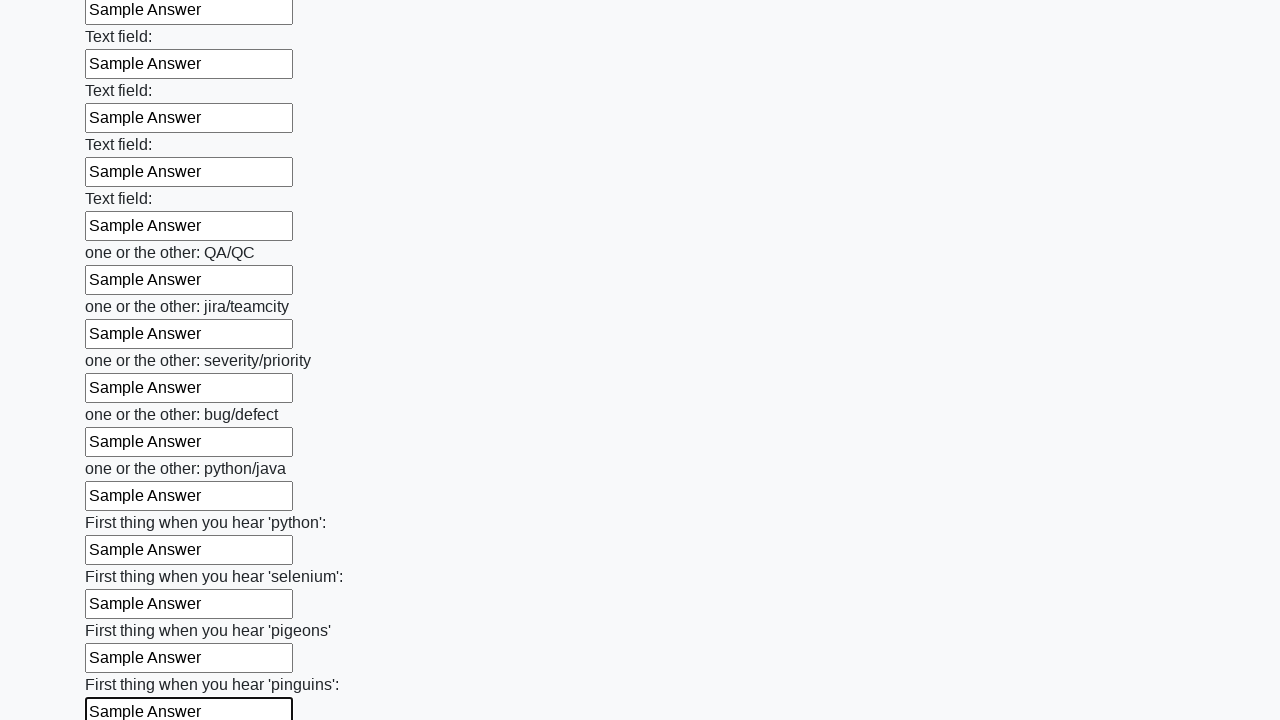

Filled input field 97 with 'Sample Answer' on body > div > form > div.first_block > input >> nth=96
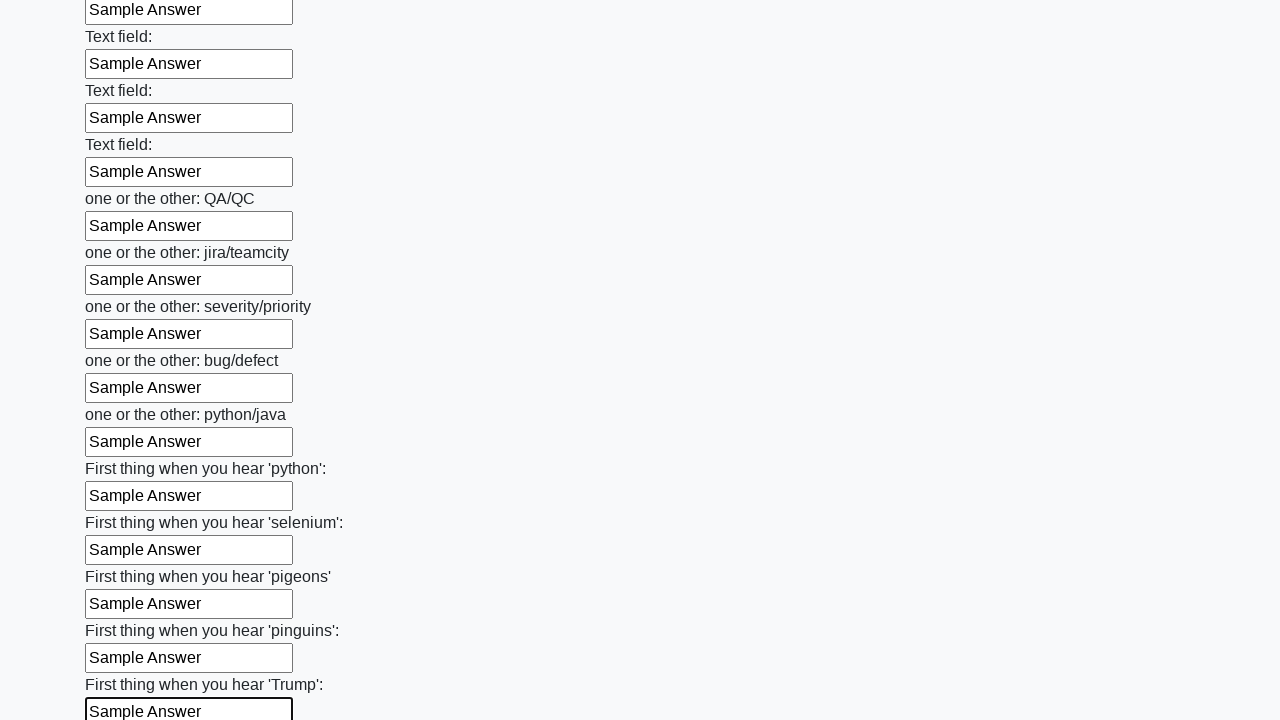

Filled input field 98 with 'Sample Answer' on body > div > form > div.first_block > input >> nth=97
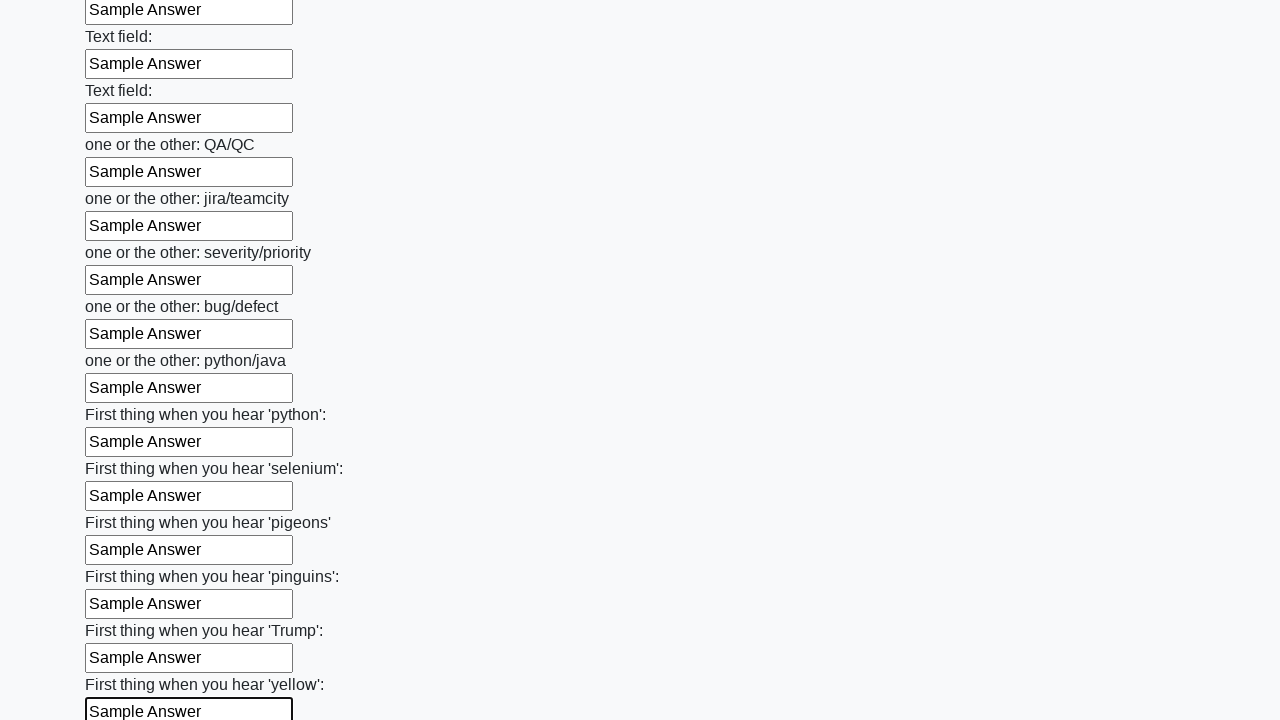

Filled input field 99 with 'Sample Answer' on body > div > form > div.first_block > input >> nth=98
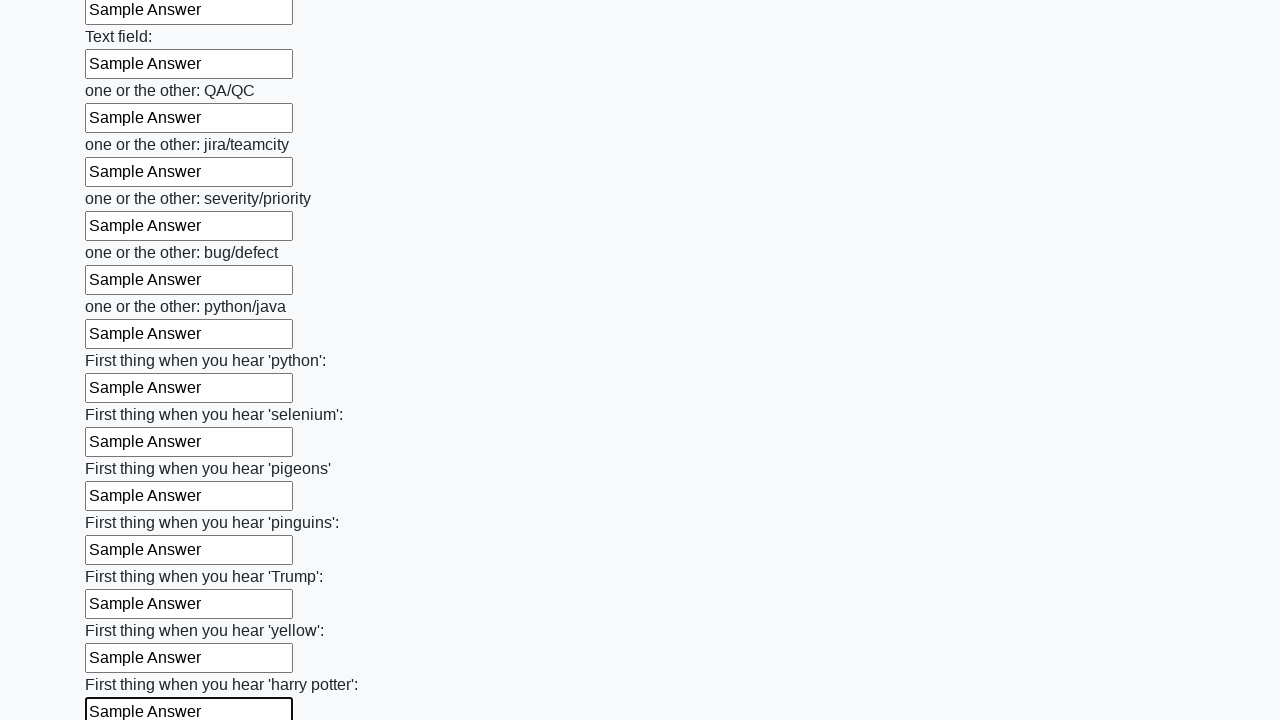

Filled input field 100 with 'Sample Answer' on body > div > form > div.first_block > input >> nth=99
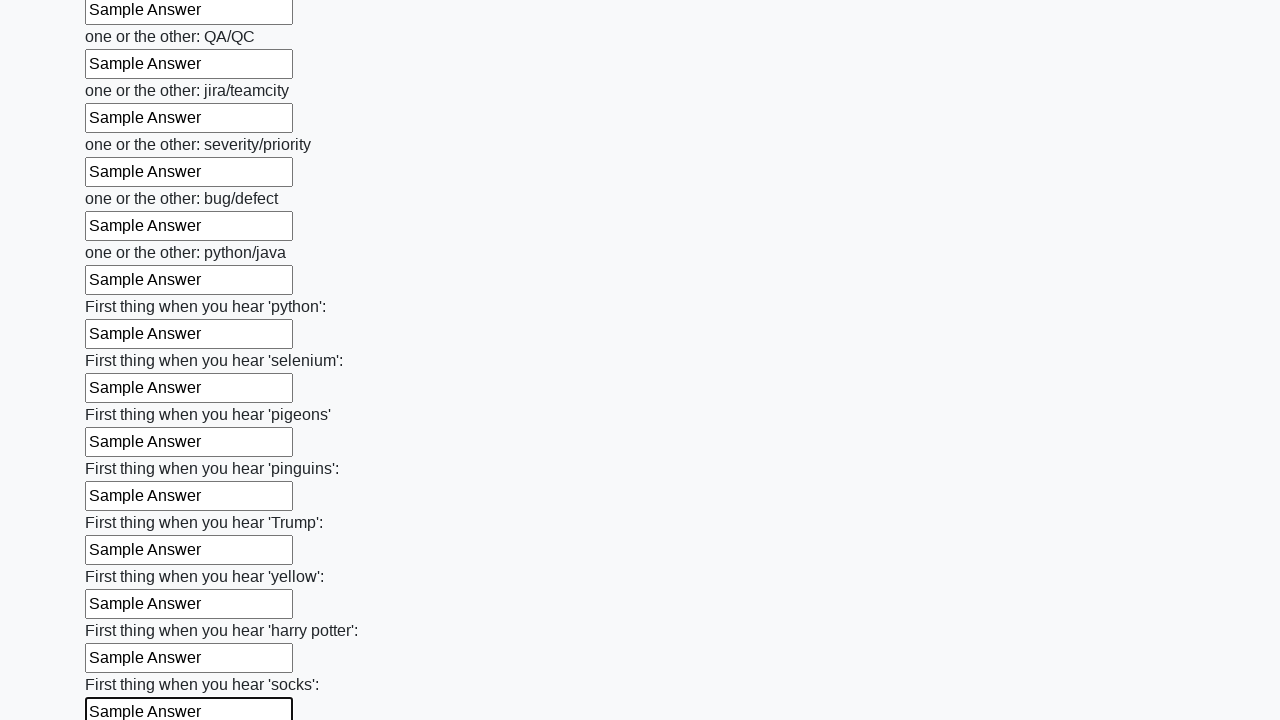

Clicked the submit button at (123, 611) on button.btn
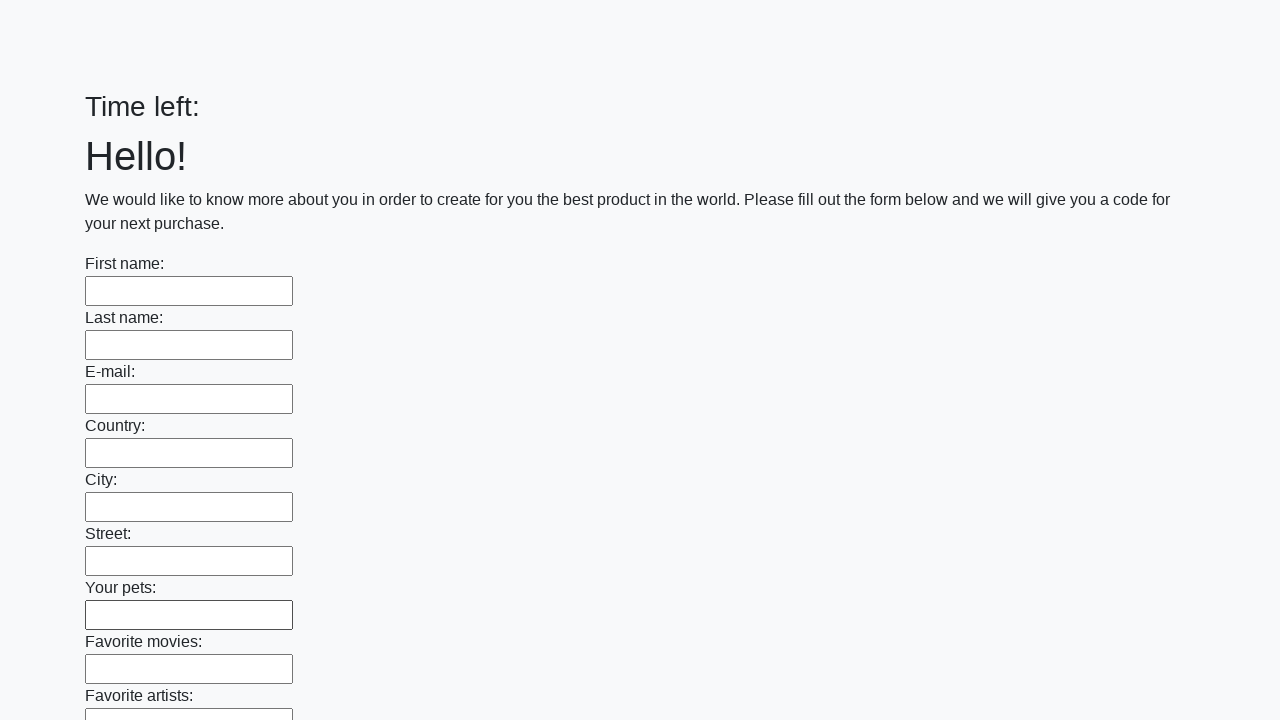

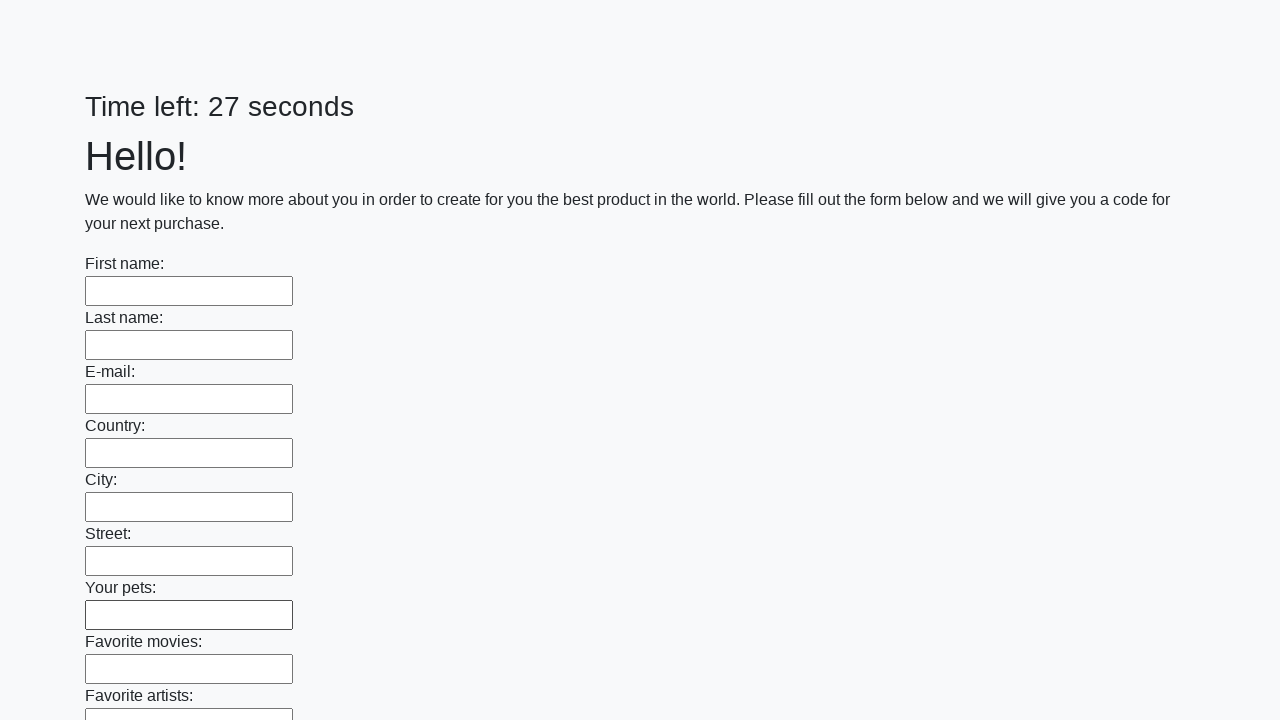